Tests filling a large form by entering "Fara" into all input fields and clicking the submit button

Starting URL: http://suninjuly.github.io/huge_form.html

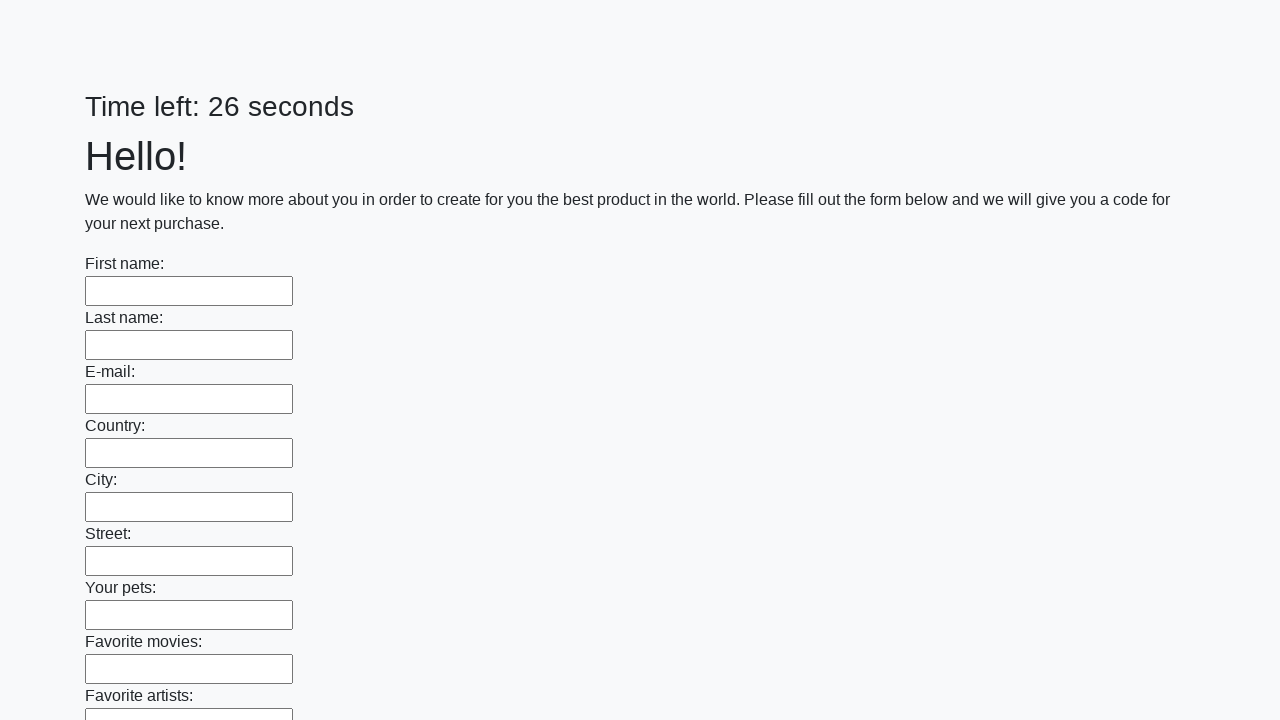

Located all input fields on the huge form
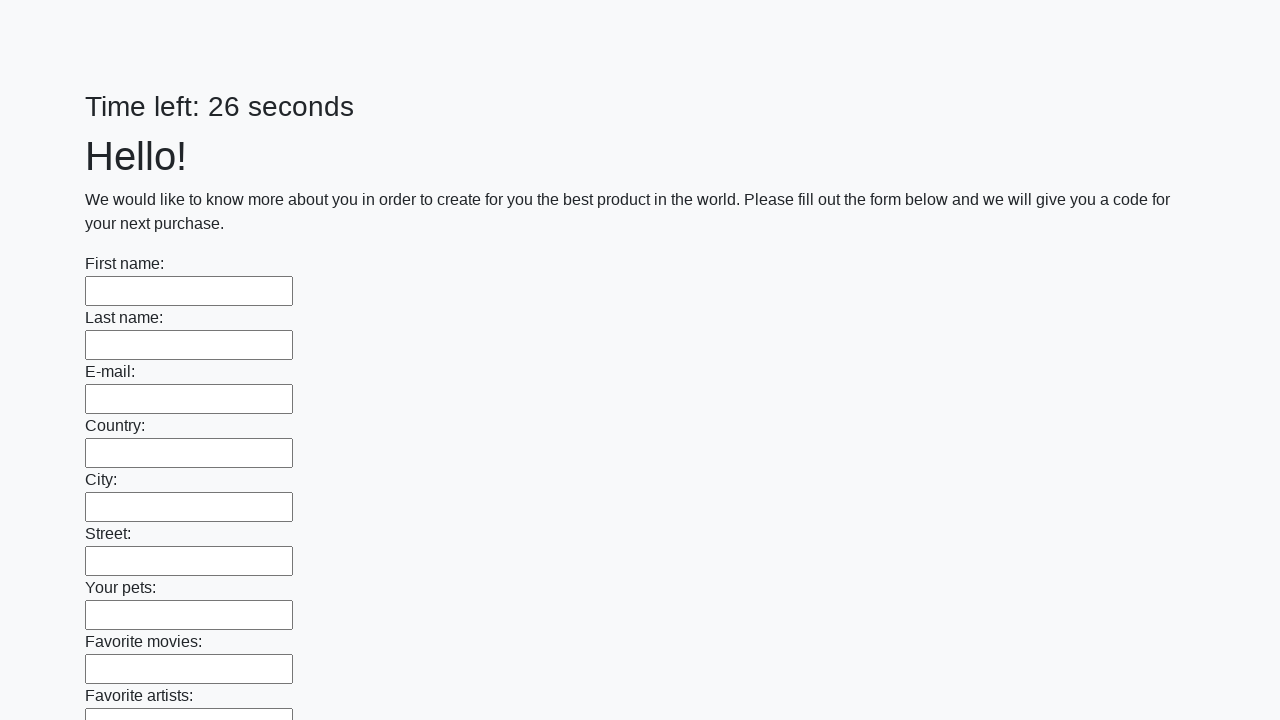

Filled an input field with 'Fara' on input >> nth=0
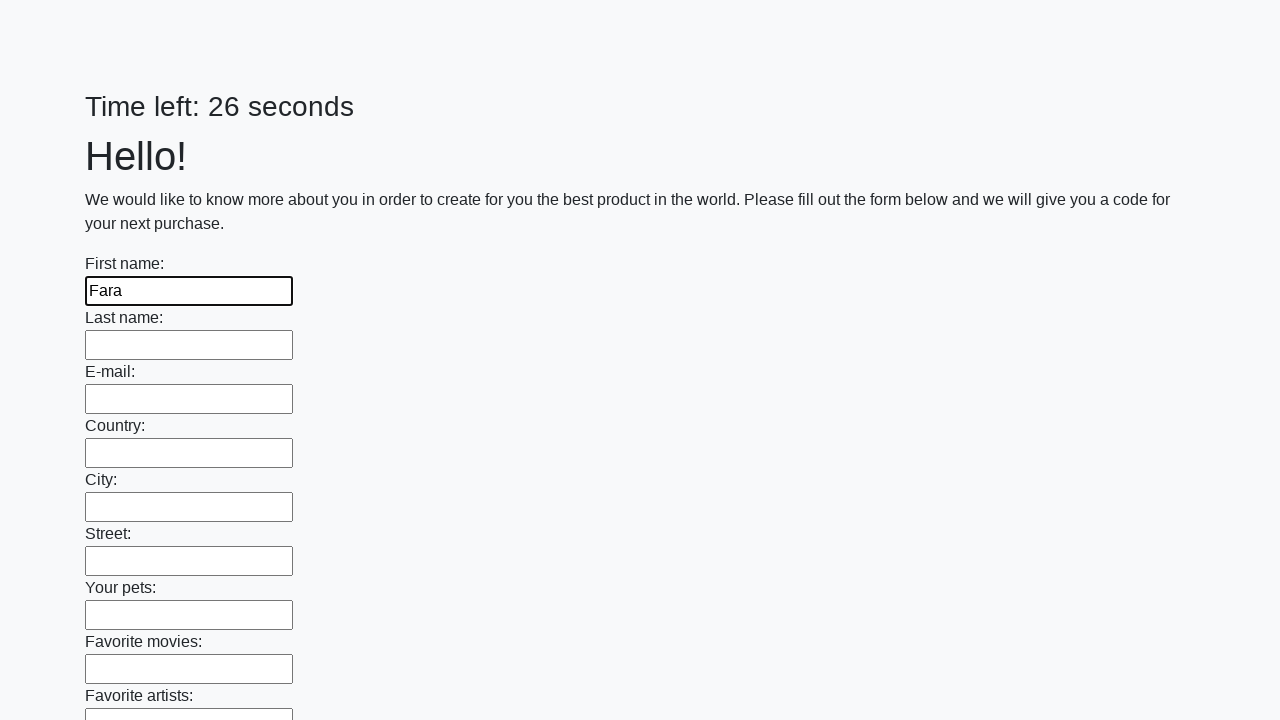

Filled an input field with 'Fara' on input >> nth=1
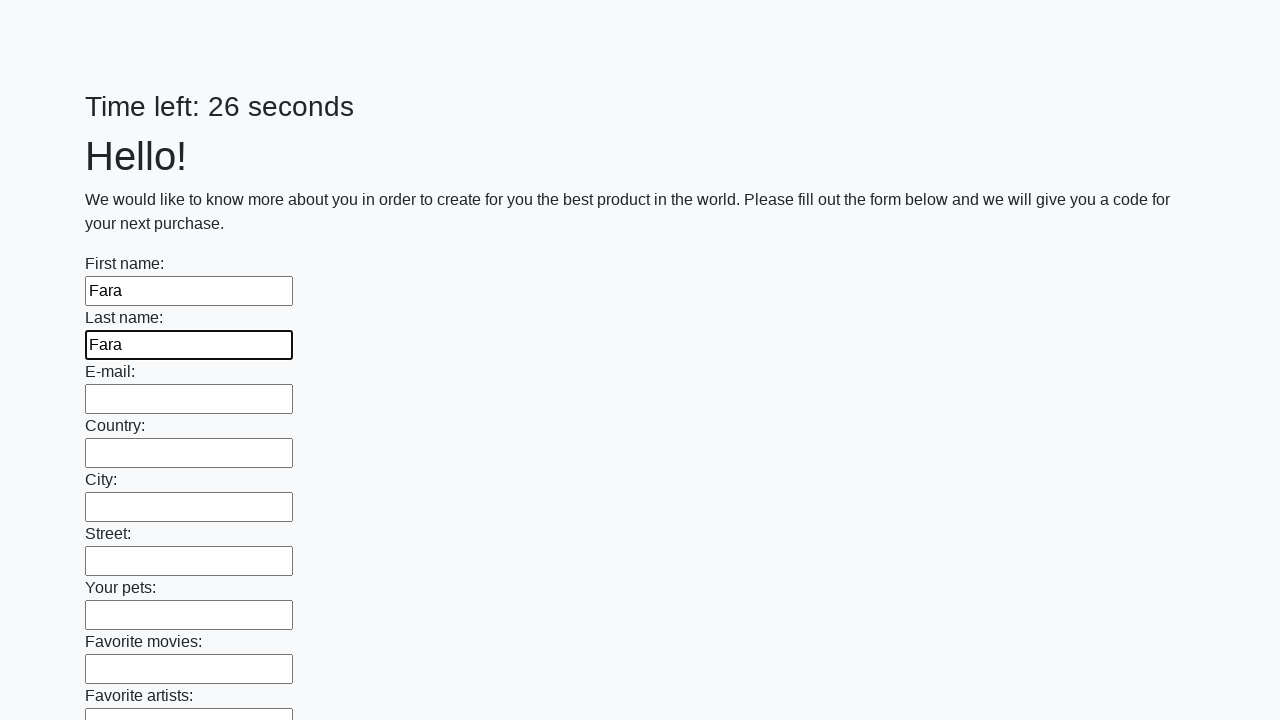

Filled an input field with 'Fara' on input >> nth=2
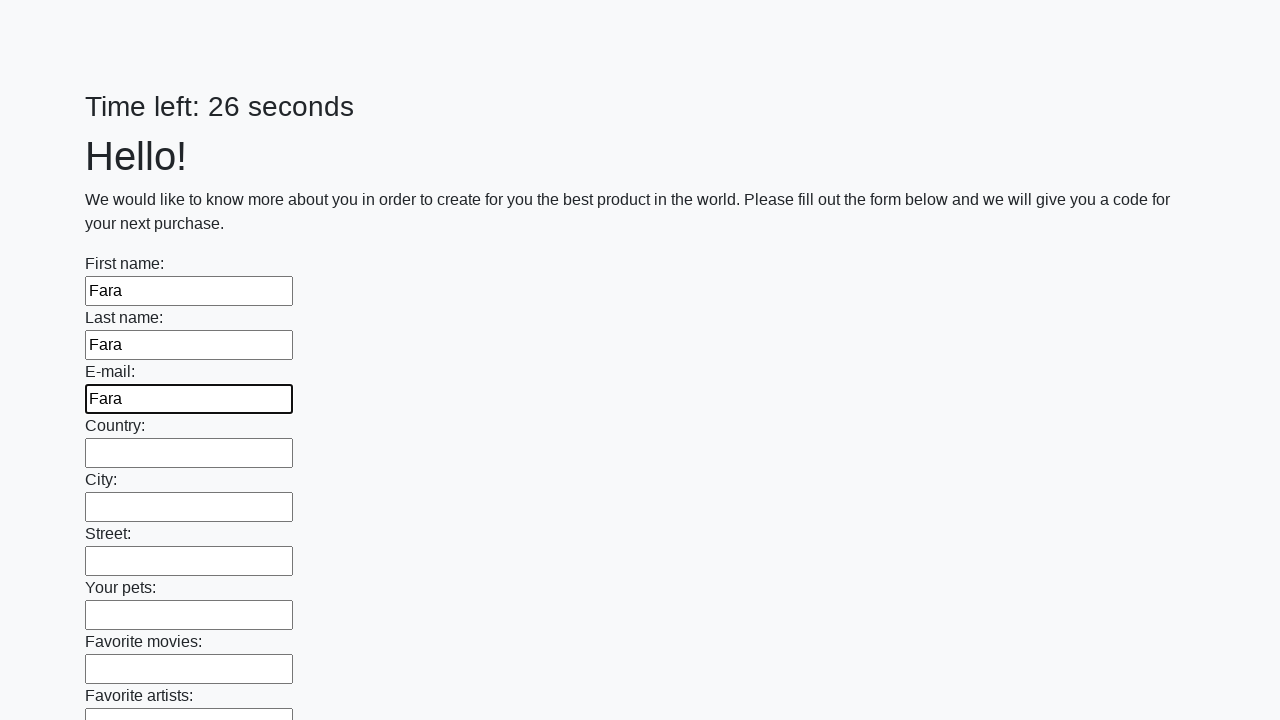

Filled an input field with 'Fara' on input >> nth=3
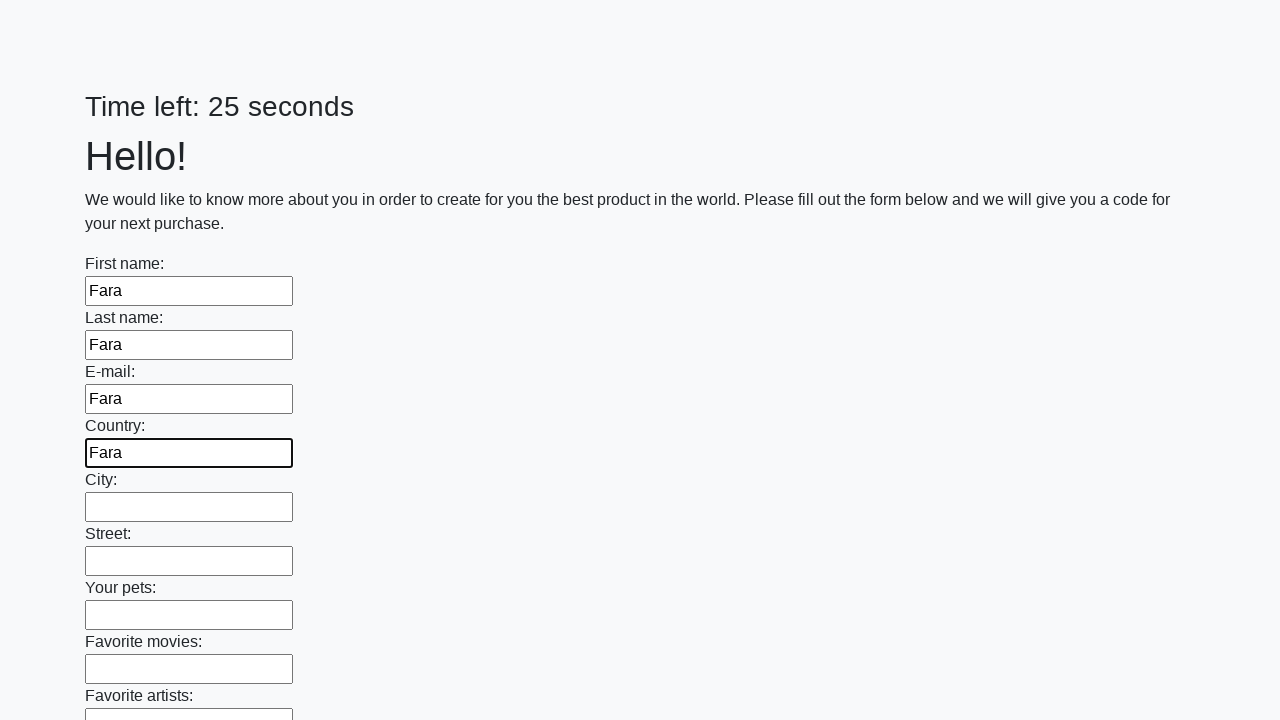

Filled an input field with 'Fara' on input >> nth=4
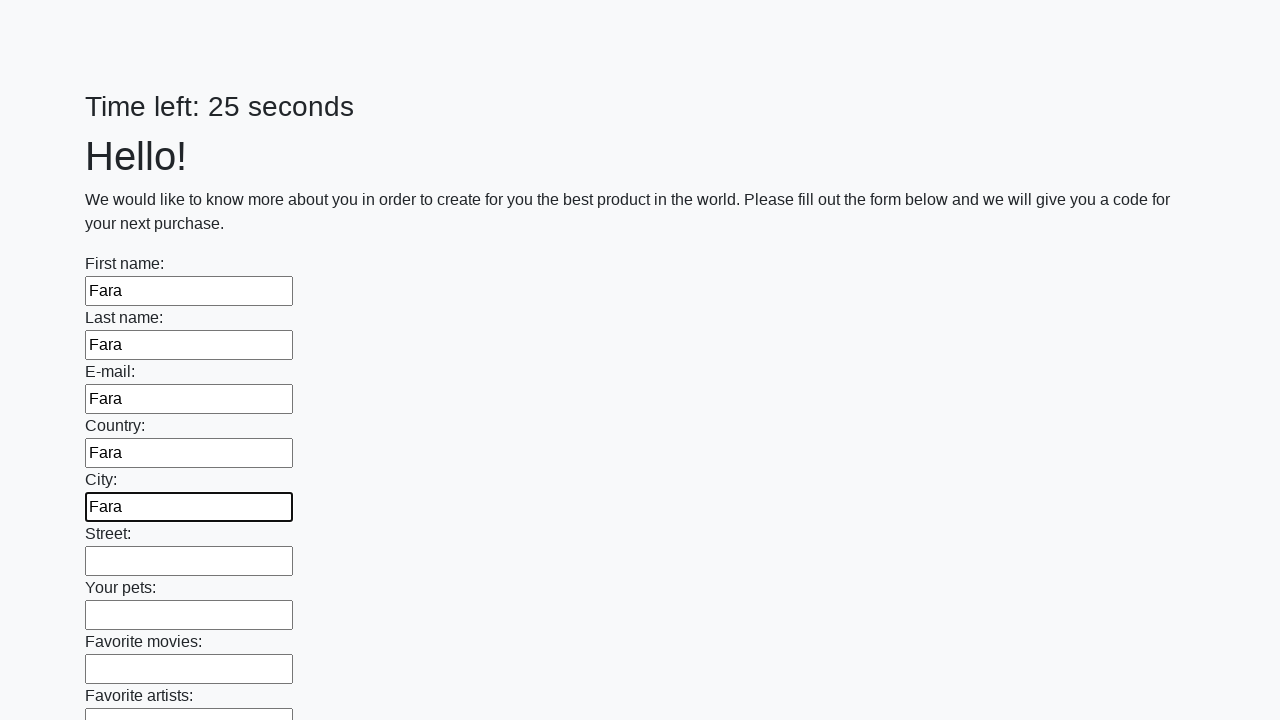

Filled an input field with 'Fara' on input >> nth=5
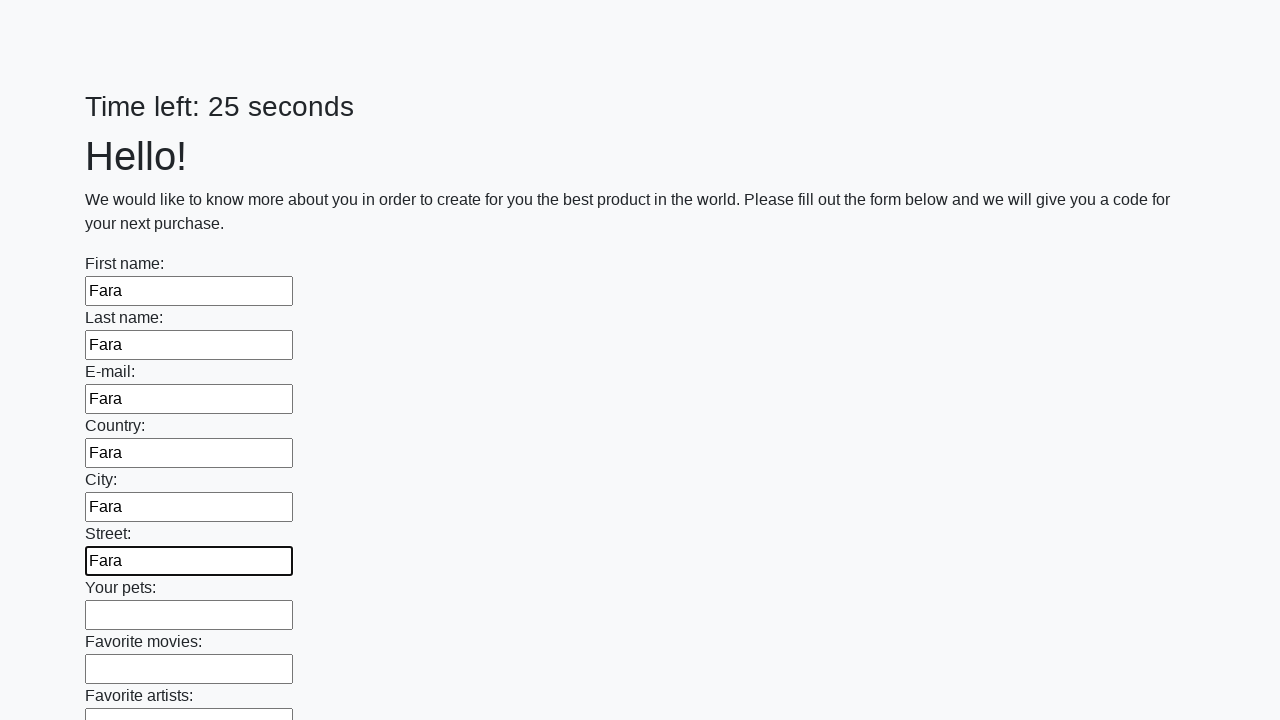

Filled an input field with 'Fara' on input >> nth=6
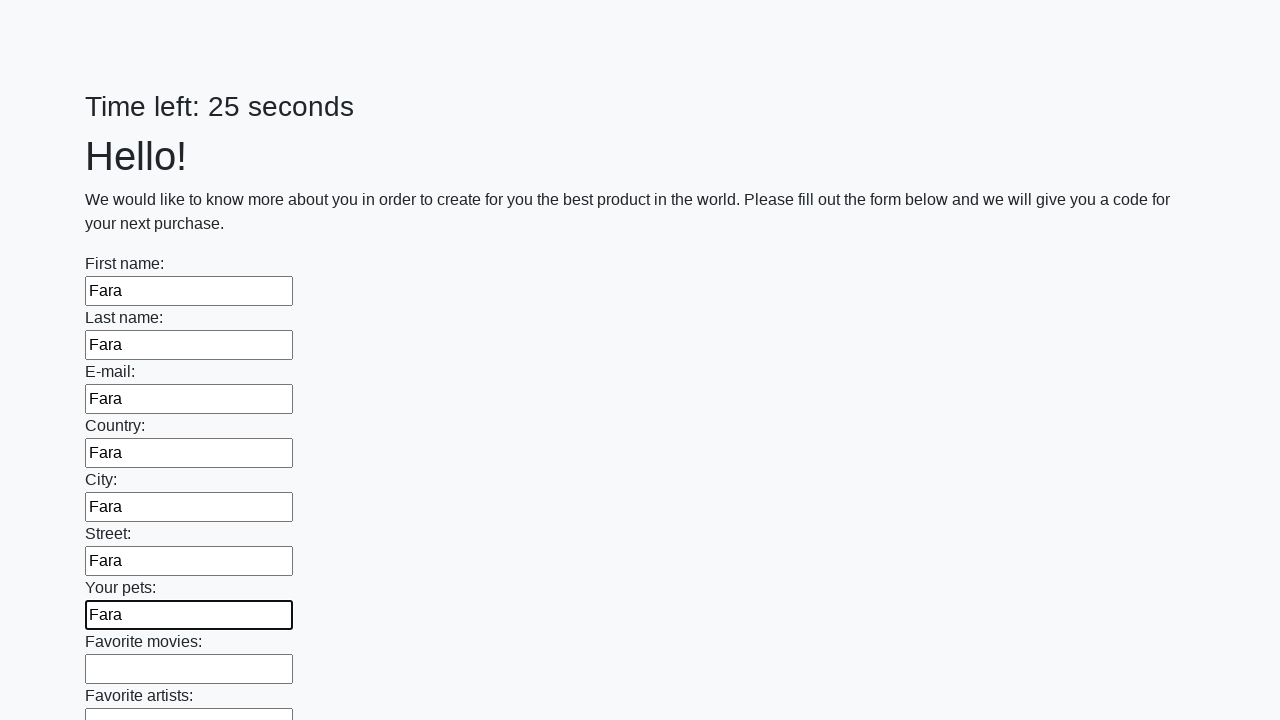

Filled an input field with 'Fara' on input >> nth=7
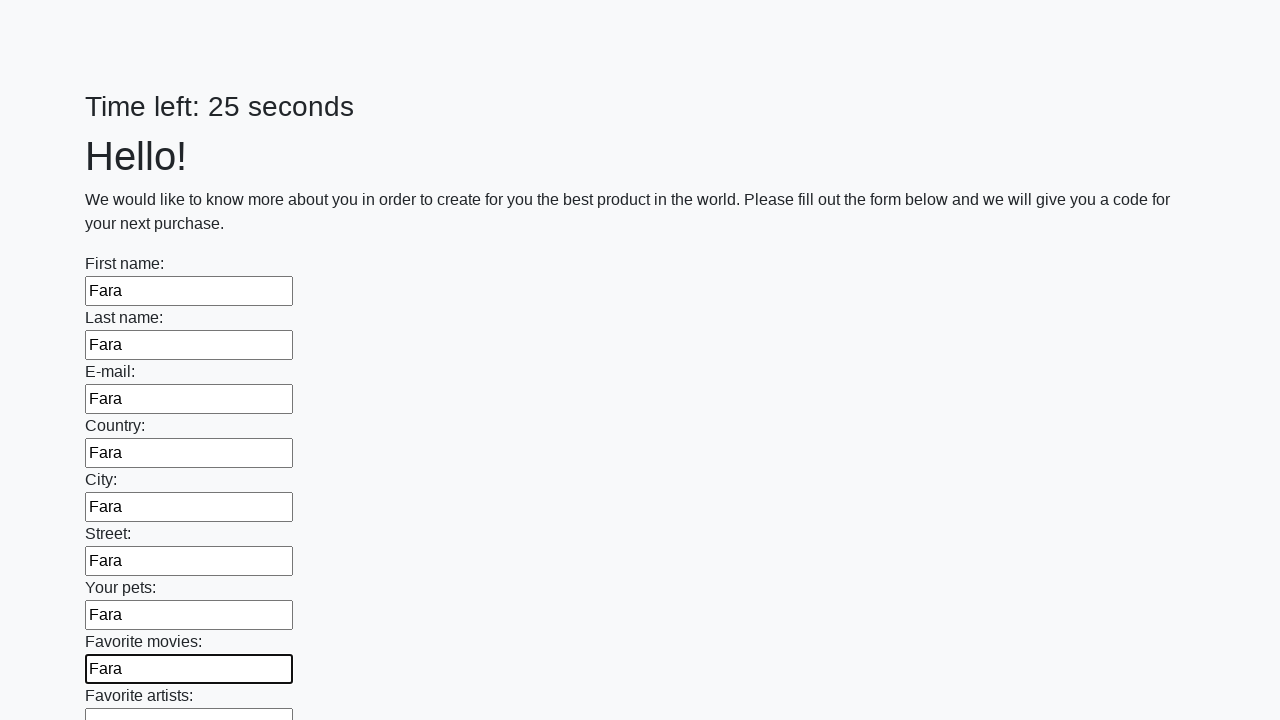

Filled an input field with 'Fara' on input >> nth=8
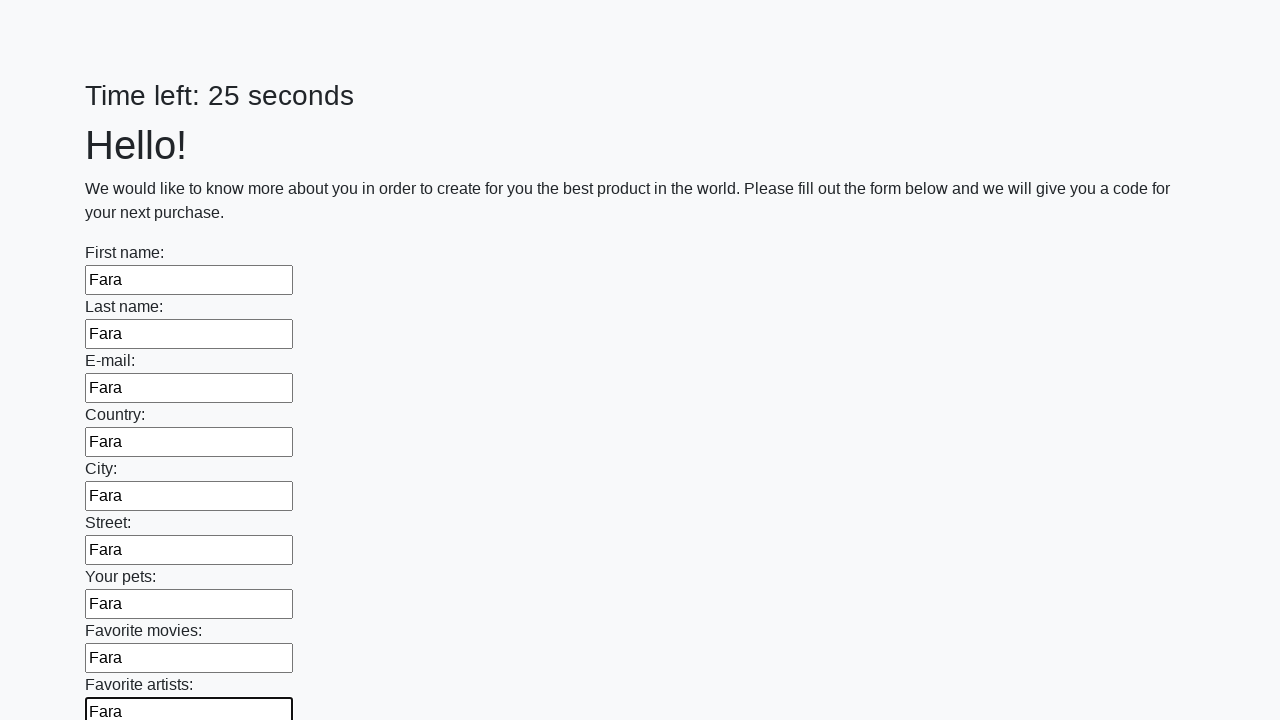

Filled an input field with 'Fara' on input >> nth=9
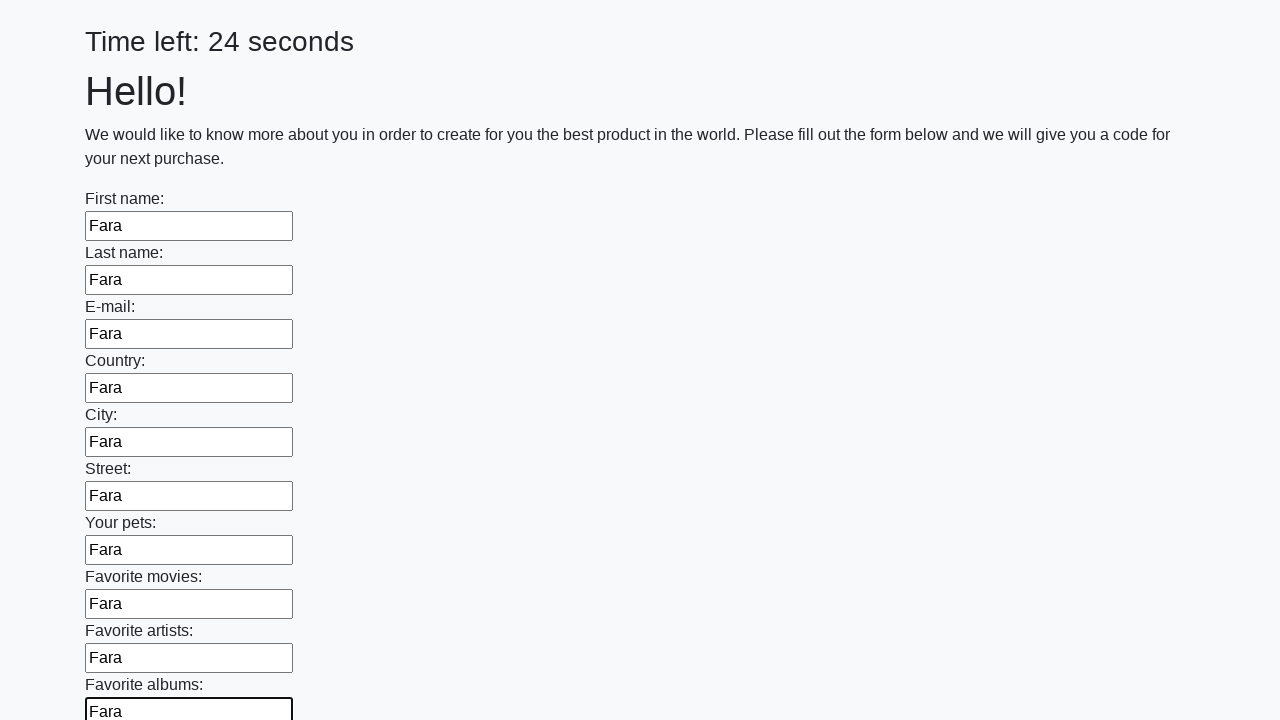

Filled an input field with 'Fara' on input >> nth=10
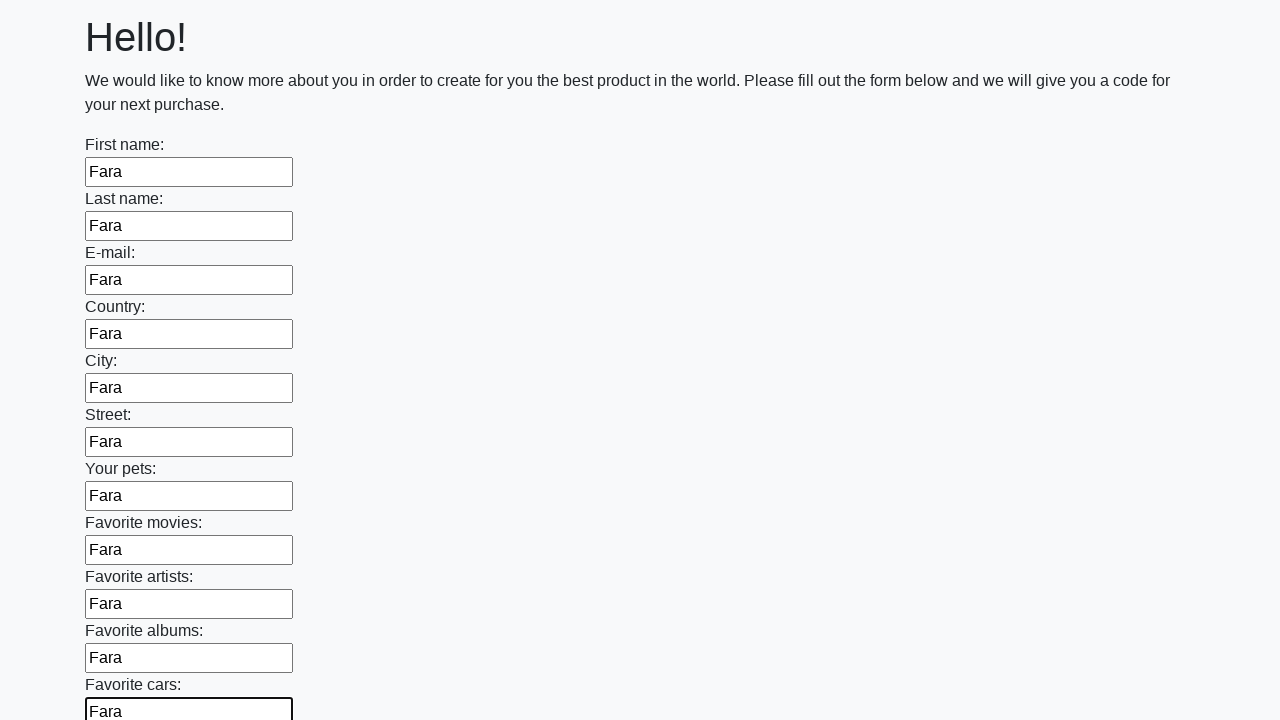

Filled an input field with 'Fara' on input >> nth=11
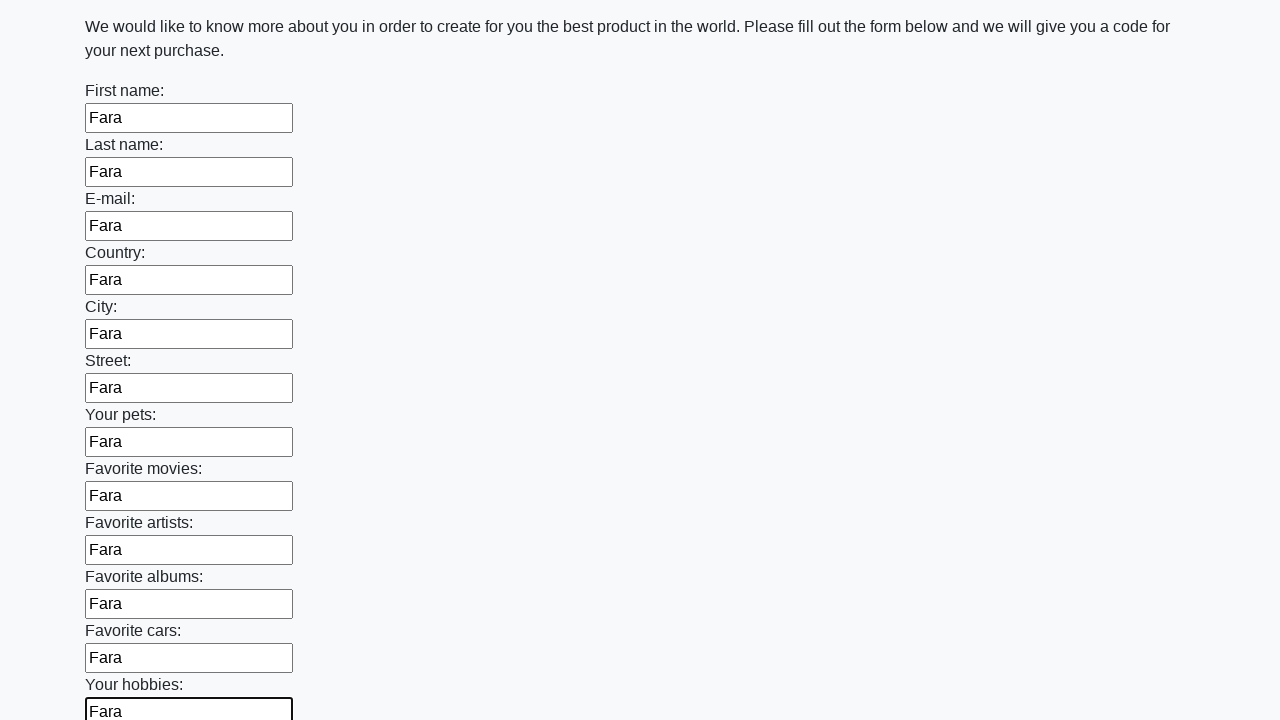

Filled an input field with 'Fara' on input >> nth=12
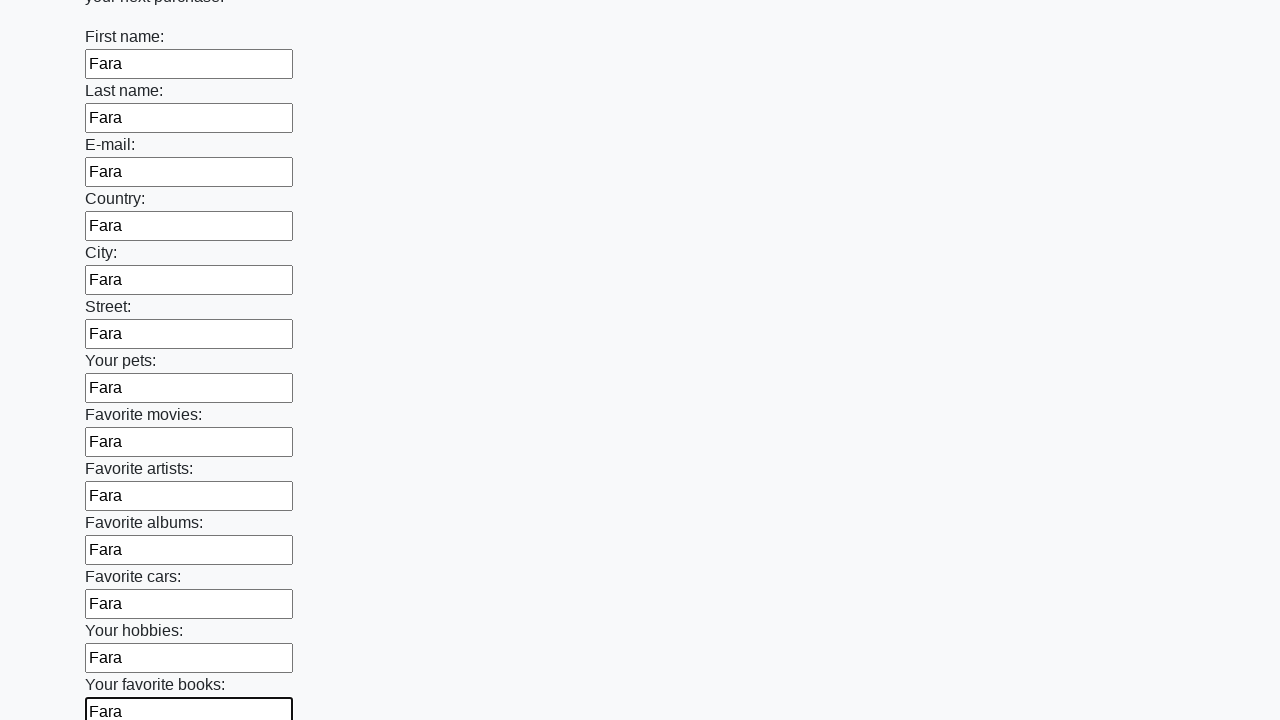

Filled an input field with 'Fara' on input >> nth=13
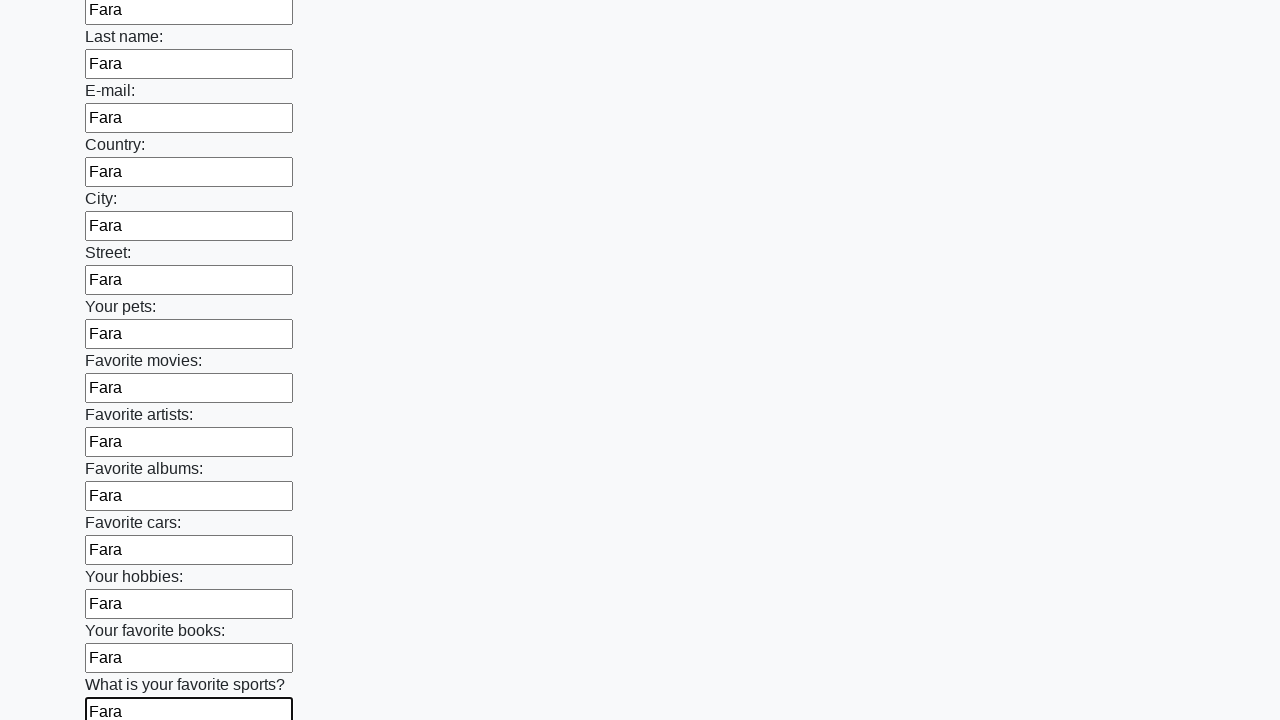

Filled an input field with 'Fara' on input >> nth=14
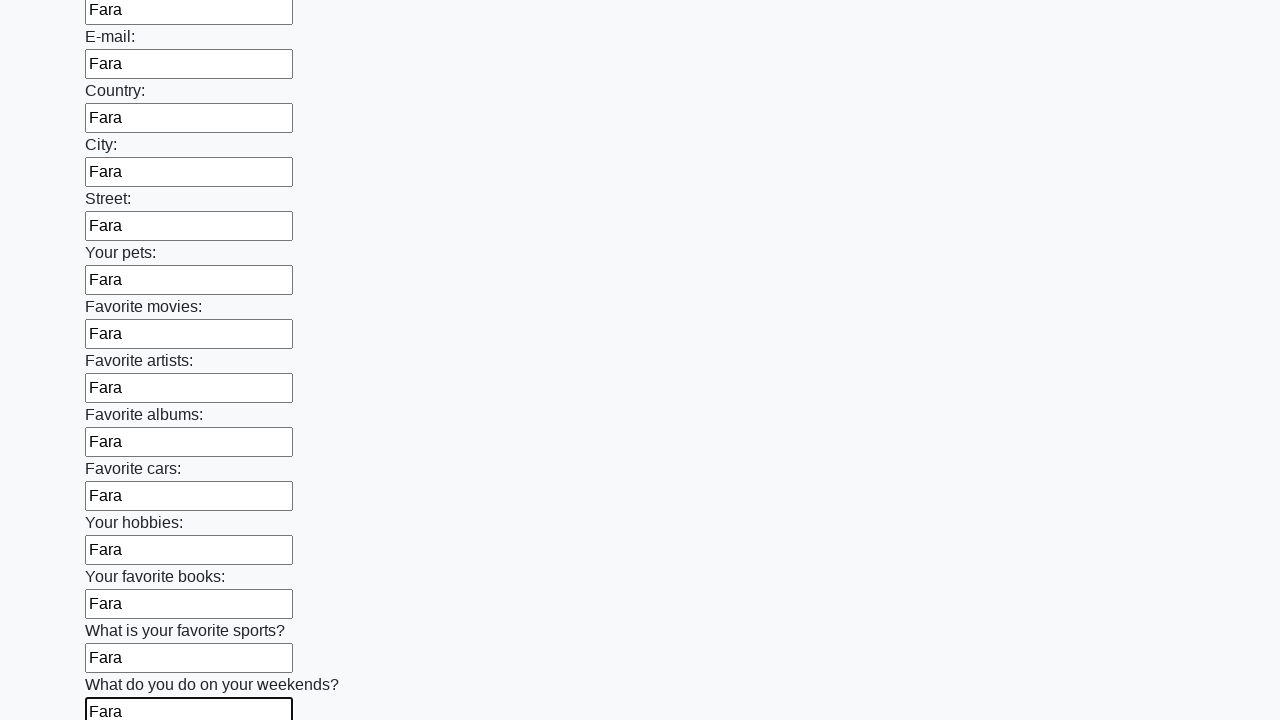

Filled an input field with 'Fara' on input >> nth=15
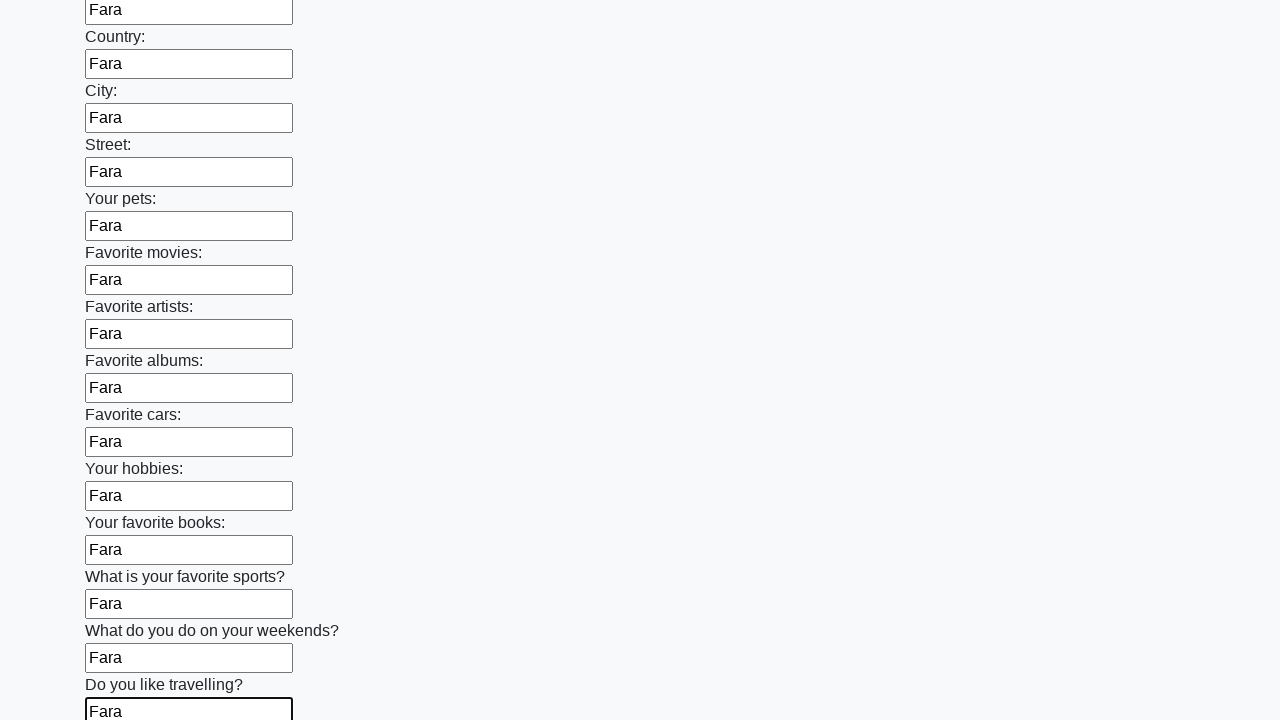

Filled an input field with 'Fara' on input >> nth=16
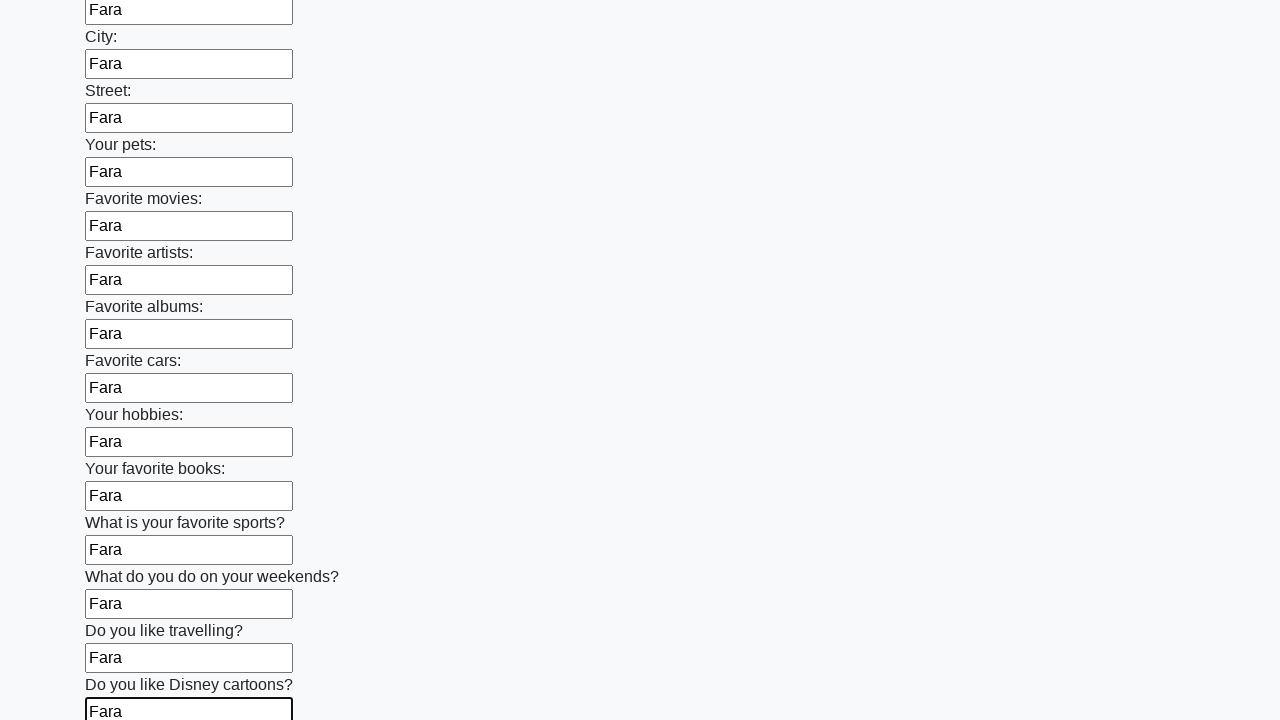

Filled an input field with 'Fara' on input >> nth=17
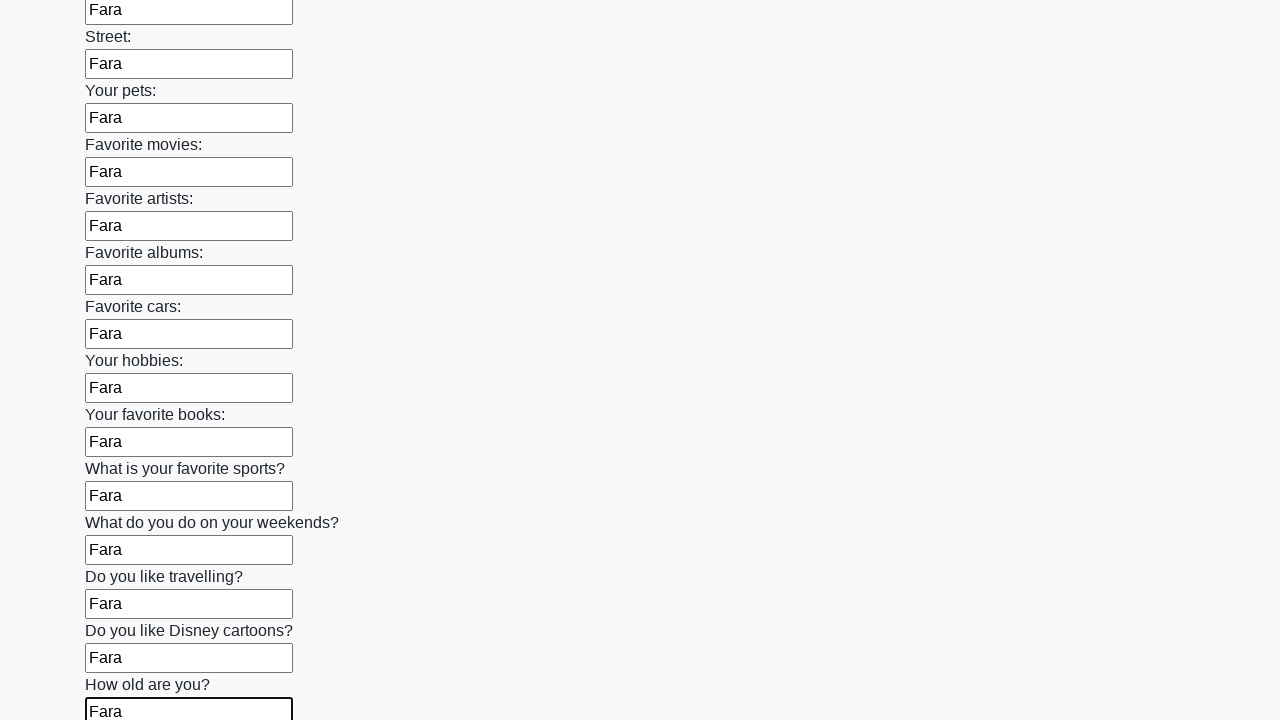

Filled an input field with 'Fara' on input >> nth=18
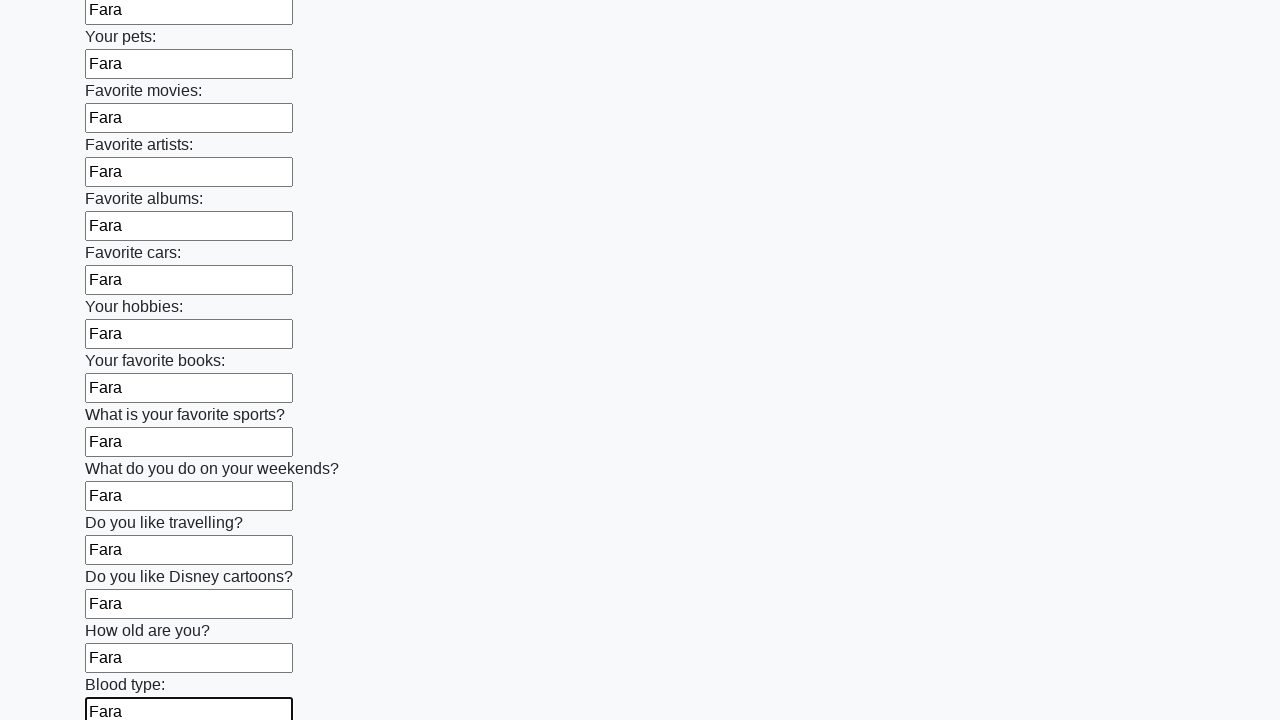

Filled an input field with 'Fara' on input >> nth=19
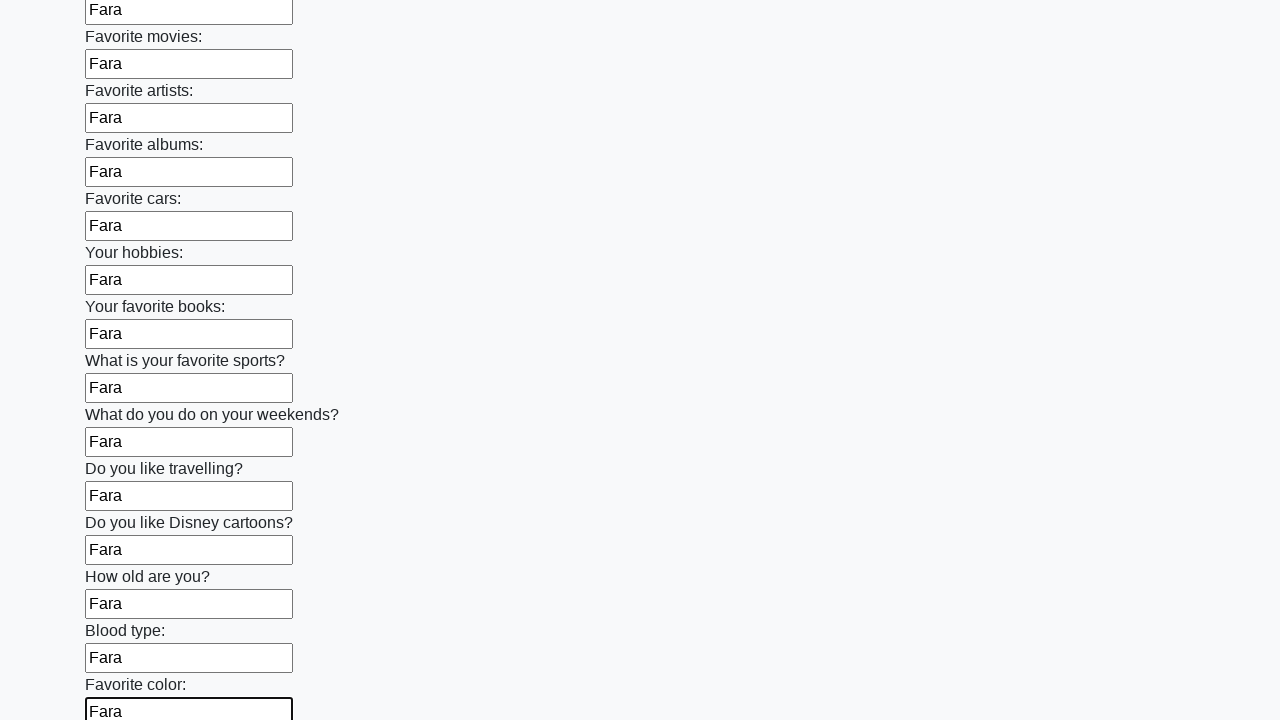

Filled an input field with 'Fara' on input >> nth=20
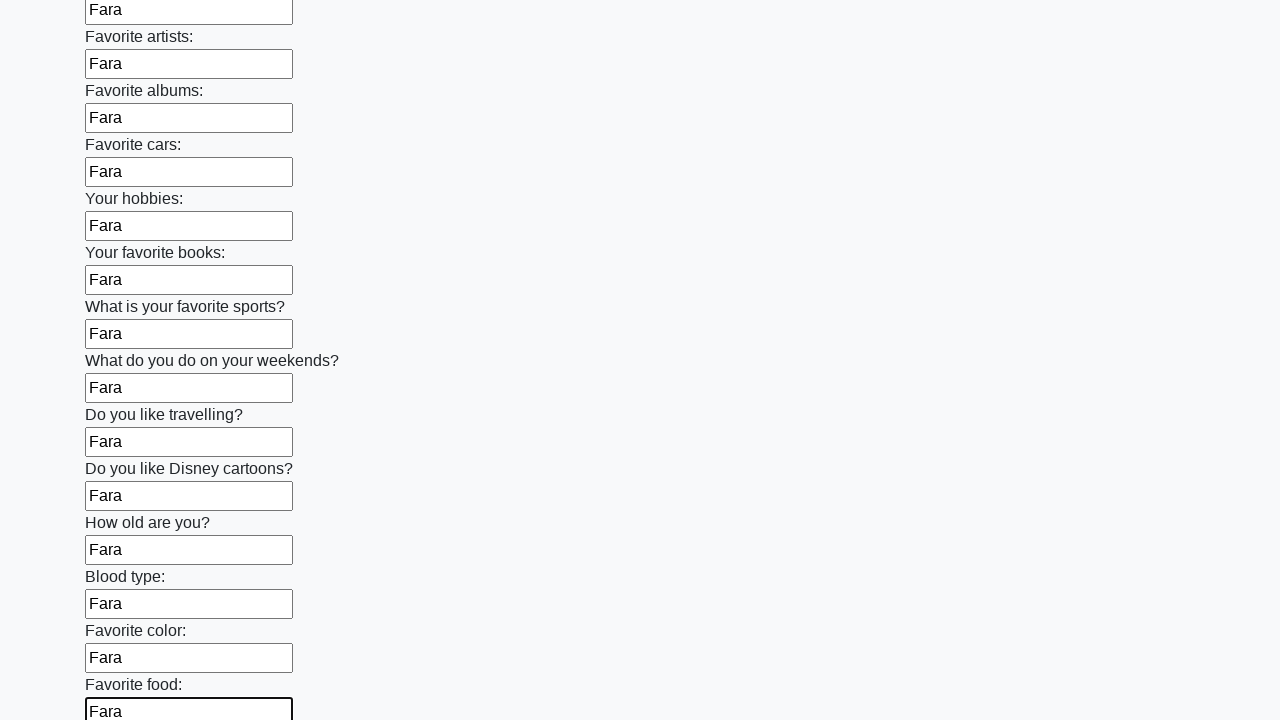

Filled an input field with 'Fara' on input >> nth=21
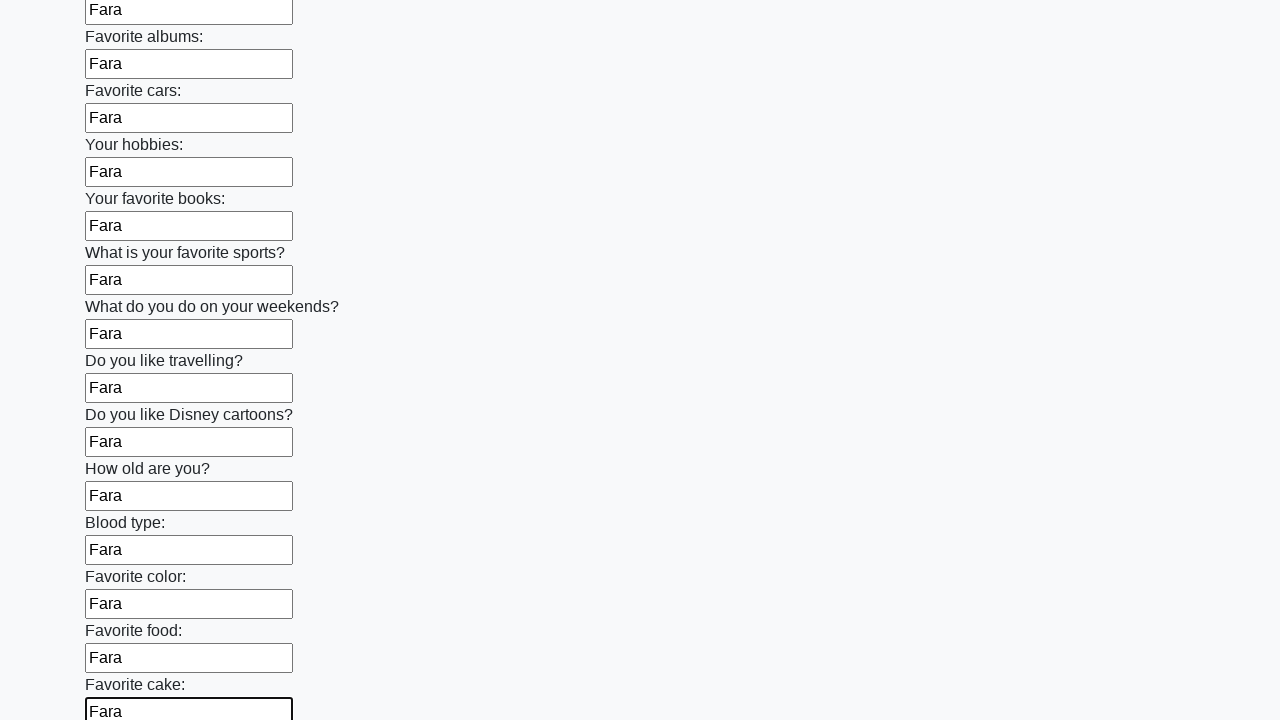

Filled an input field with 'Fara' on input >> nth=22
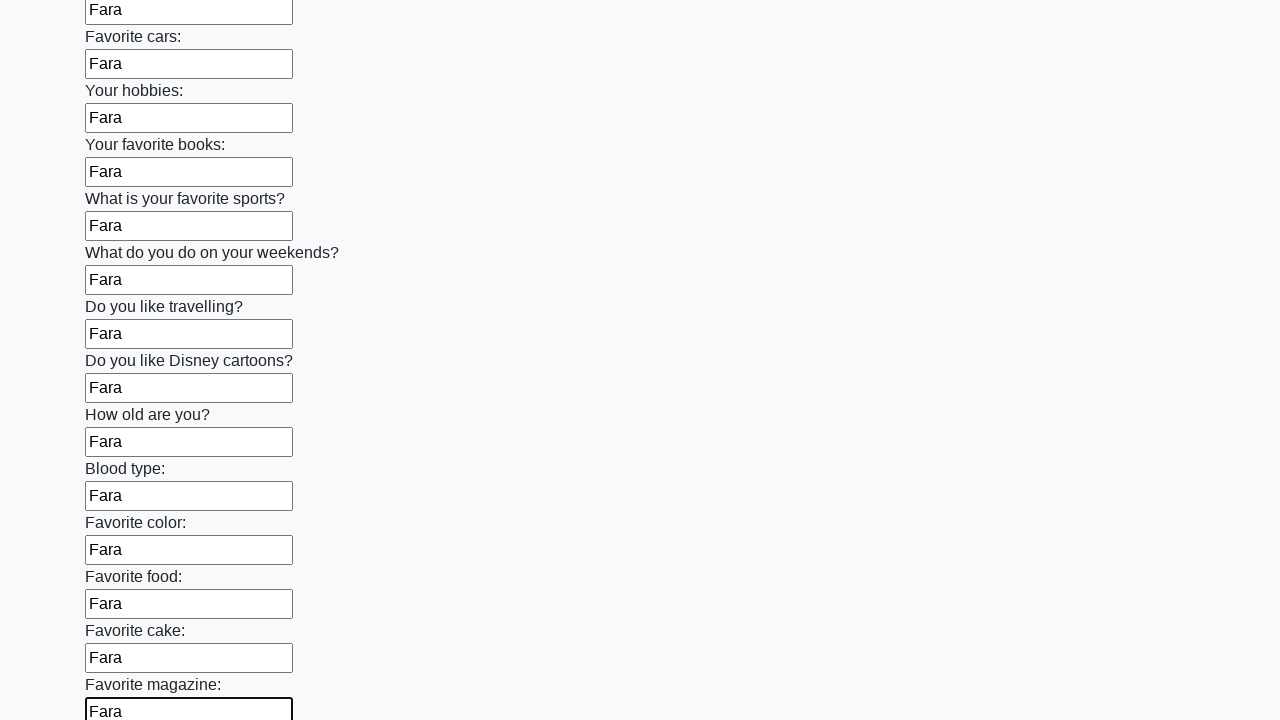

Filled an input field with 'Fara' on input >> nth=23
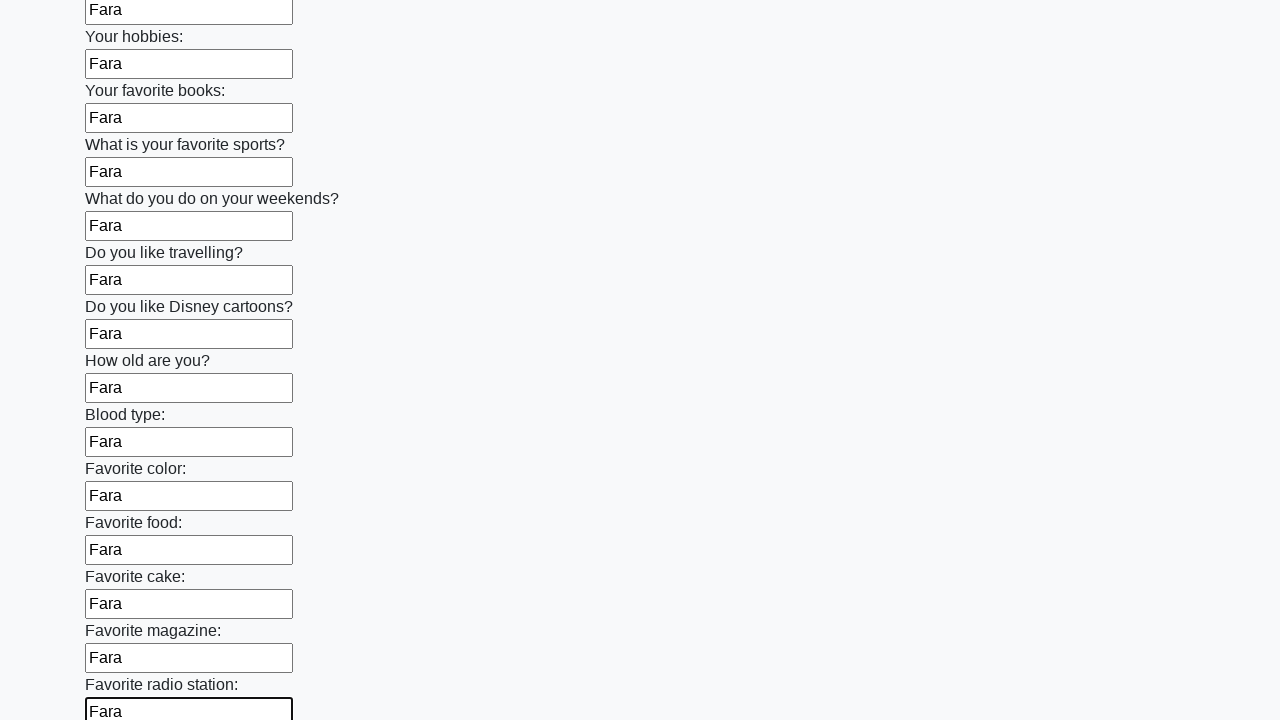

Filled an input field with 'Fara' on input >> nth=24
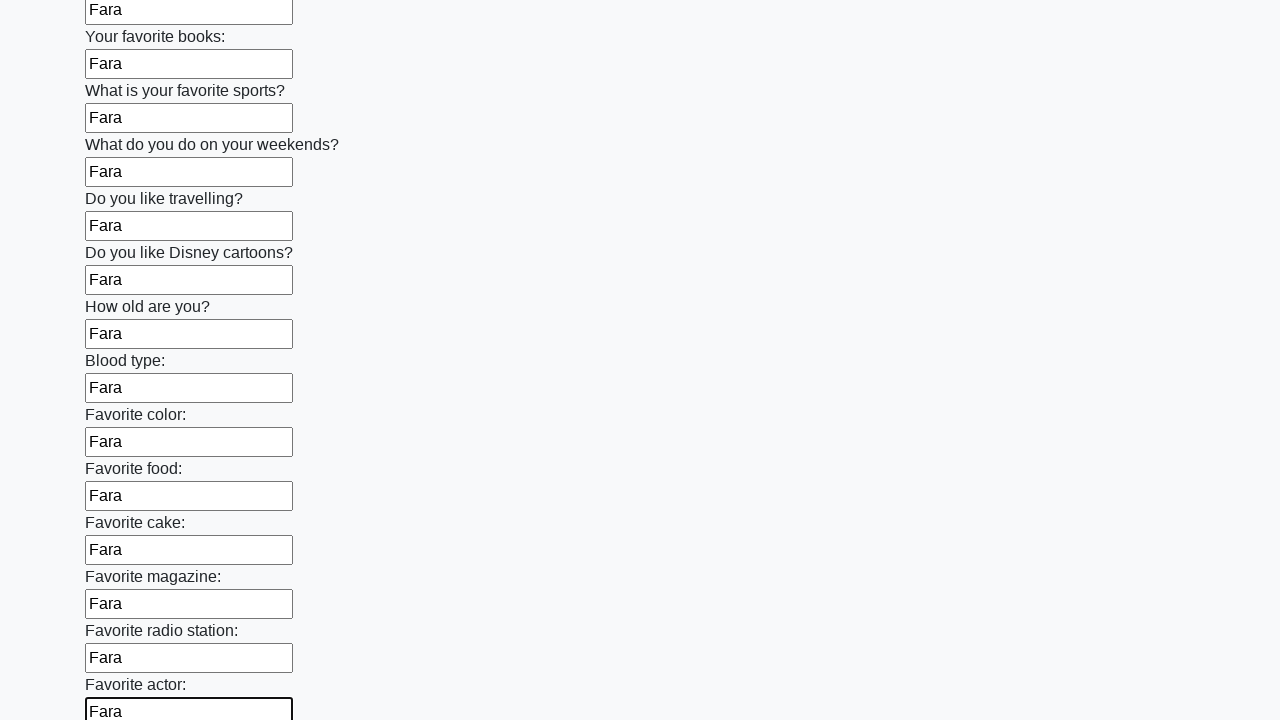

Filled an input field with 'Fara' on input >> nth=25
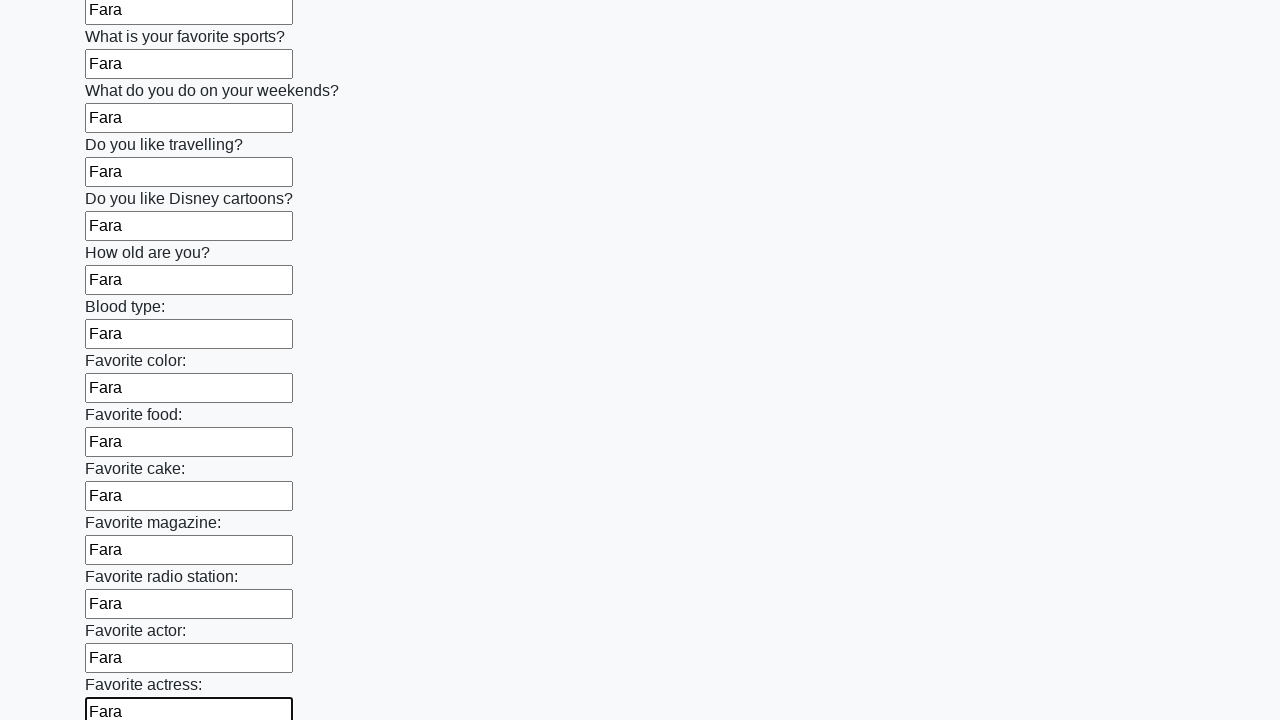

Filled an input field with 'Fara' on input >> nth=26
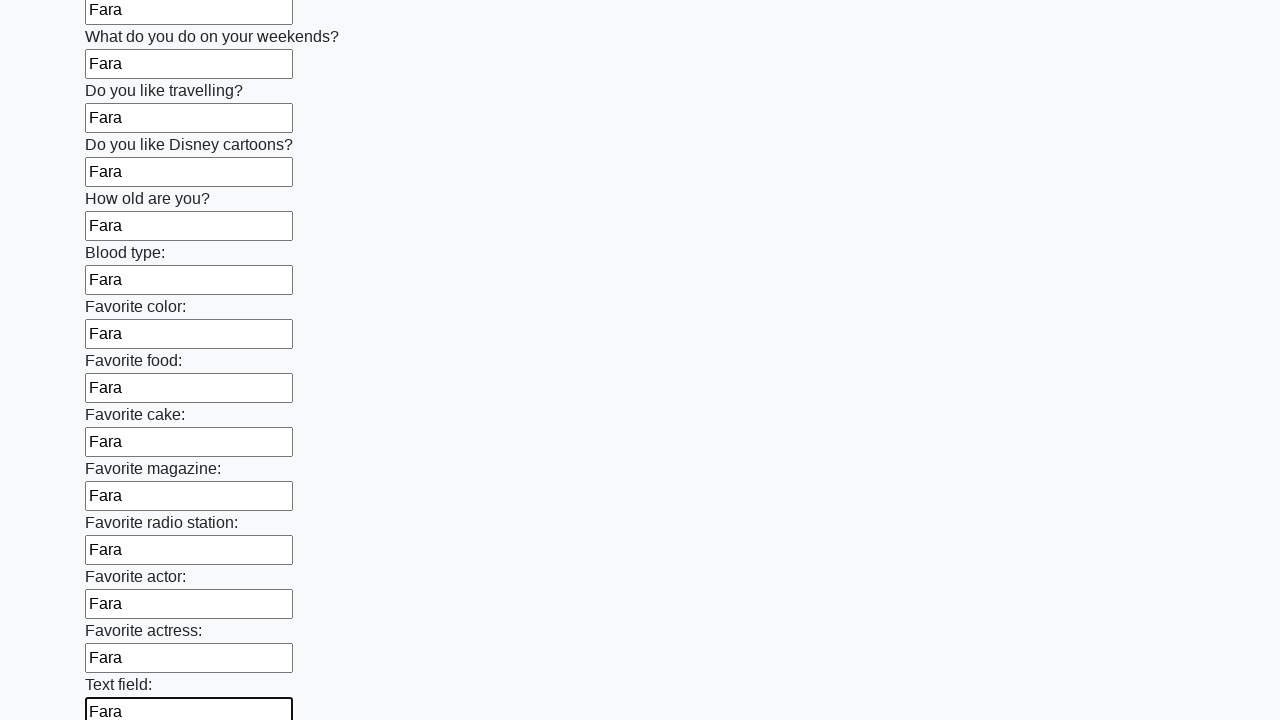

Filled an input field with 'Fara' on input >> nth=27
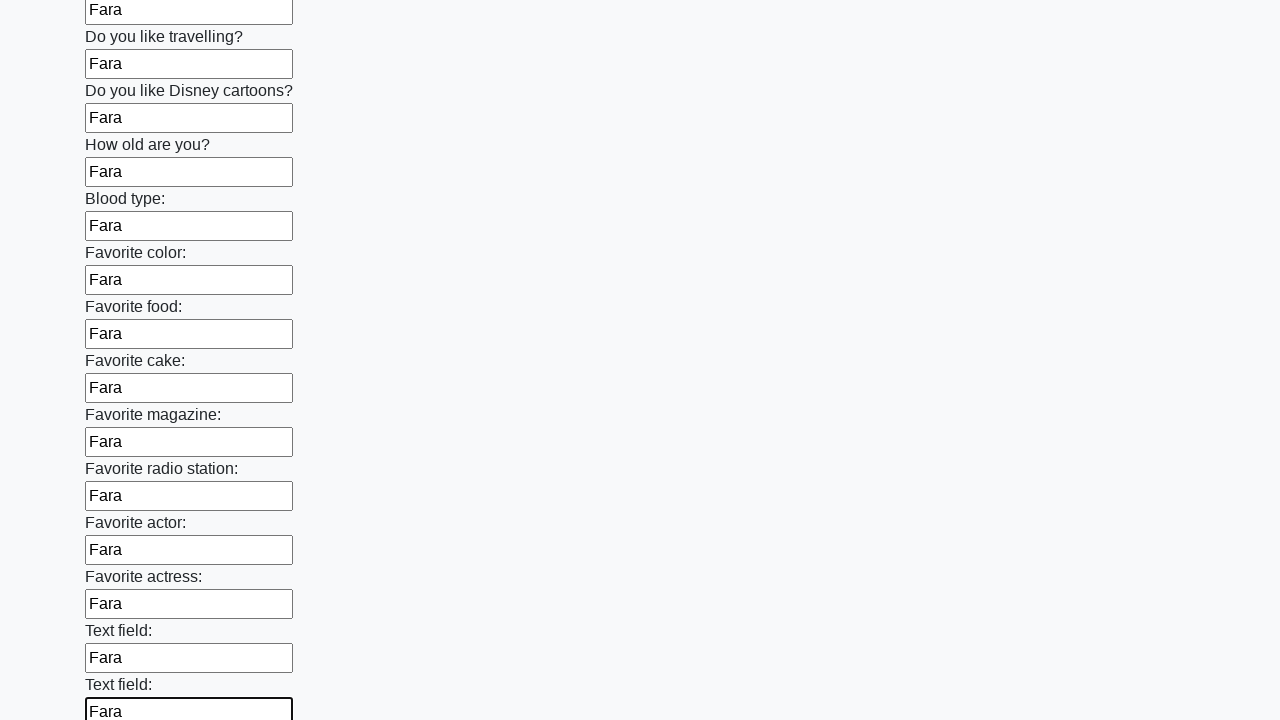

Filled an input field with 'Fara' on input >> nth=28
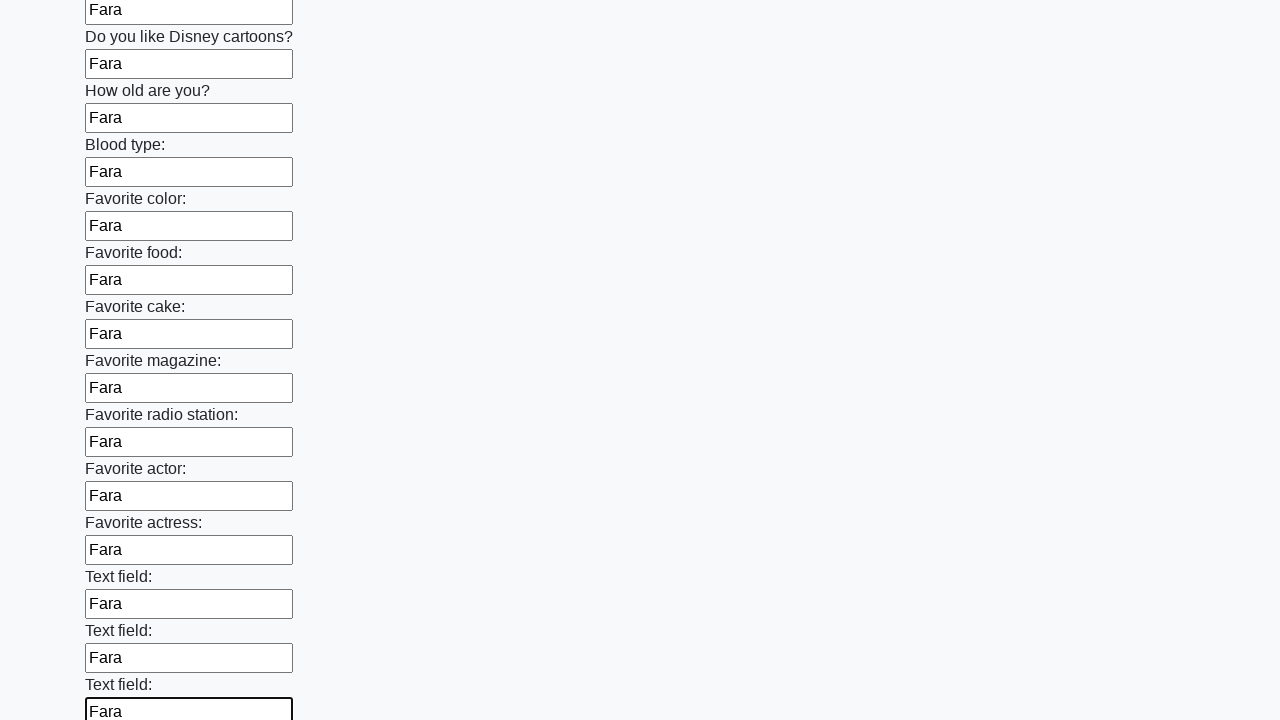

Filled an input field with 'Fara' on input >> nth=29
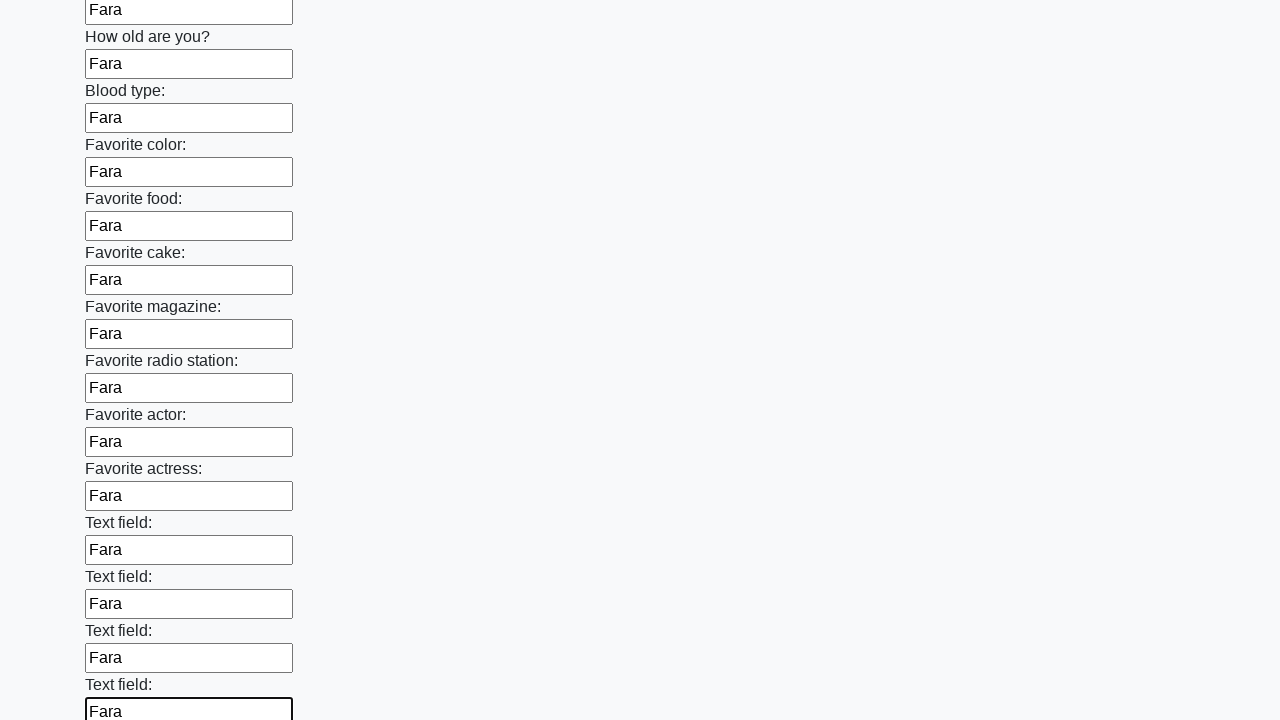

Filled an input field with 'Fara' on input >> nth=30
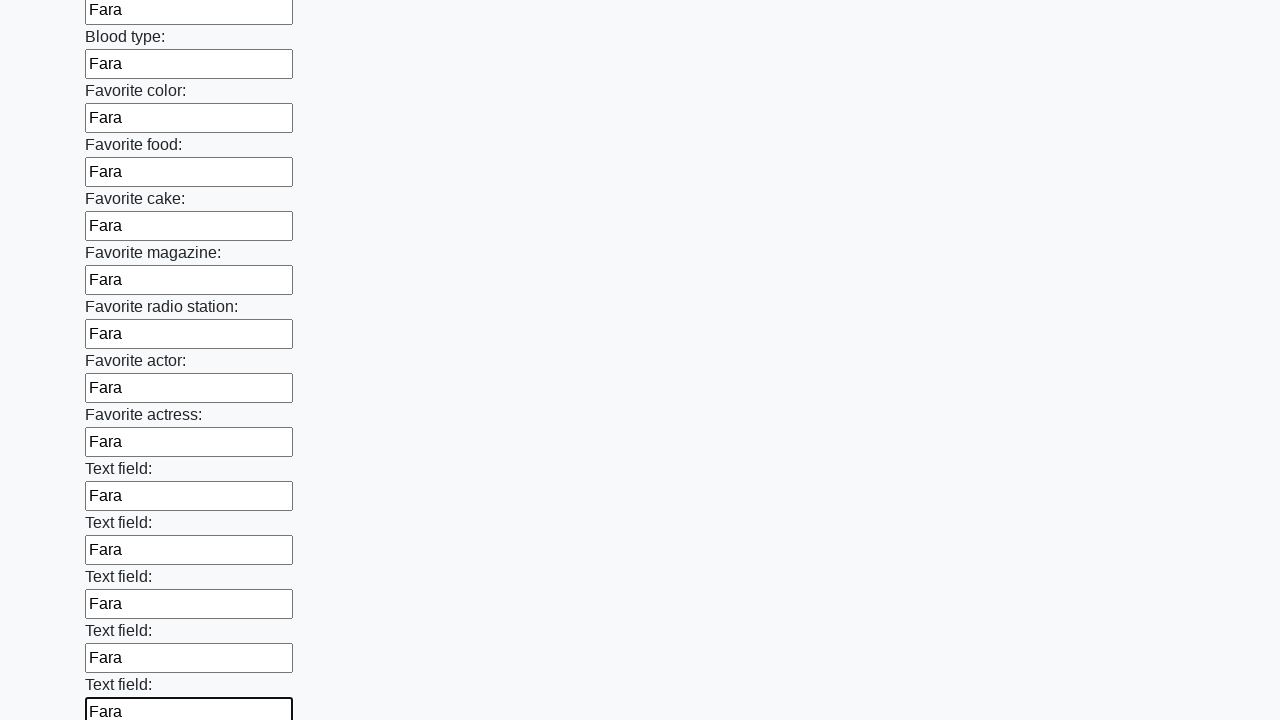

Filled an input field with 'Fara' on input >> nth=31
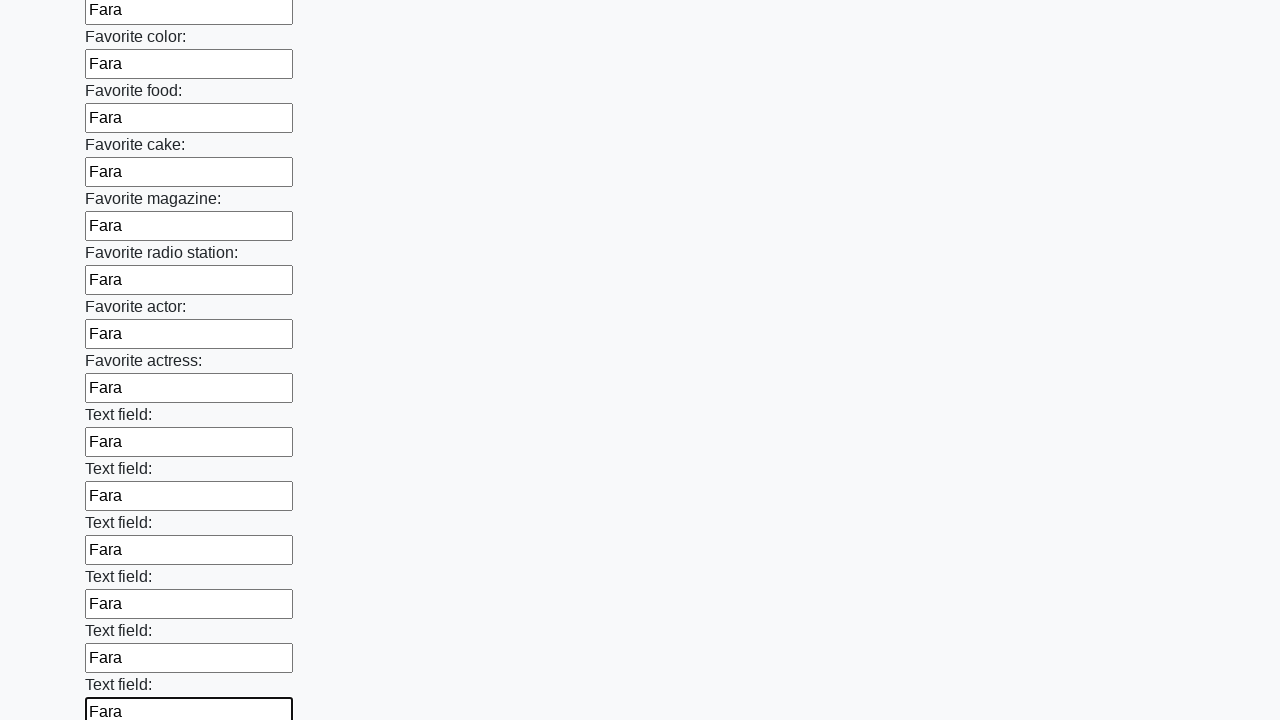

Filled an input field with 'Fara' on input >> nth=32
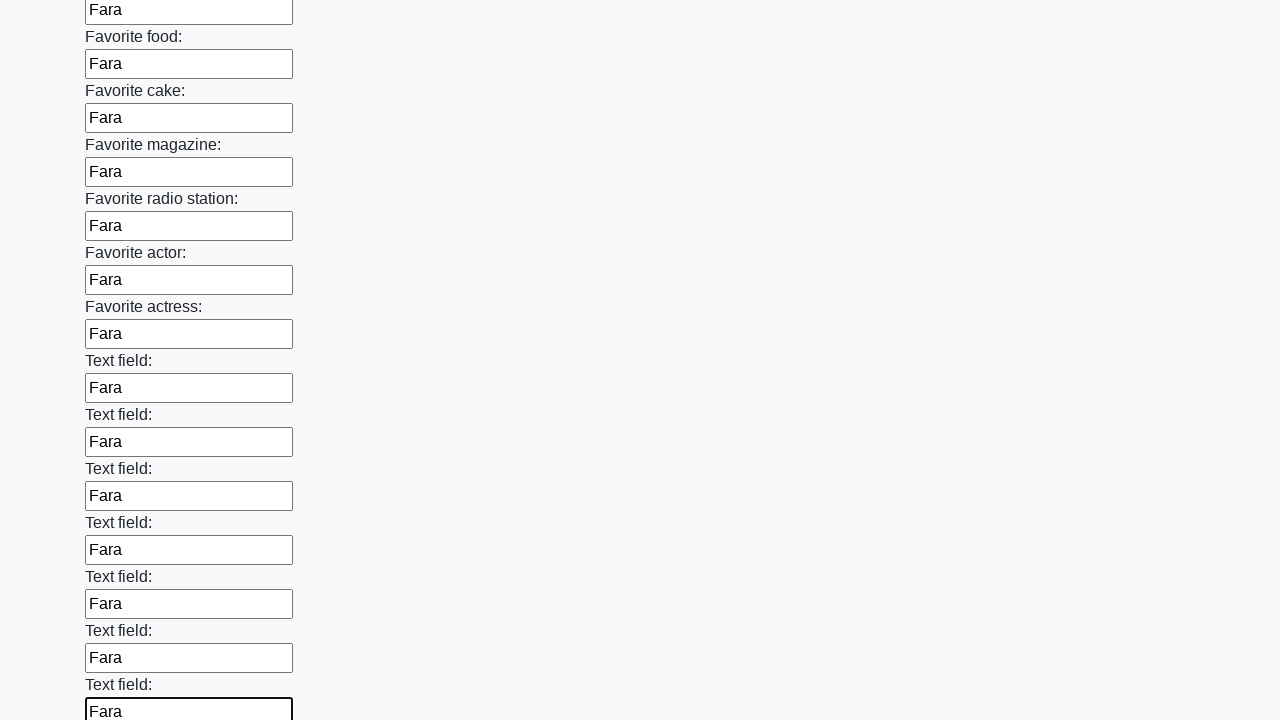

Filled an input field with 'Fara' on input >> nth=33
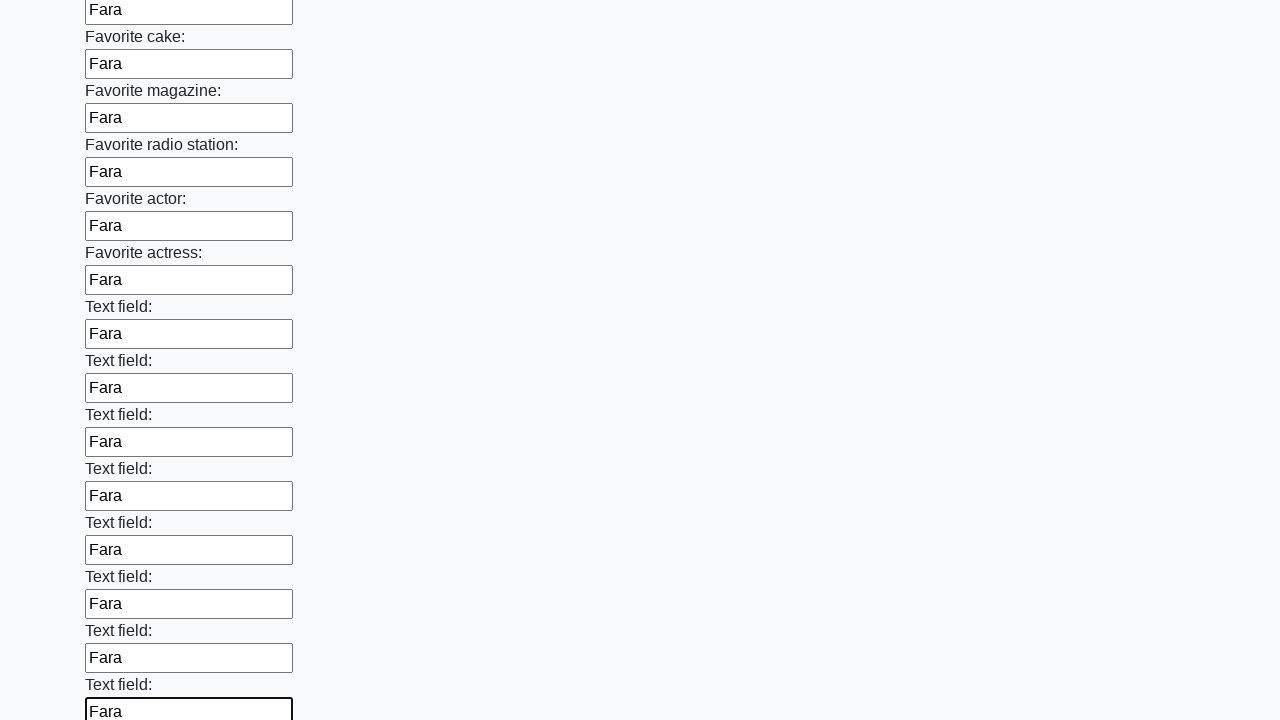

Filled an input field with 'Fara' on input >> nth=34
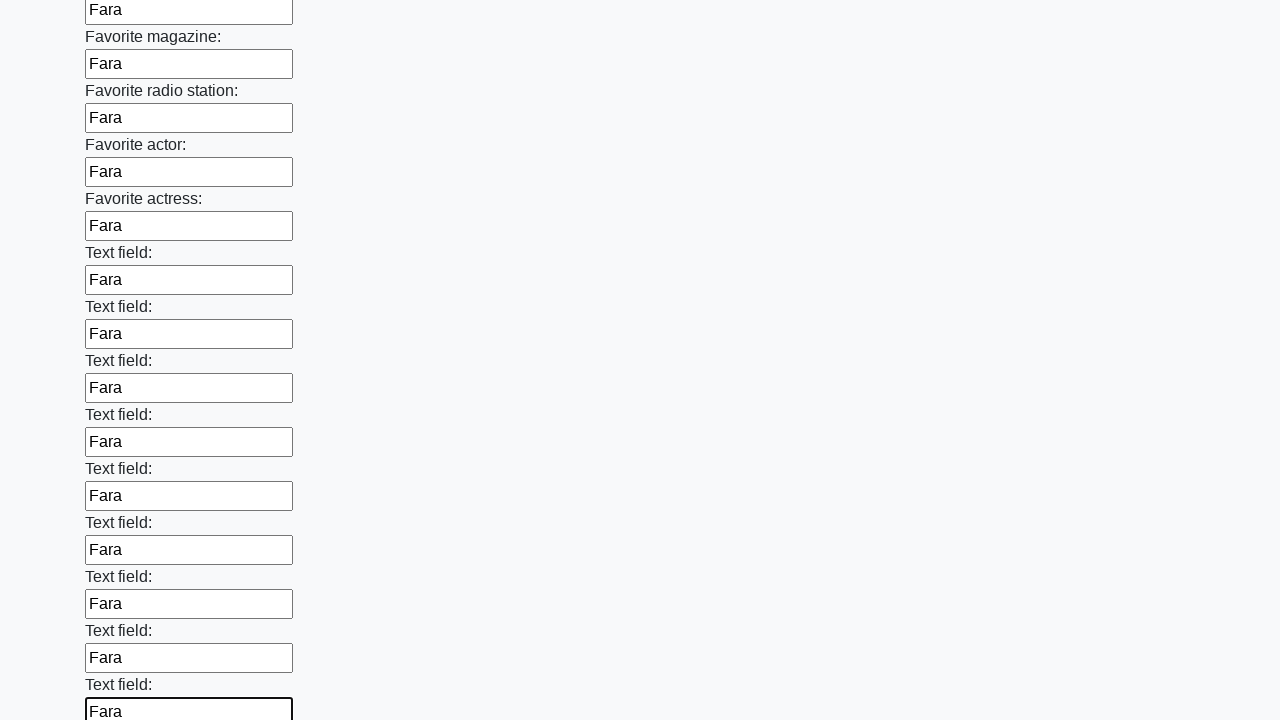

Filled an input field with 'Fara' on input >> nth=35
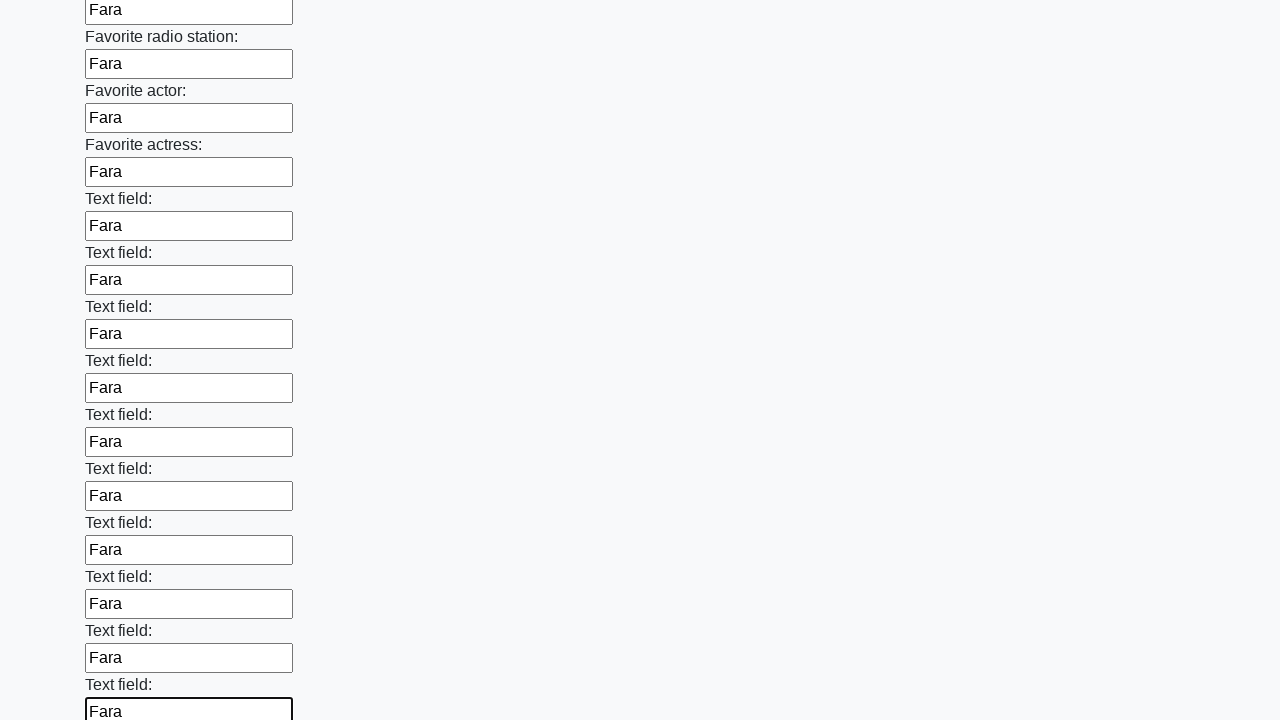

Filled an input field with 'Fara' on input >> nth=36
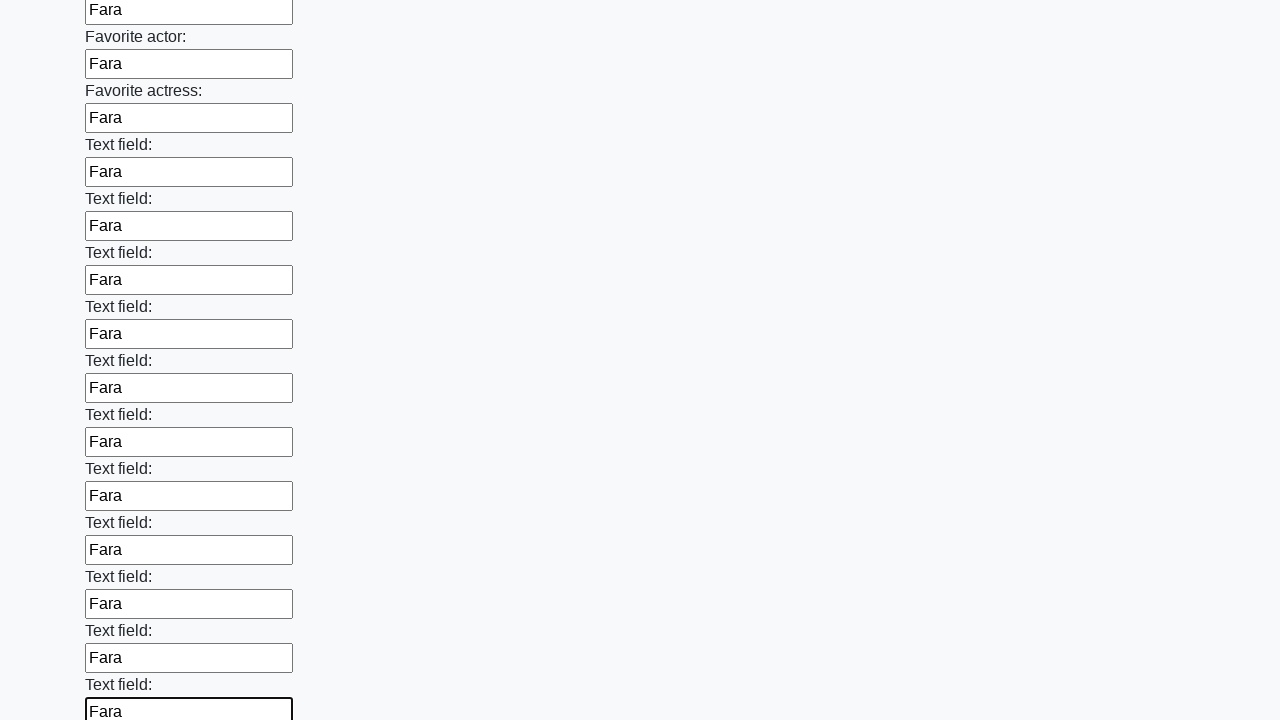

Filled an input field with 'Fara' on input >> nth=37
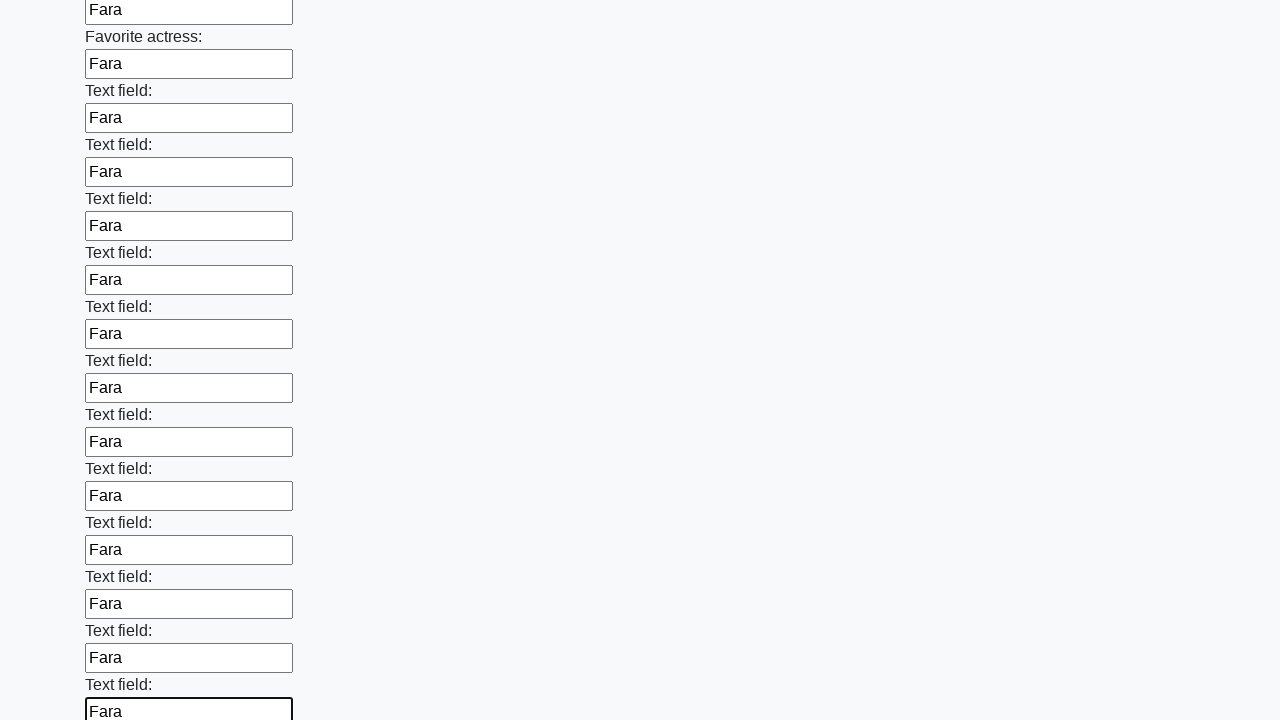

Filled an input field with 'Fara' on input >> nth=38
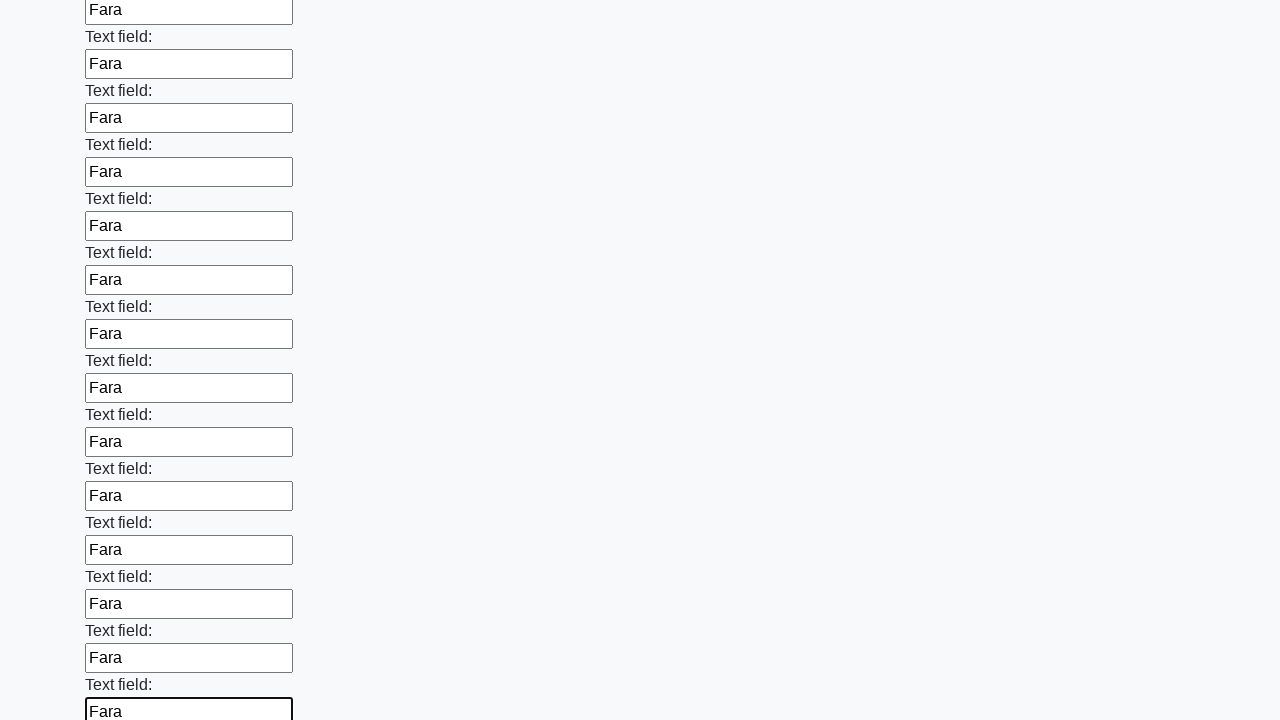

Filled an input field with 'Fara' on input >> nth=39
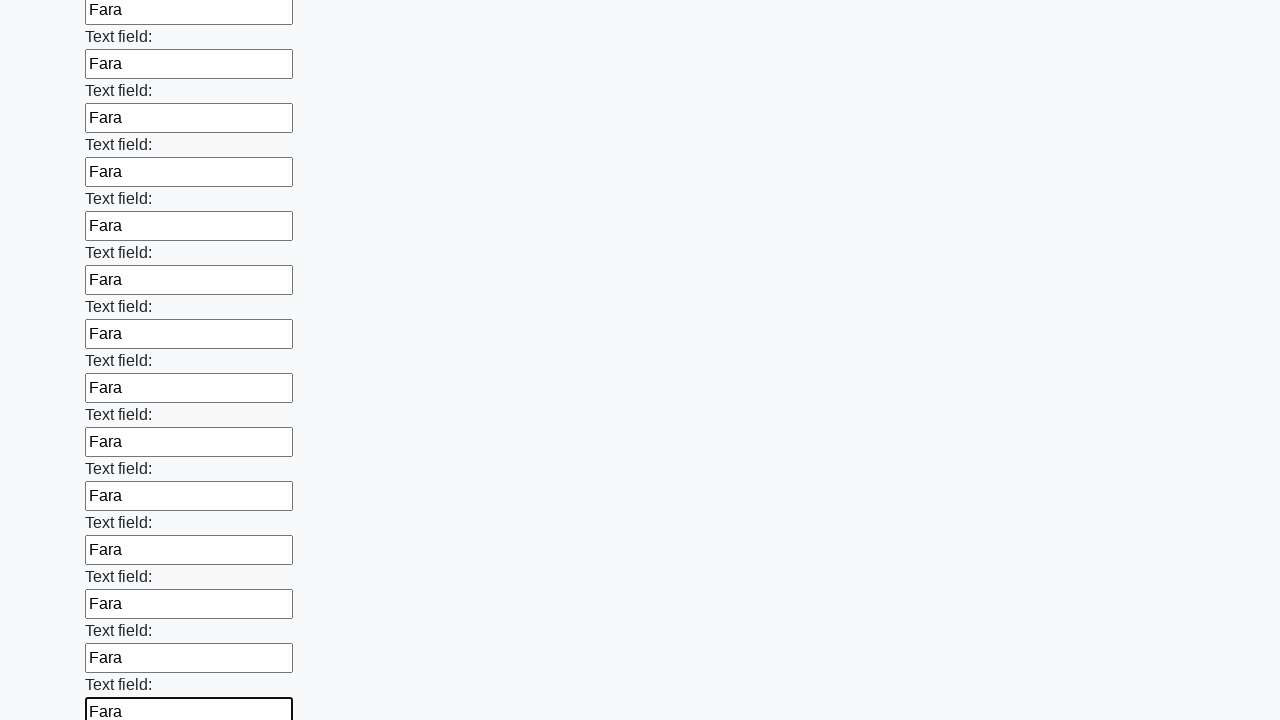

Filled an input field with 'Fara' on input >> nth=40
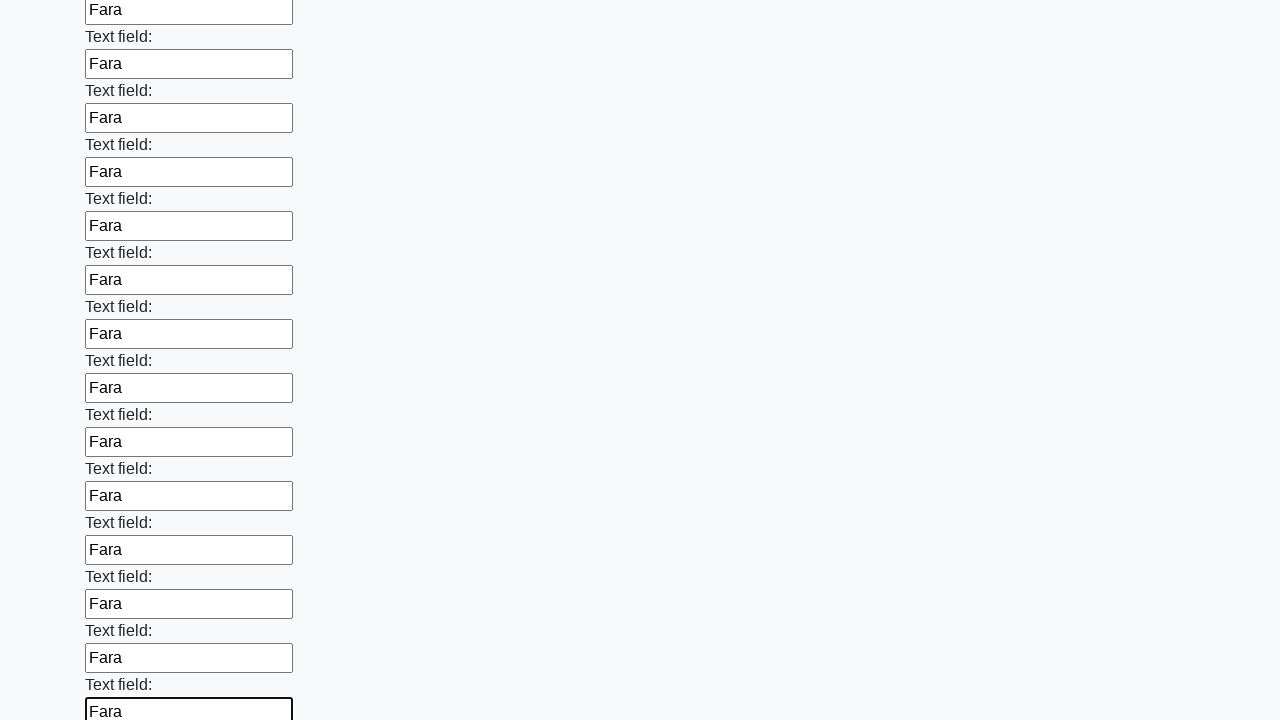

Filled an input field with 'Fara' on input >> nth=41
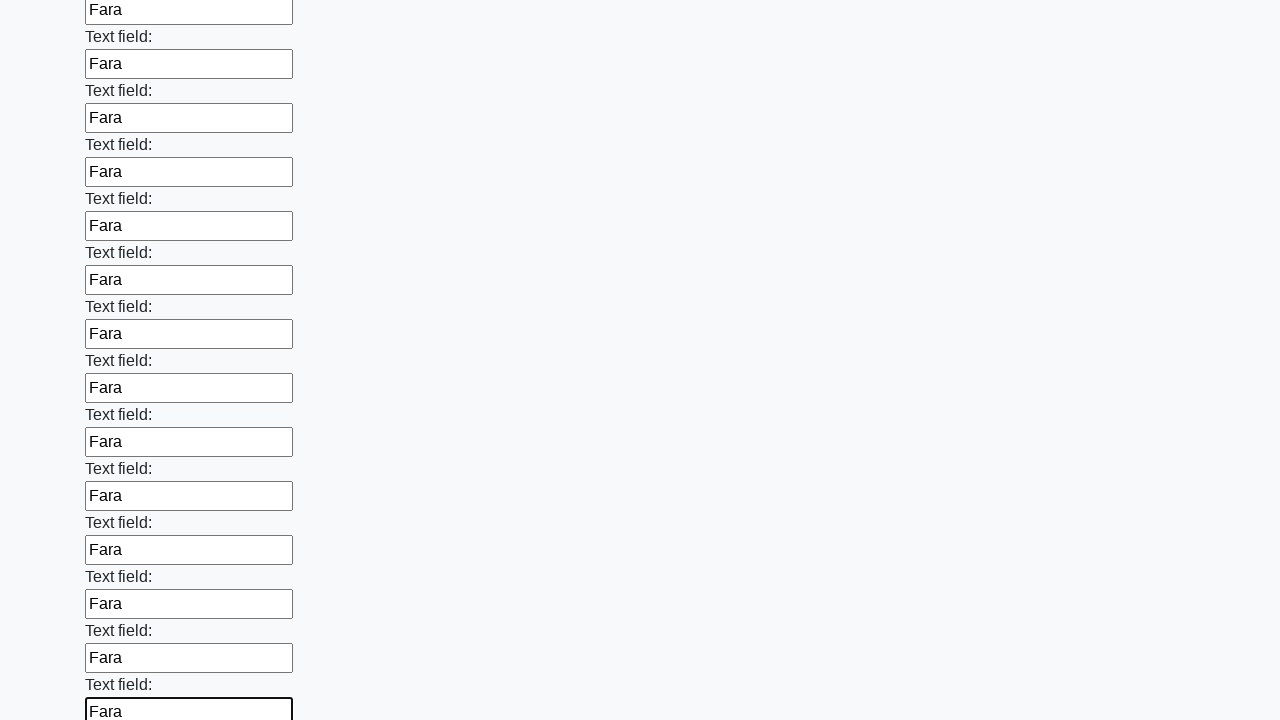

Filled an input field with 'Fara' on input >> nth=42
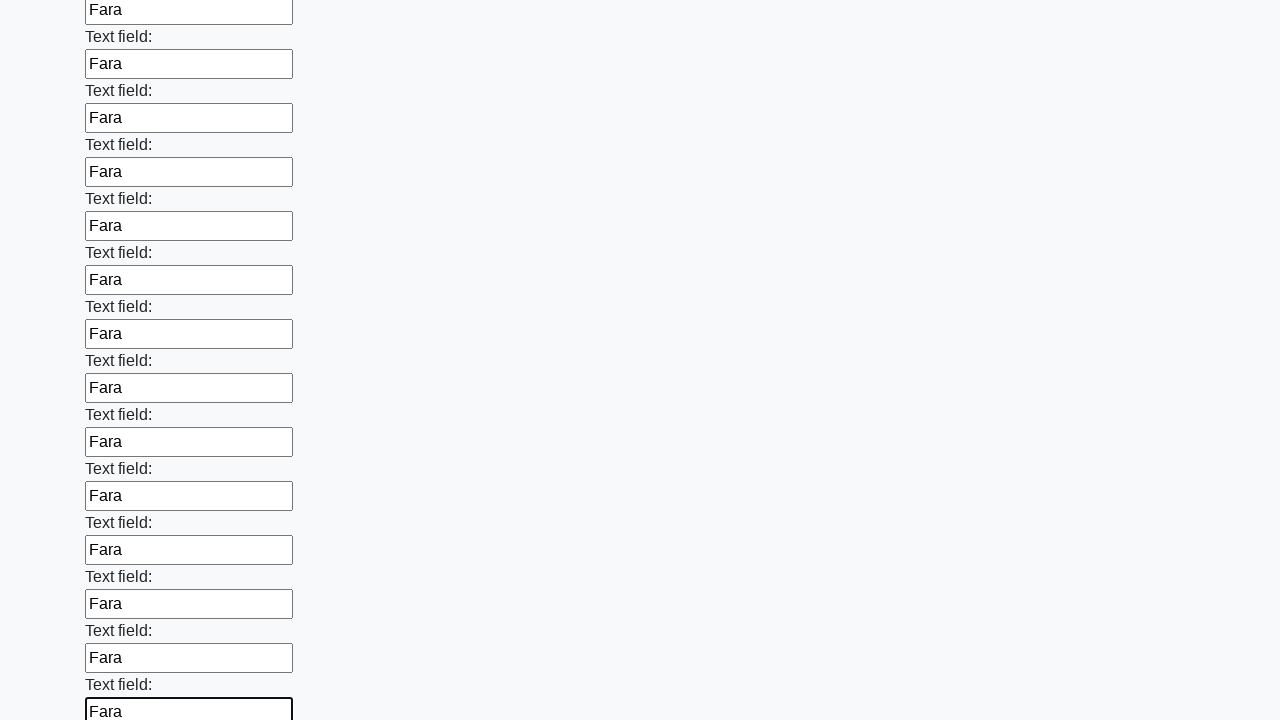

Filled an input field with 'Fara' on input >> nth=43
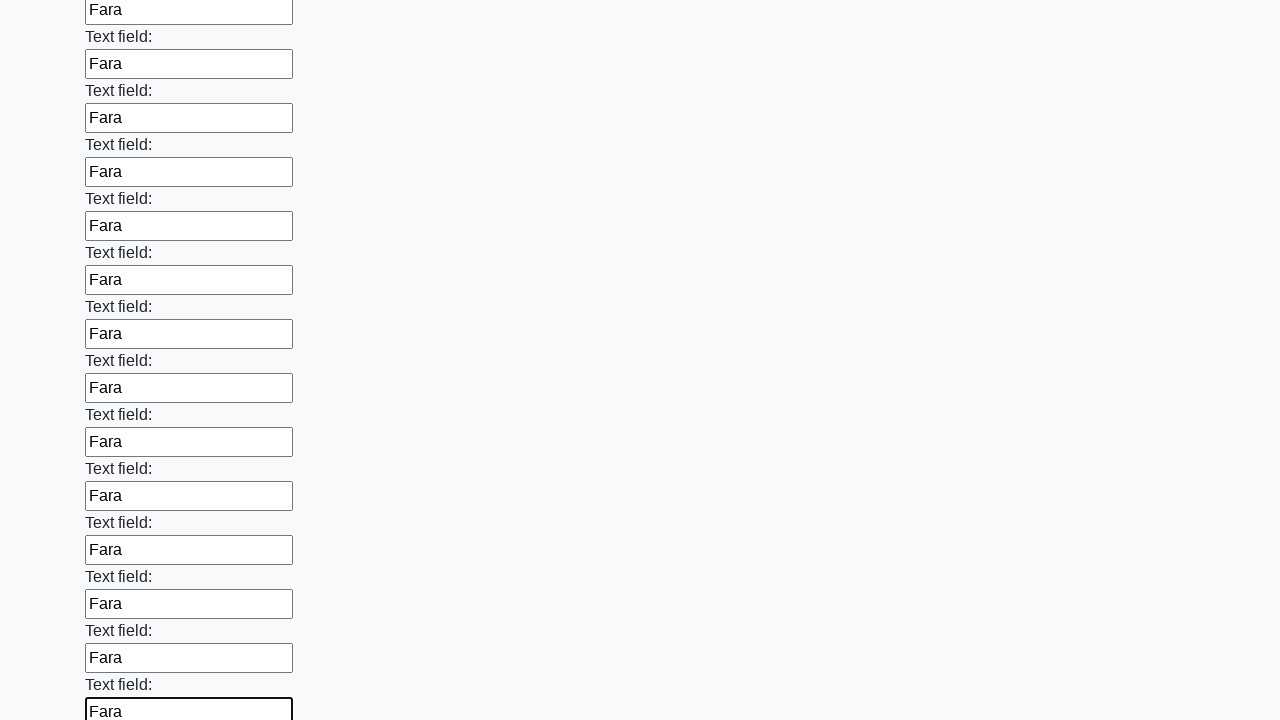

Filled an input field with 'Fara' on input >> nth=44
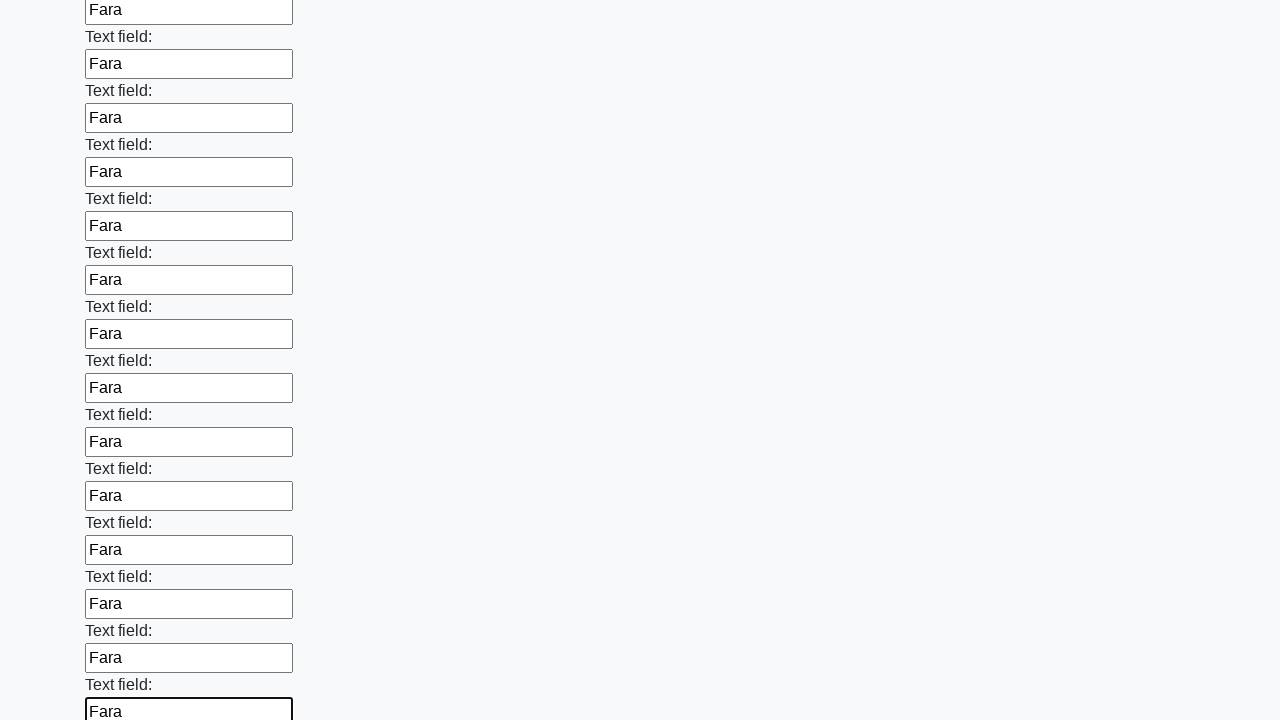

Filled an input field with 'Fara' on input >> nth=45
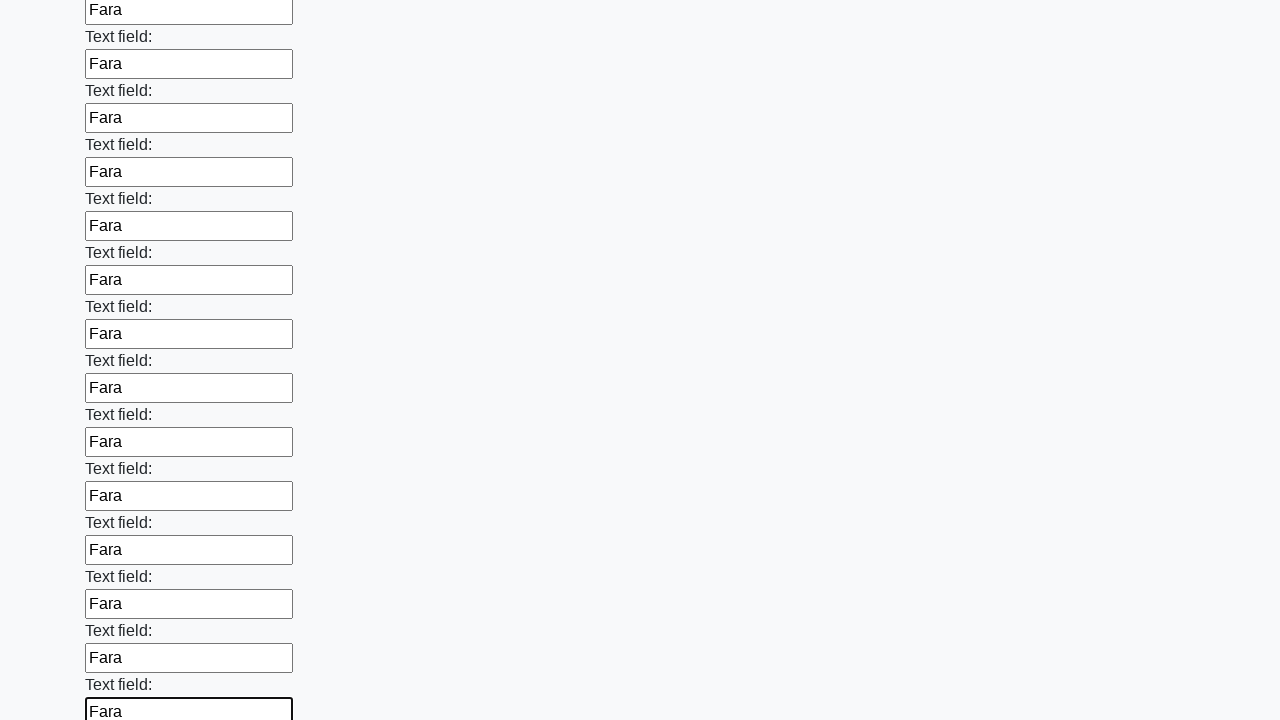

Filled an input field with 'Fara' on input >> nth=46
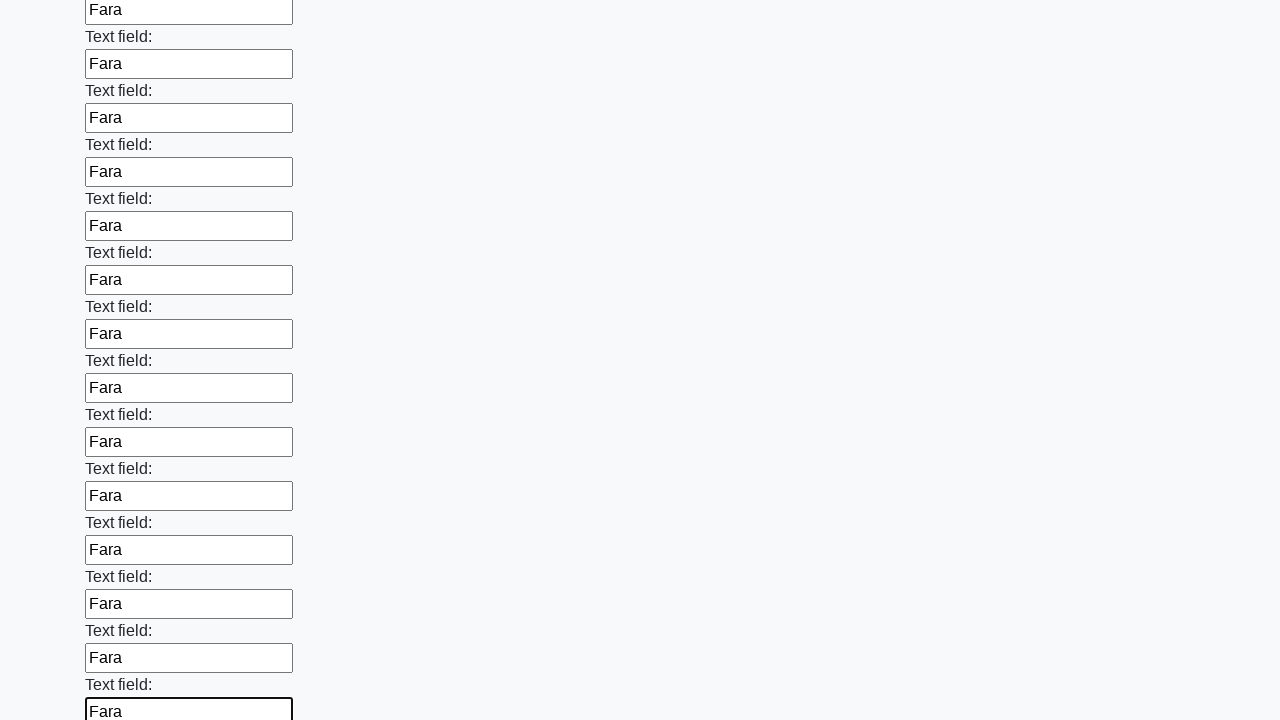

Filled an input field with 'Fara' on input >> nth=47
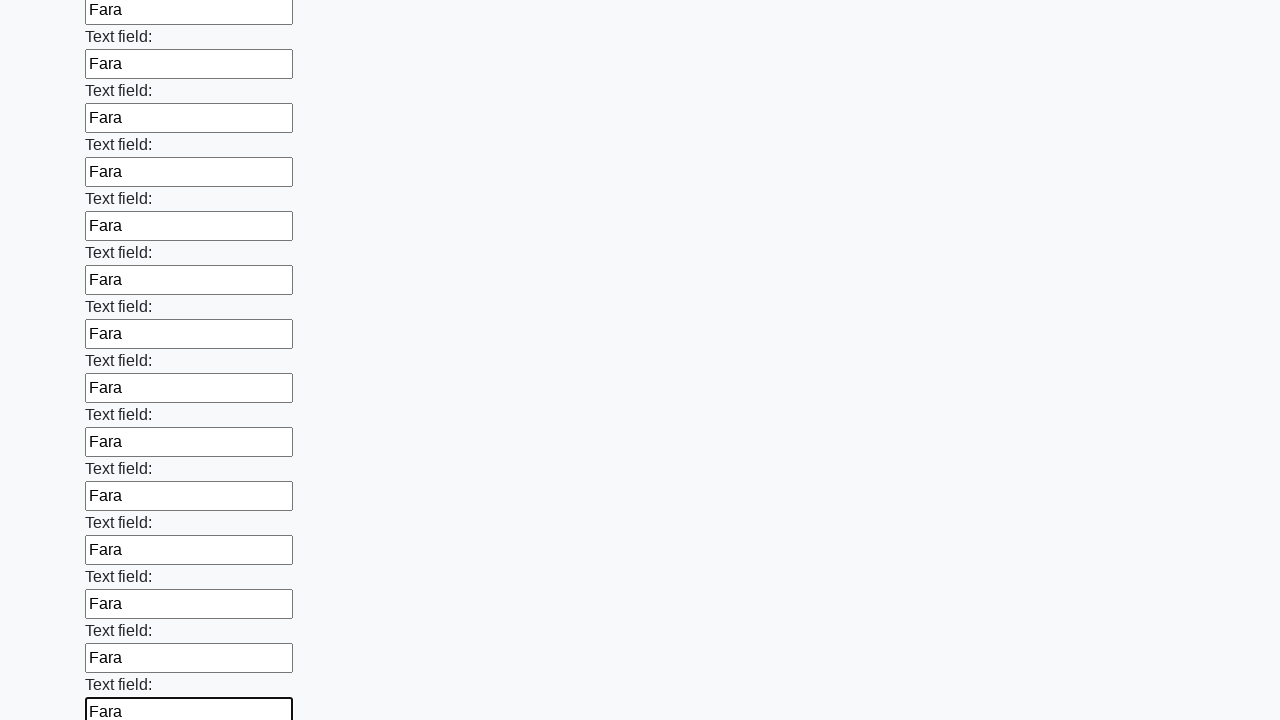

Filled an input field with 'Fara' on input >> nth=48
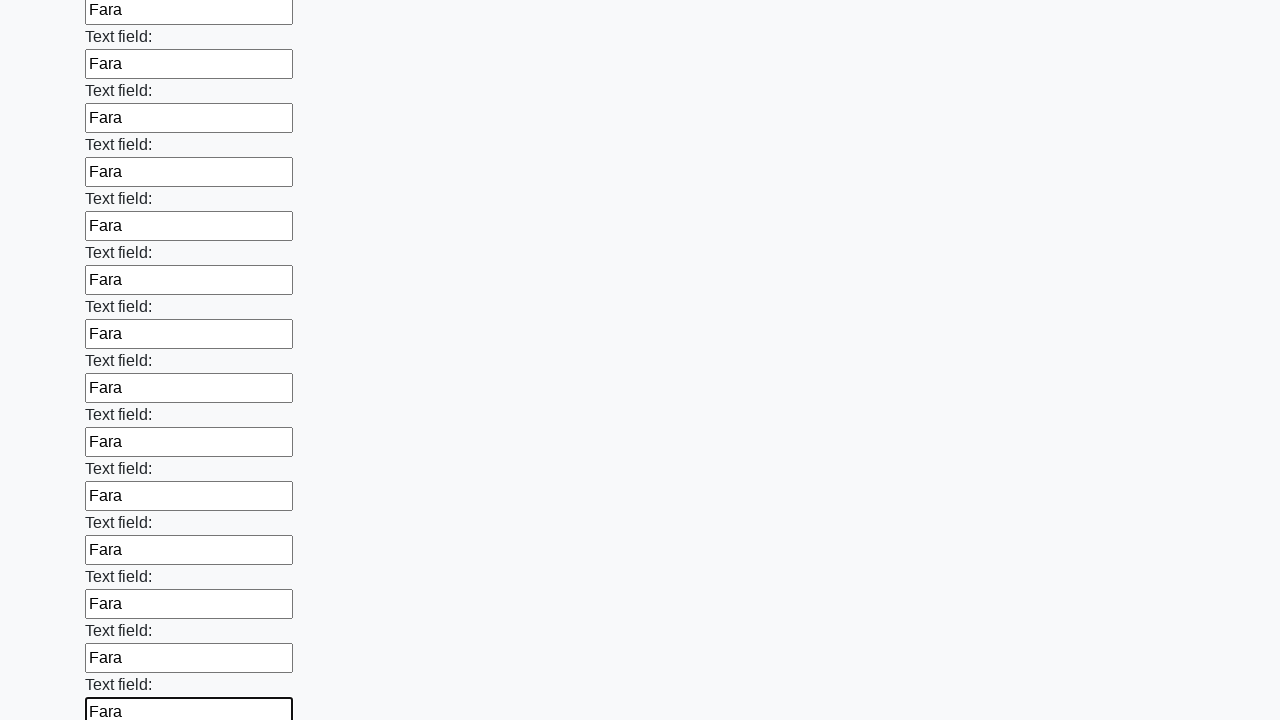

Filled an input field with 'Fara' on input >> nth=49
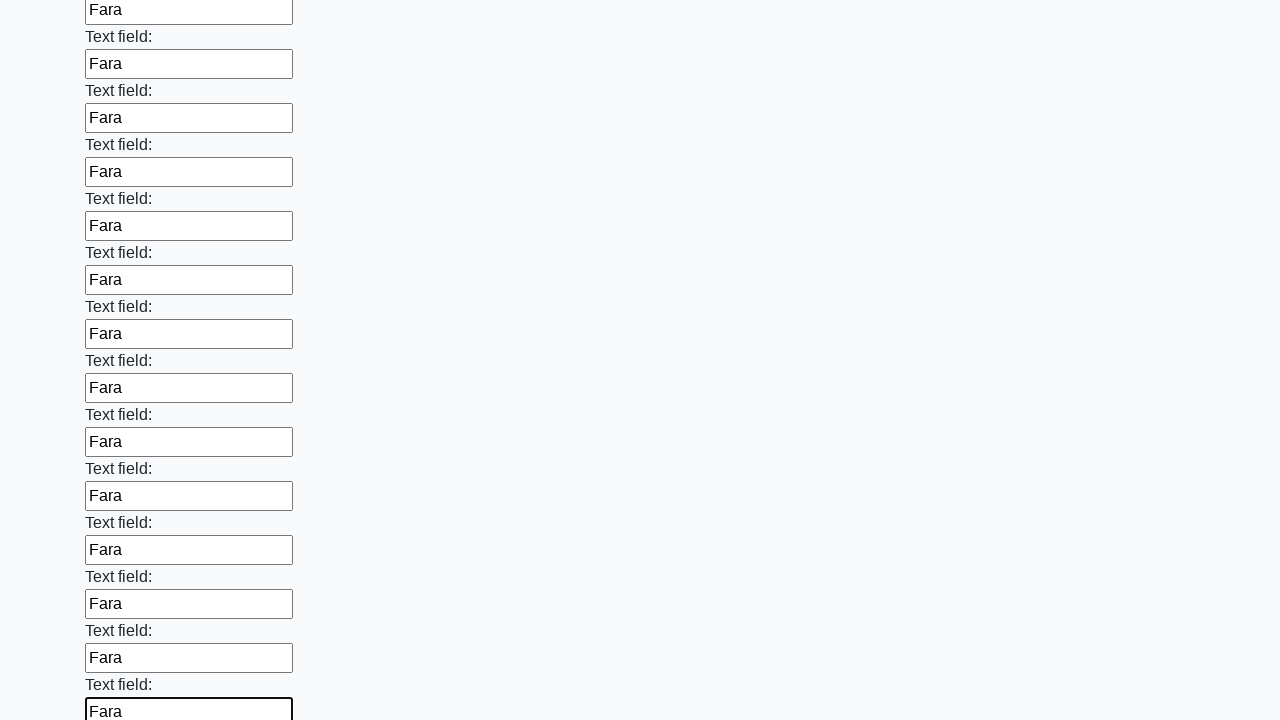

Filled an input field with 'Fara' on input >> nth=50
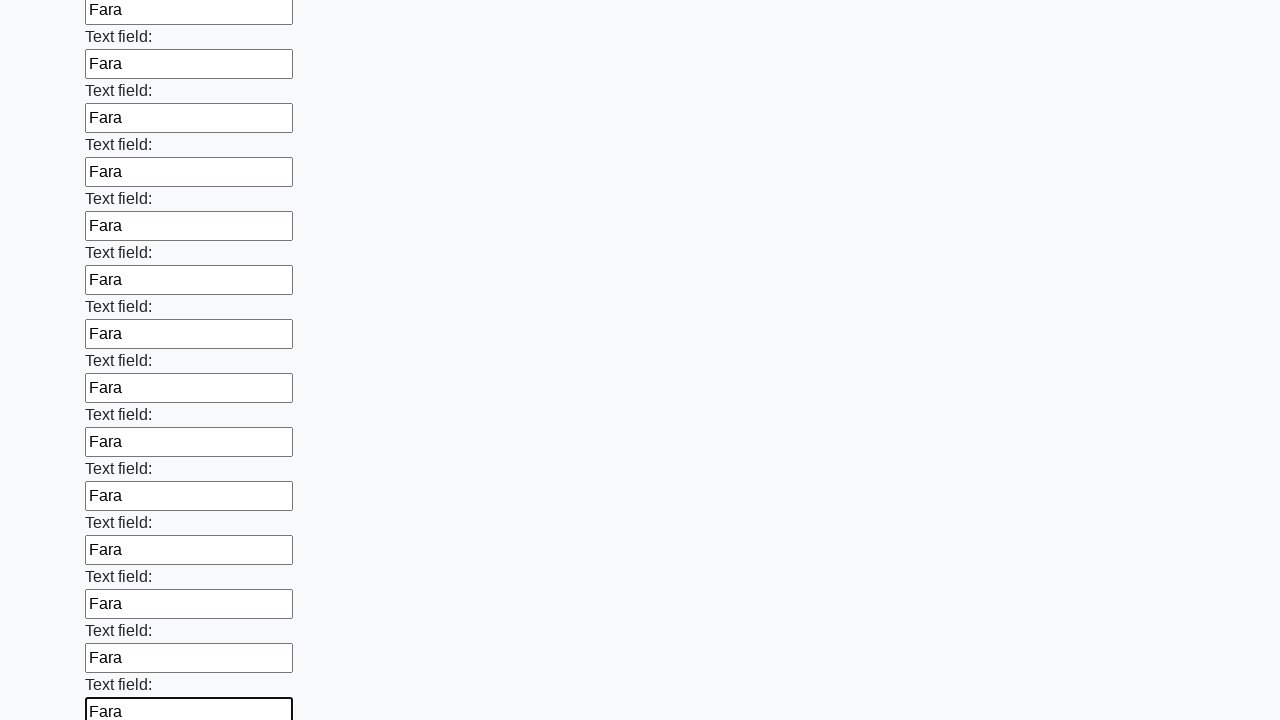

Filled an input field with 'Fara' on input >> nth=51
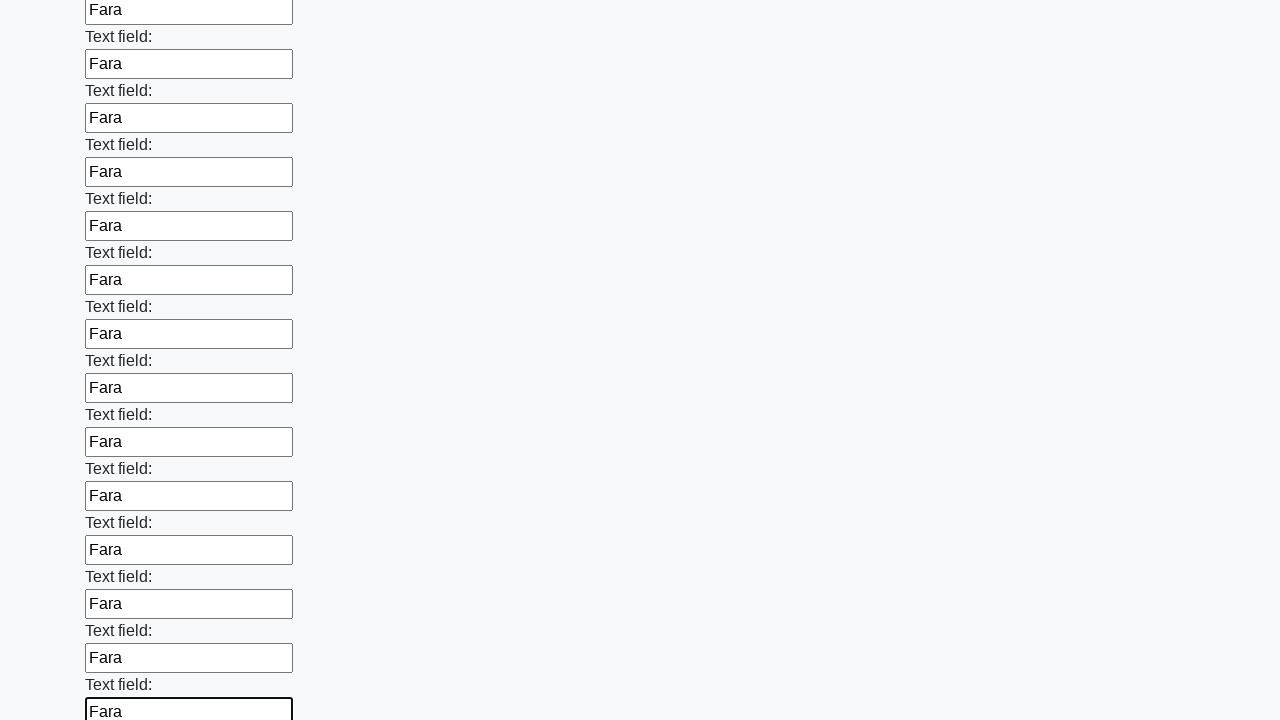

Filled an input field with 'Fara' on input >> nth=52
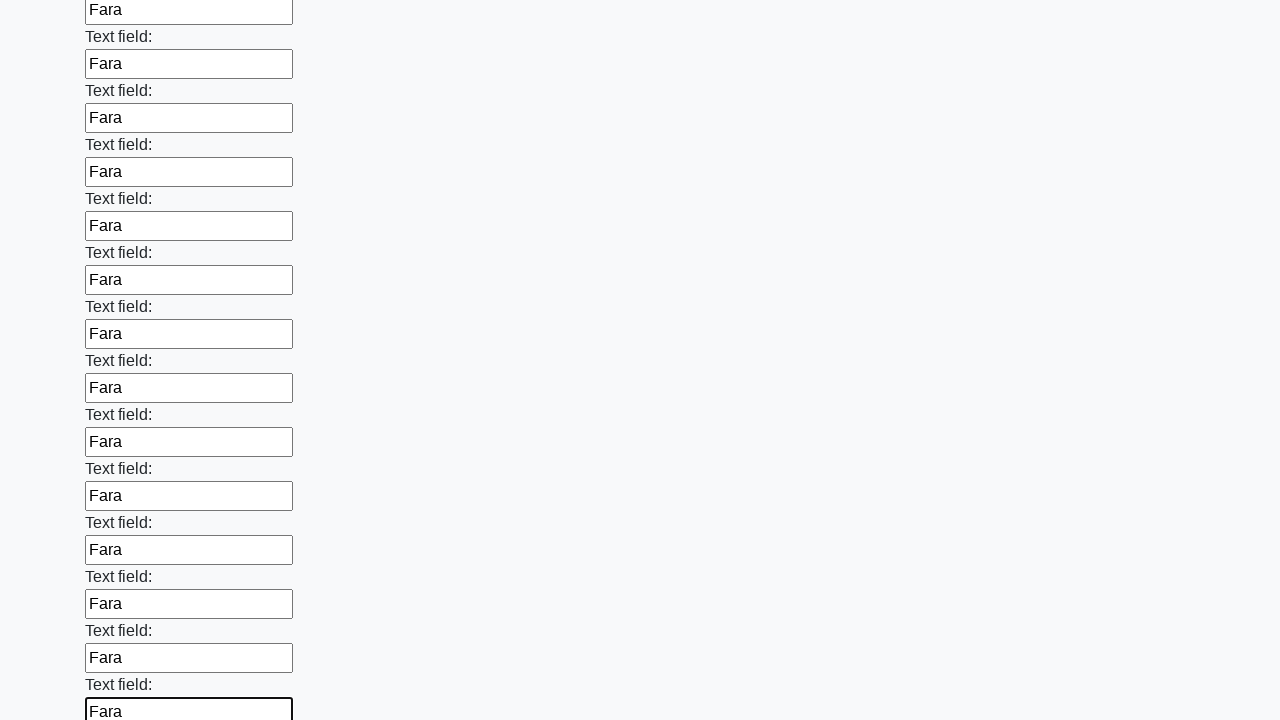

Filled an input field with 'Fara' on input >> nth=53
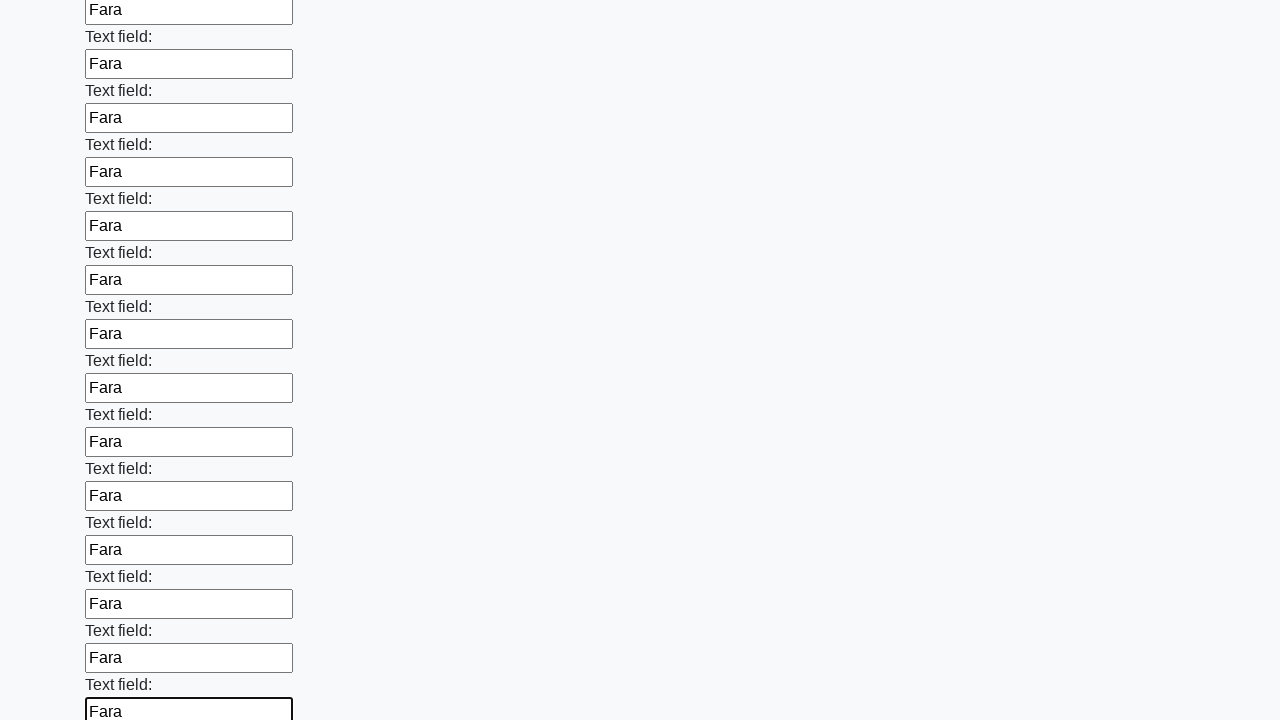

Filled an input field with 'Fara' on input >> nth=54
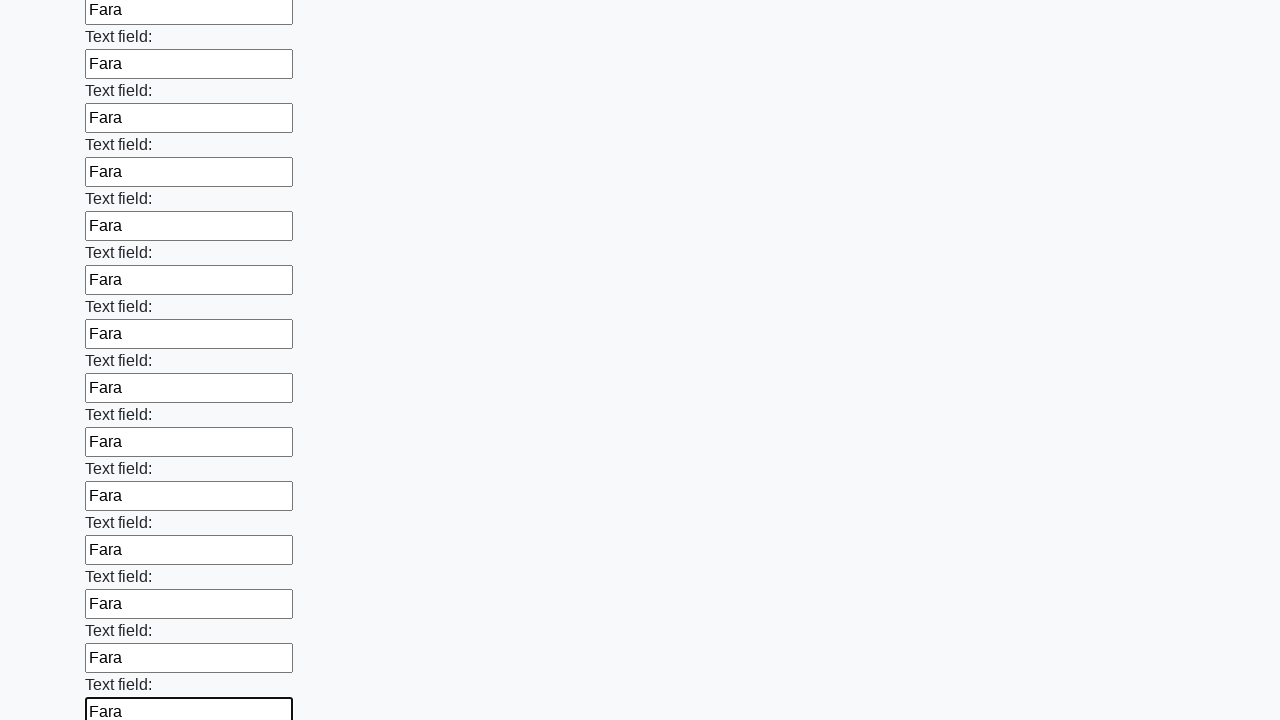

Filled an input field with 'Fara' on input >> nth=55
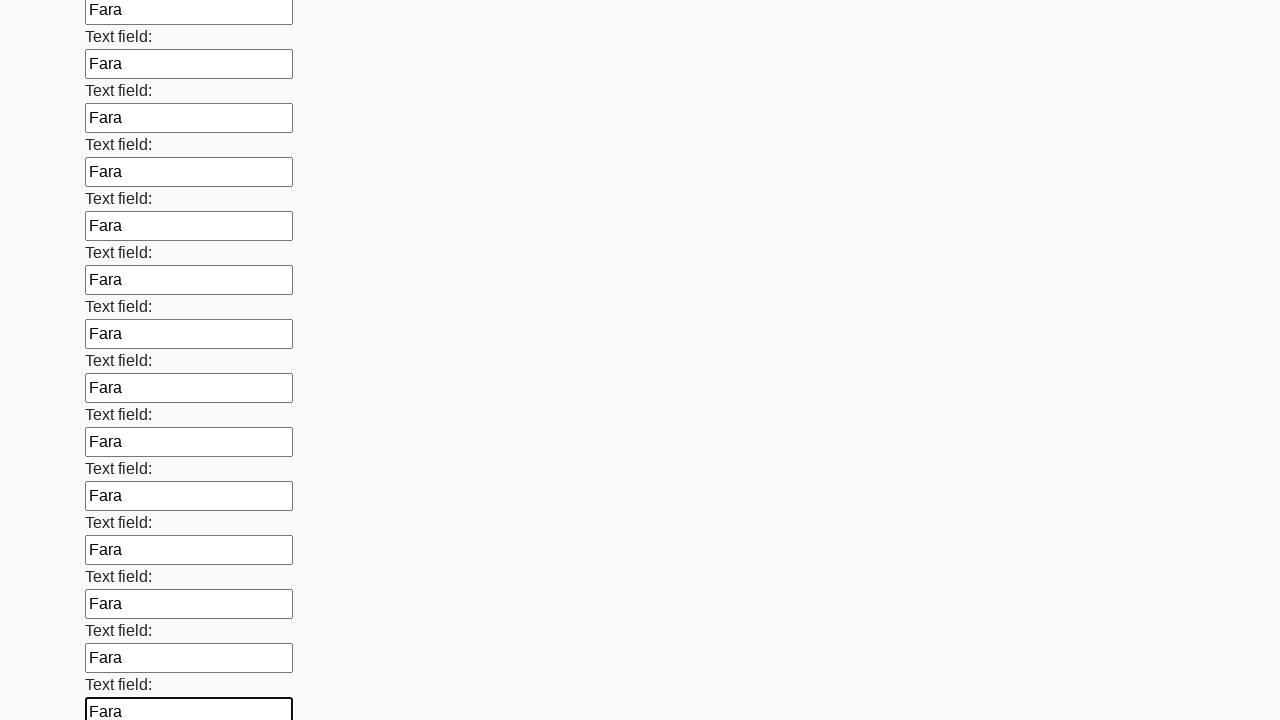

Filled an input field with 'Fara' on input >> nth=56
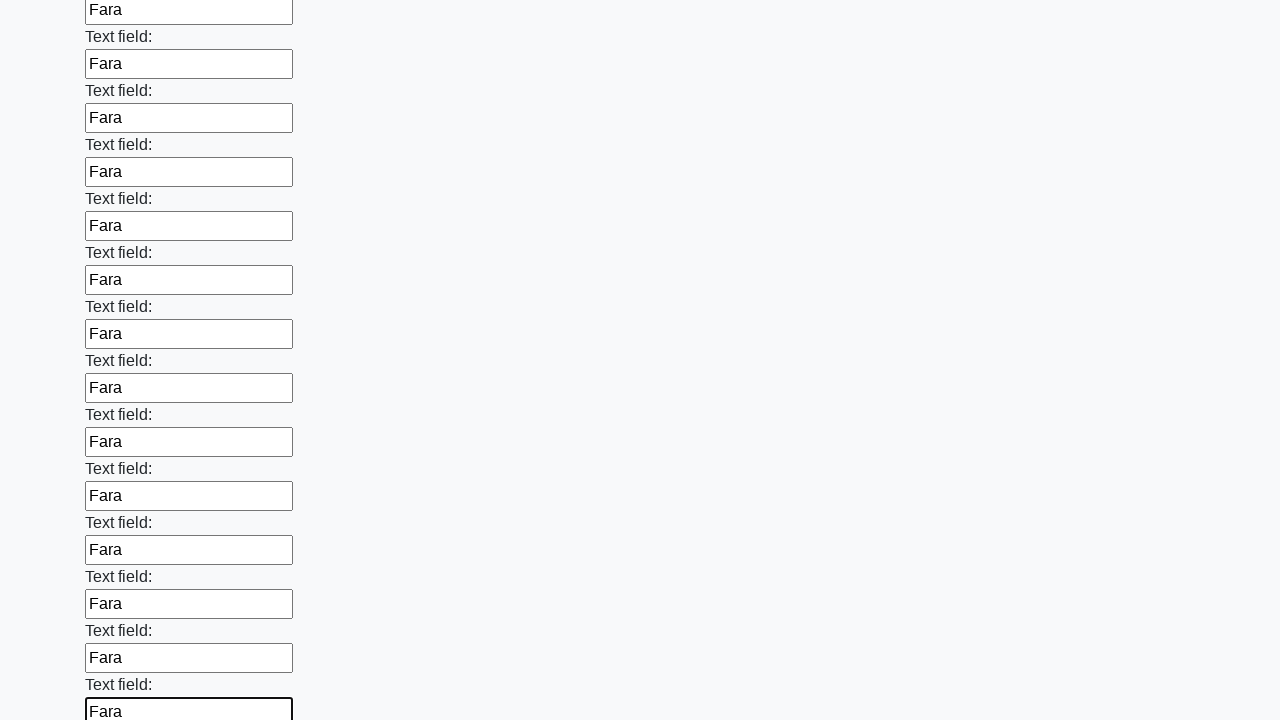

Filled an input field with 'Fara' on input >> nth=57
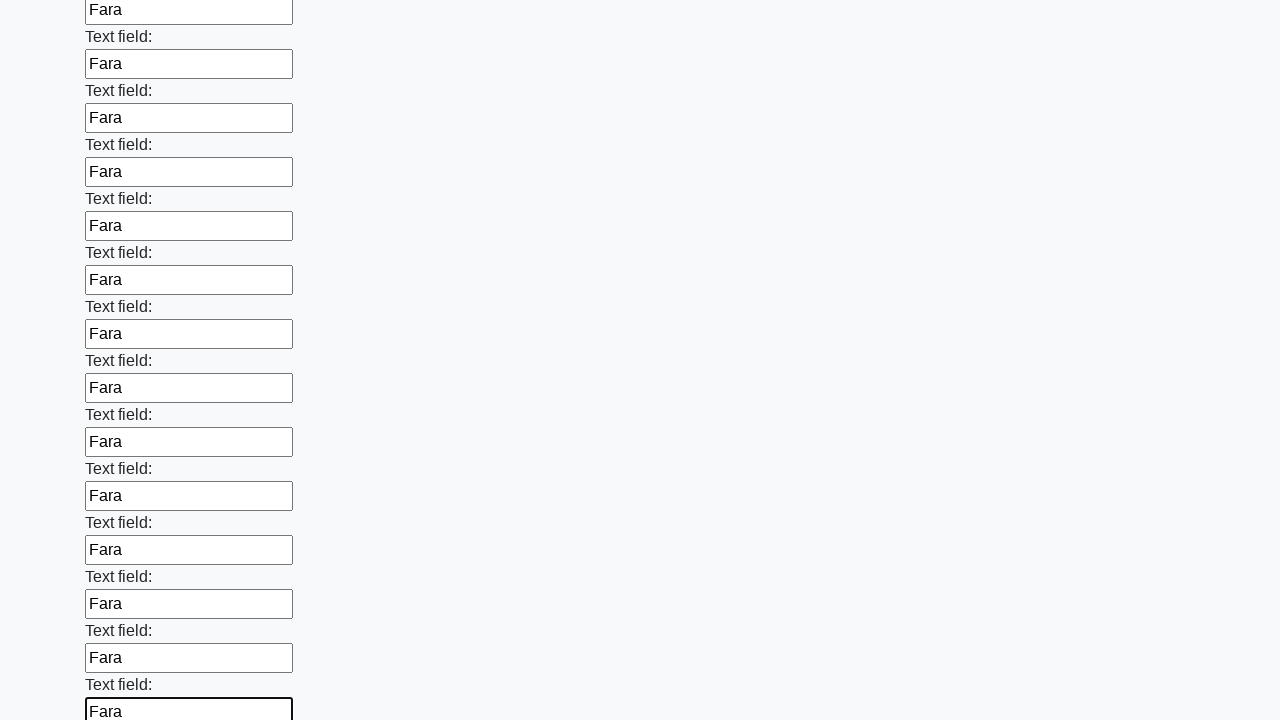

Filled an input field with 'Fara' on input >> nth=58
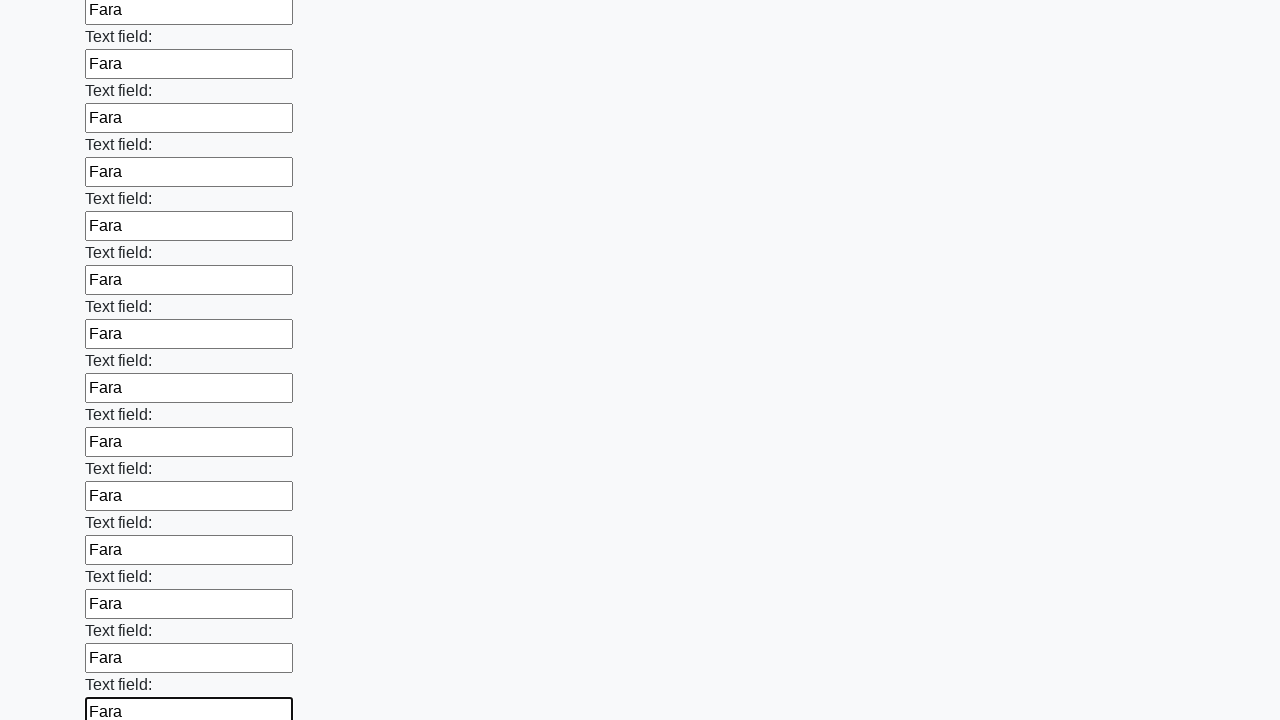

Filled an input field with 'Fara' on input >> nth=59
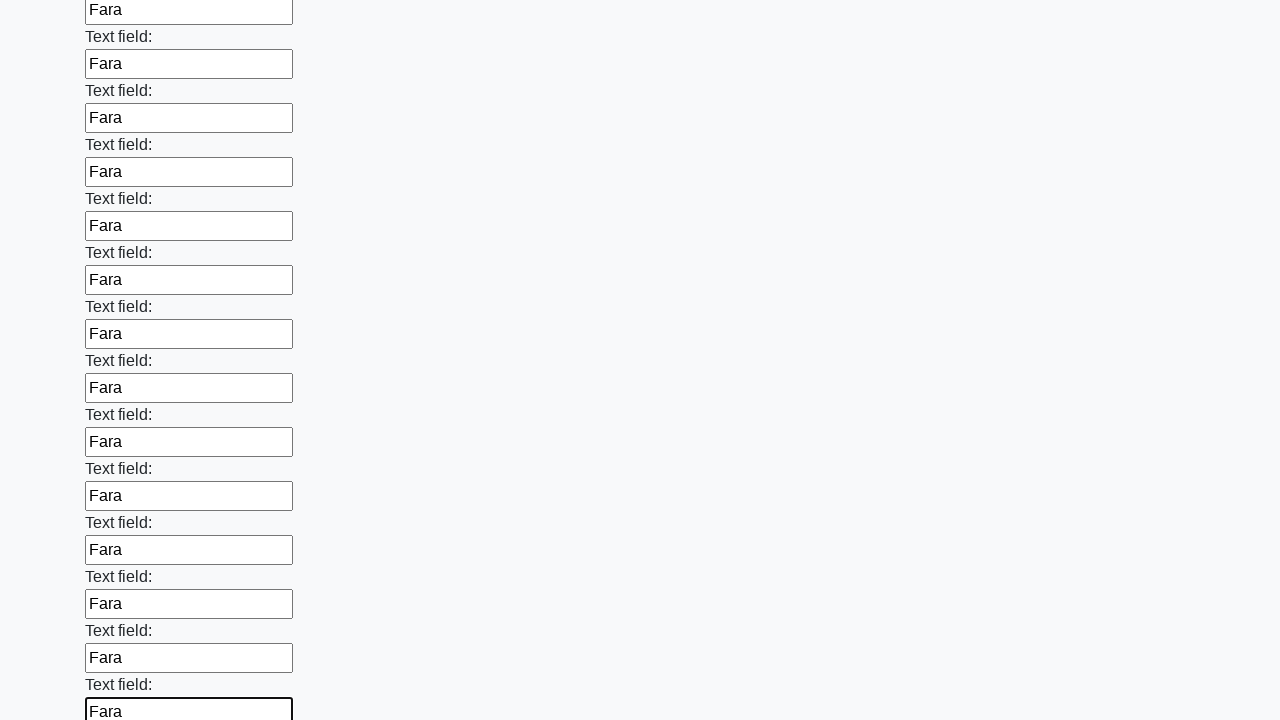

Filled an input field with 'Fara' on input >> nth=60
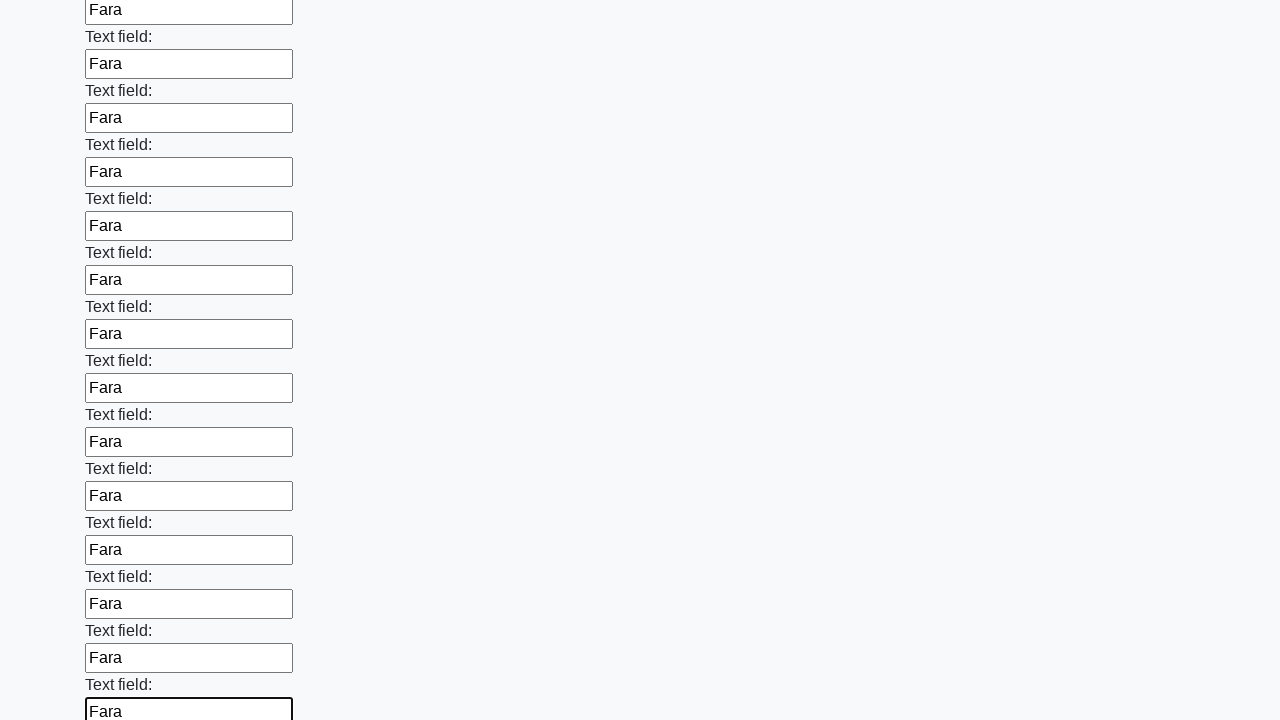

Filled an input field with 'Fara' on input >> nth=61
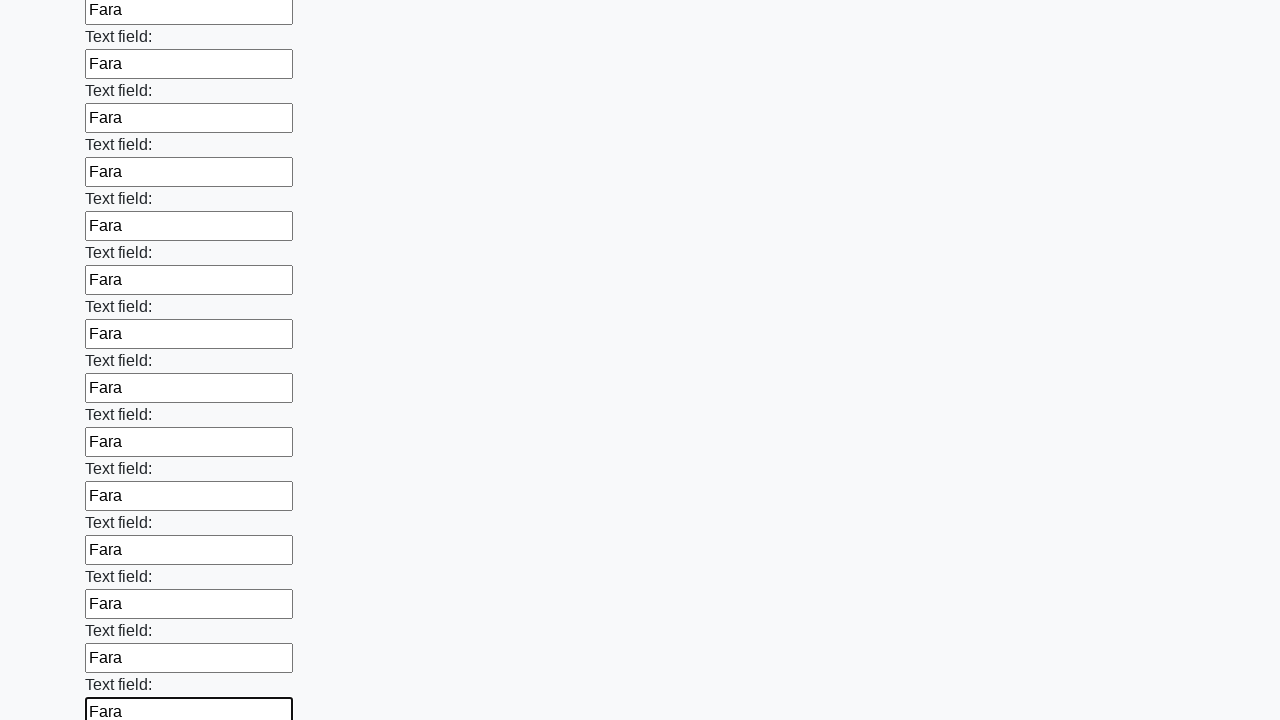

Filled an input field with 'Fara' on input >> nth=62
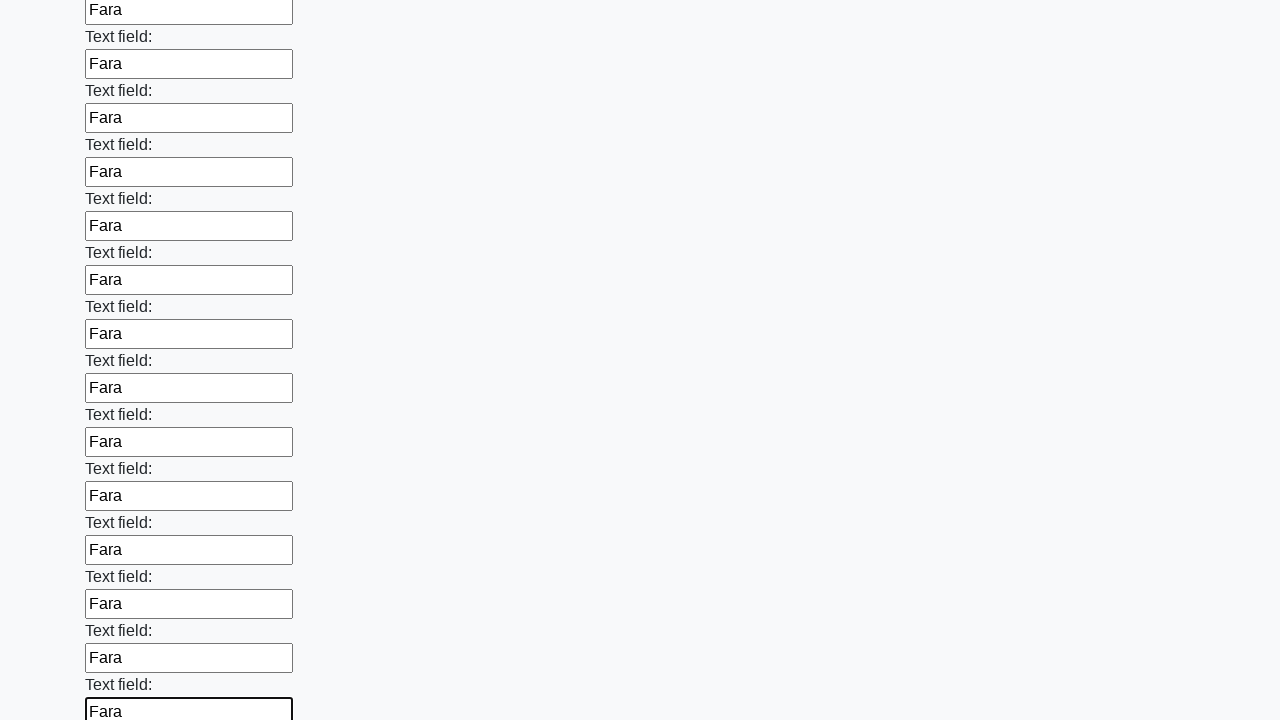

Filled an input field with 'Fara' on input >> nth=63
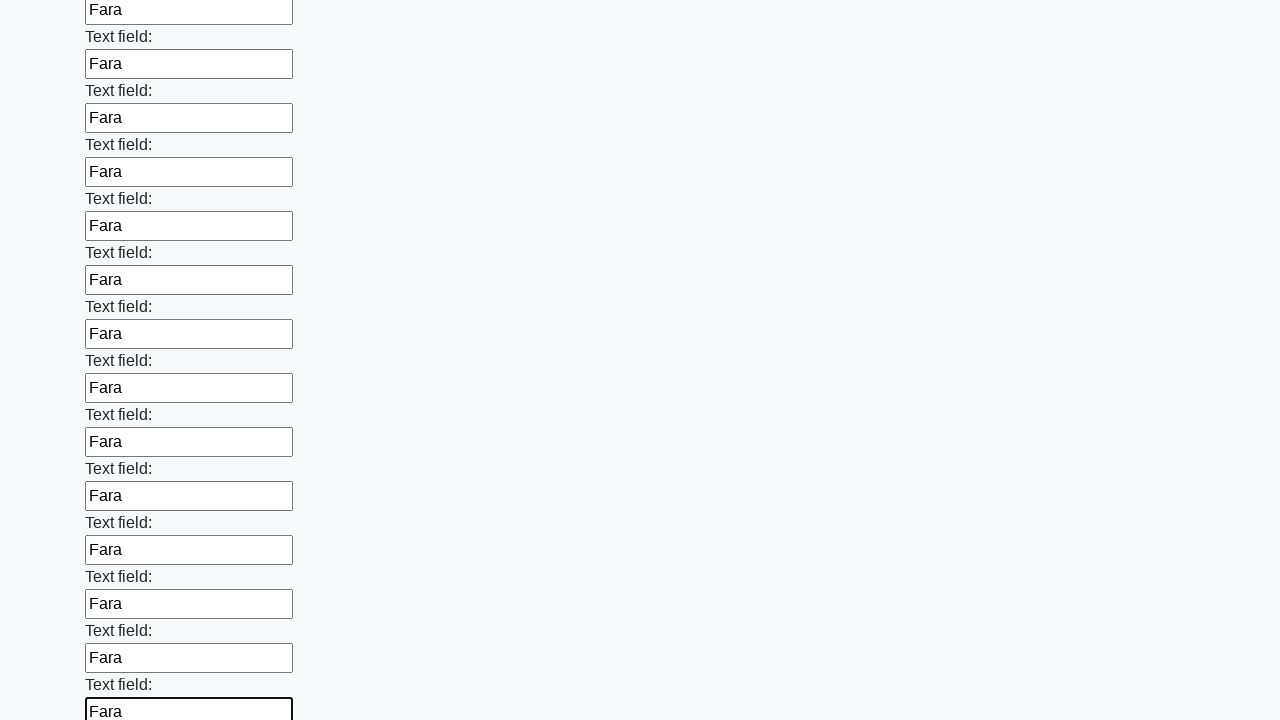

Filled an input field with 'Fara' on input >> nth=64
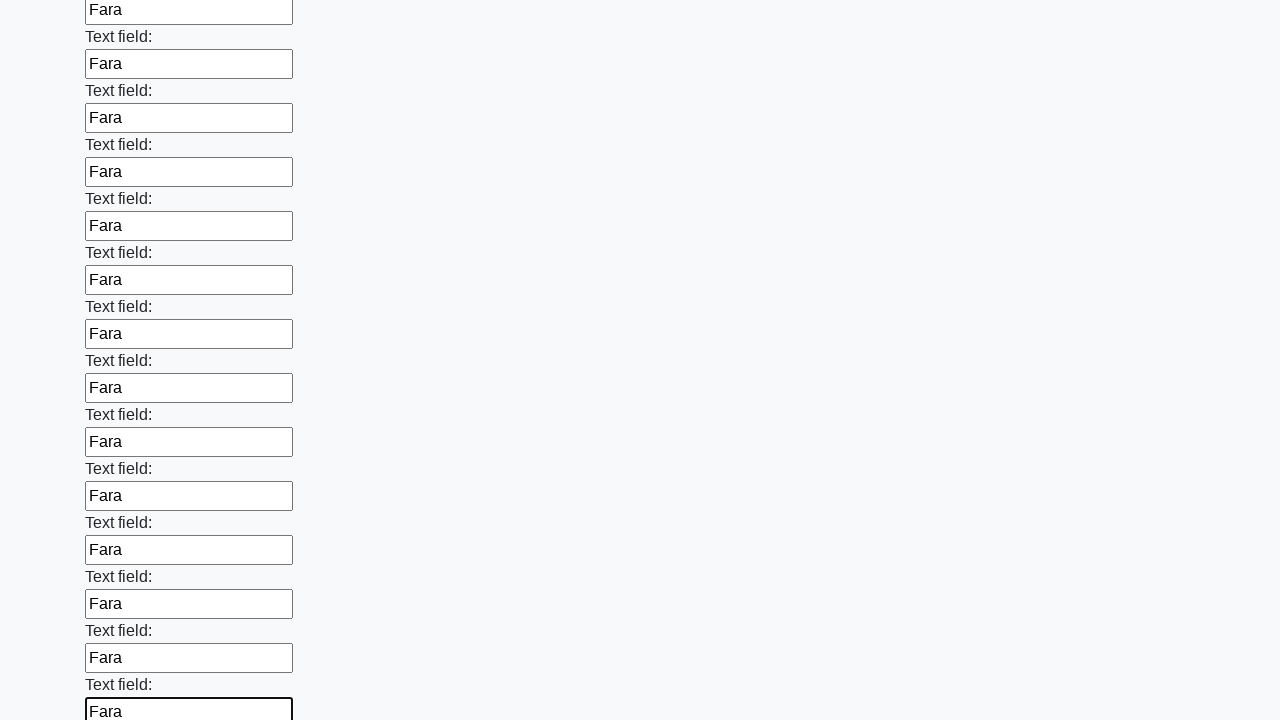

Filled an input field with 'Fara' on input >> nth=65
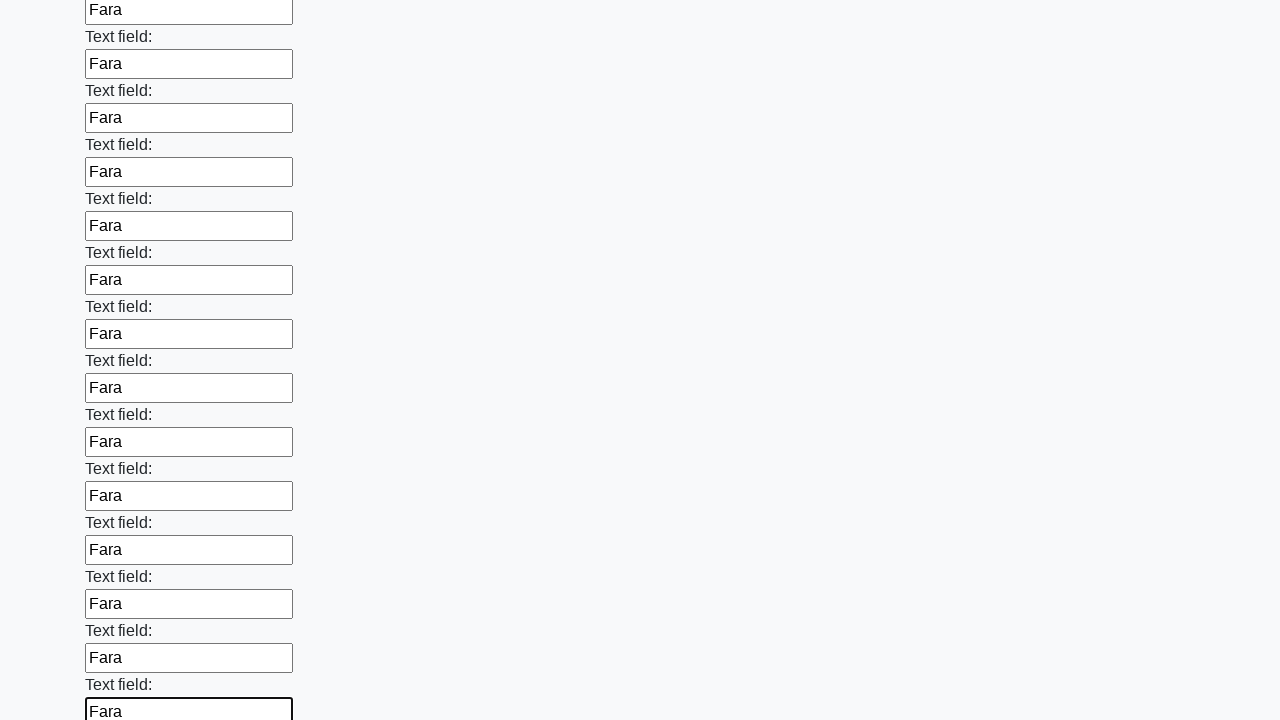

Filled an input field with 'Fara' on input >> nth=66
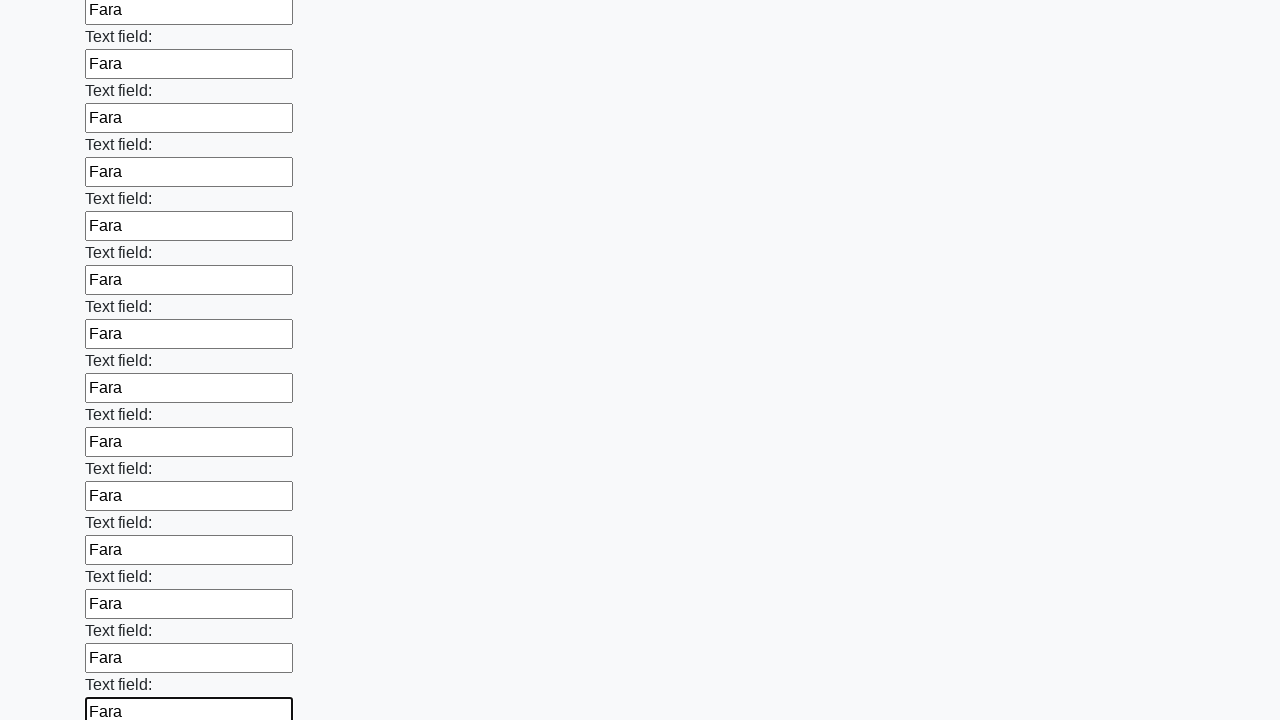

Filled an input field with 'Fara' on input >> nth=67
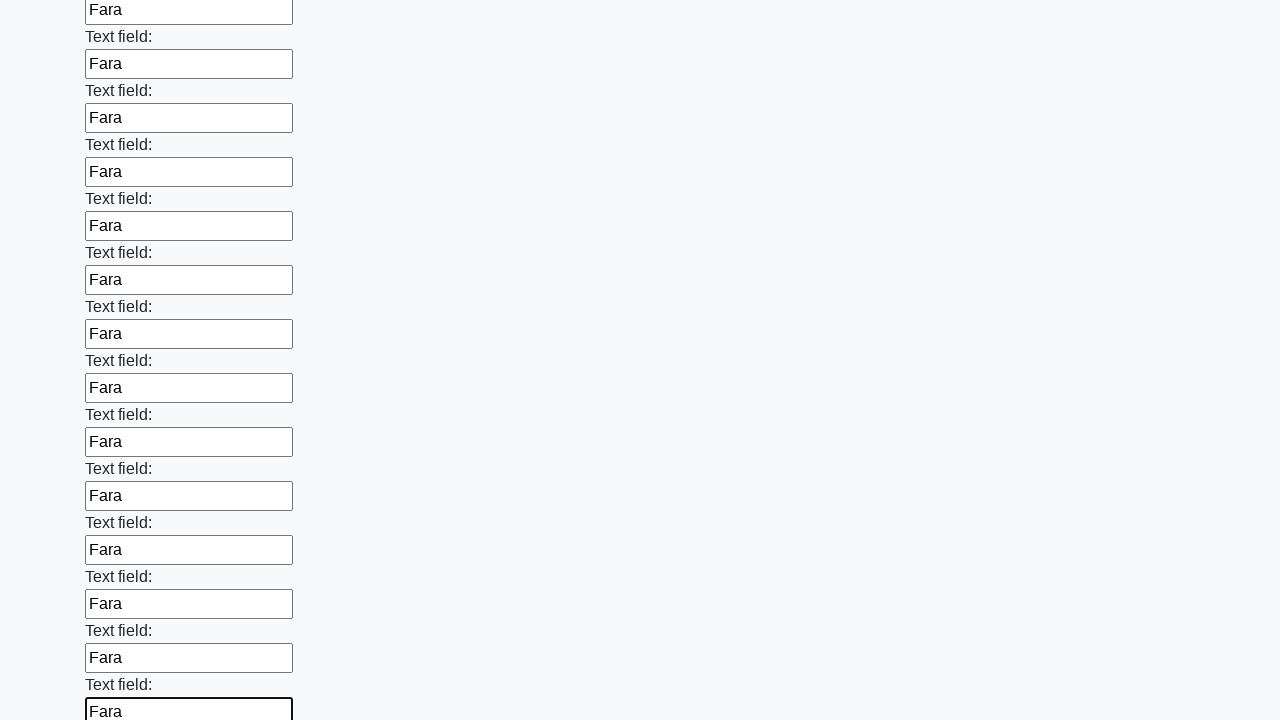

Filled an input field with 'Fara' on input >> nth=68
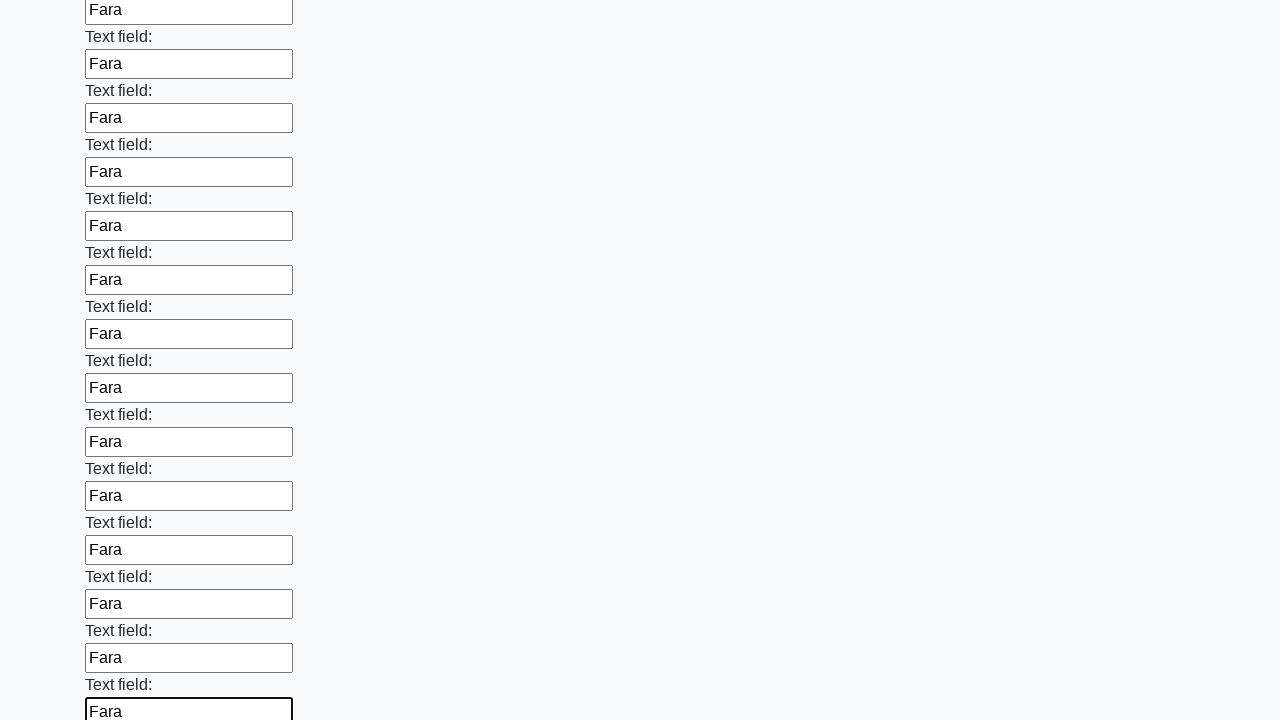

Filled an input field with 'Fara' on input >> nth=69
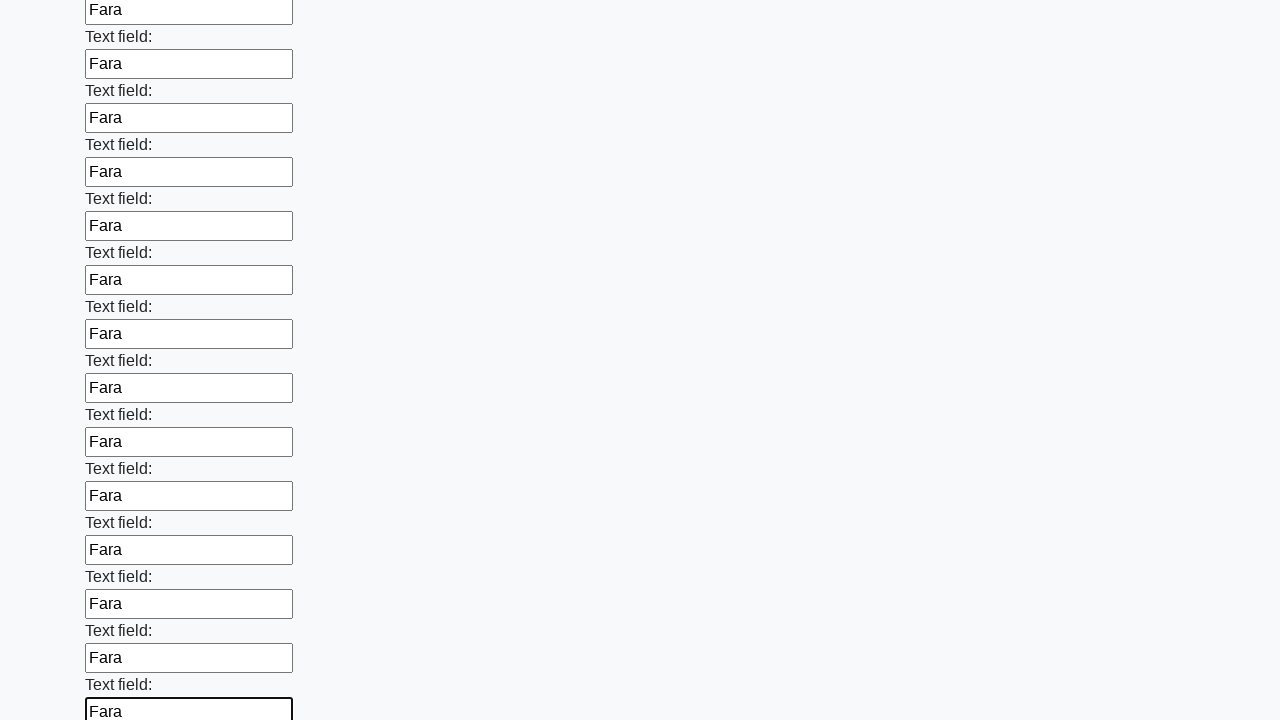

Filled an input field with 'Fara' on input >> nth=70
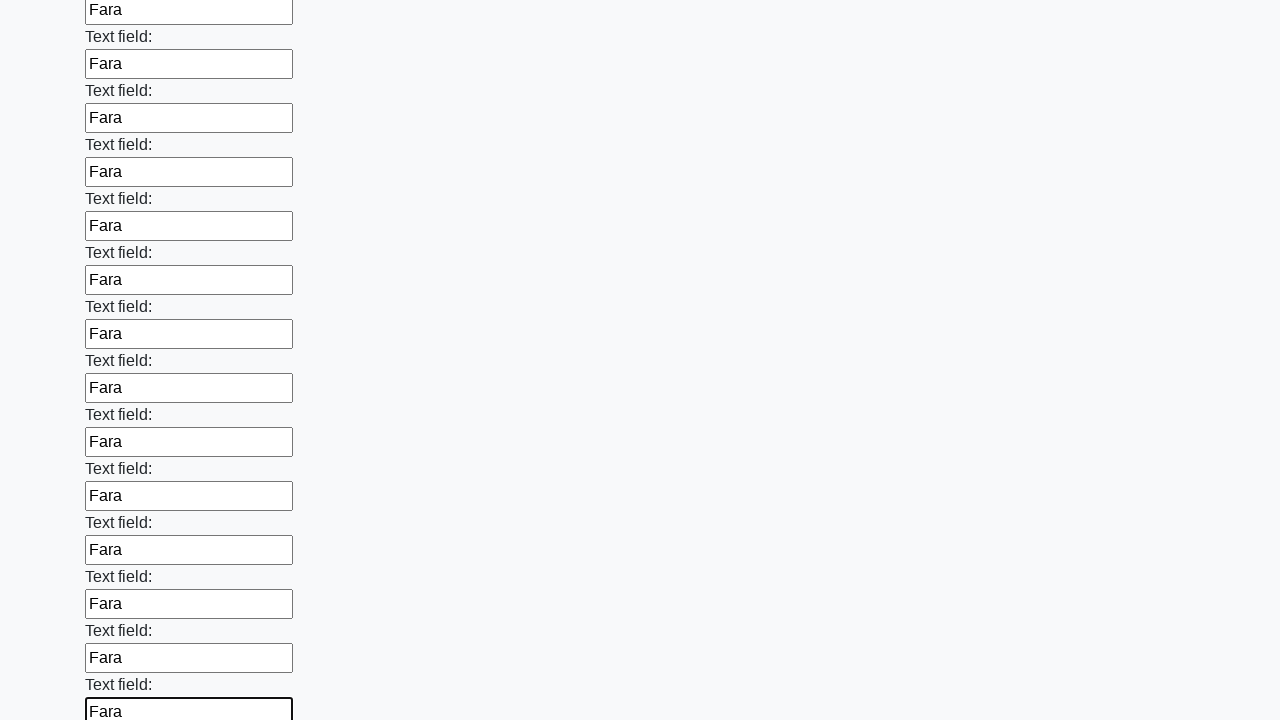

Filled an input field with 'Fara' on input >> nth=71
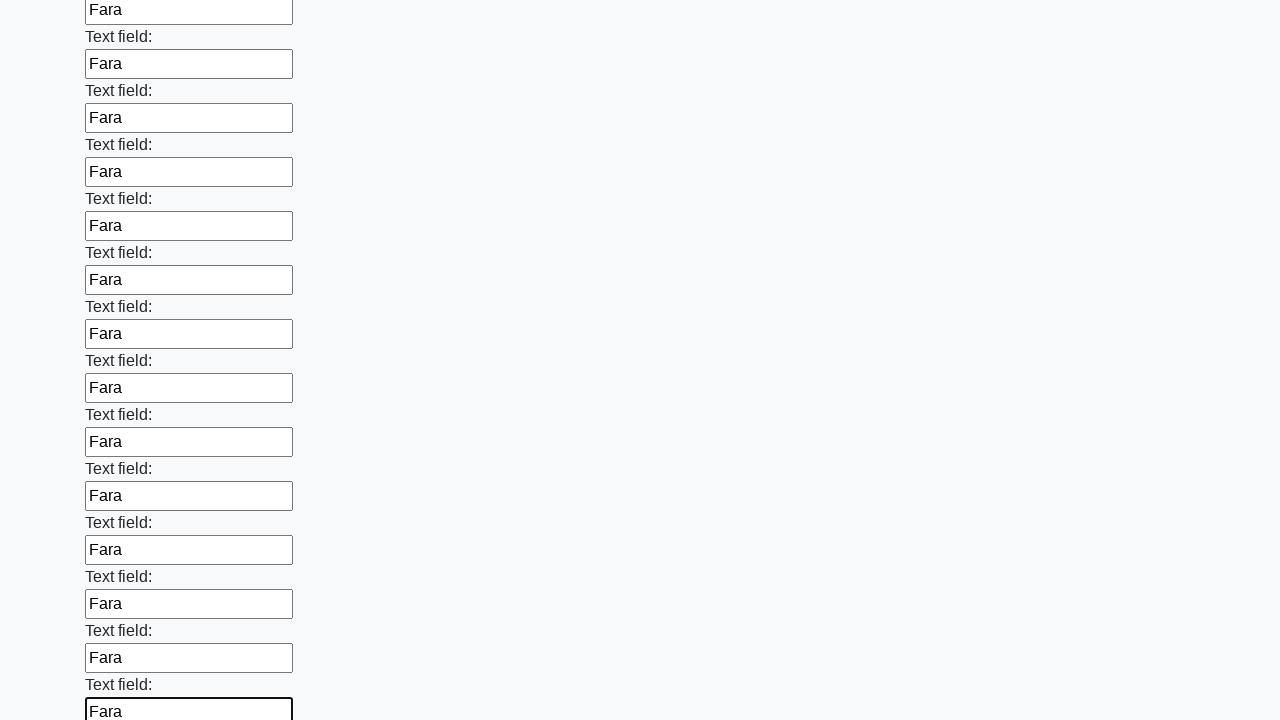

Filled an input field with 'Fara' on input >> nth=72
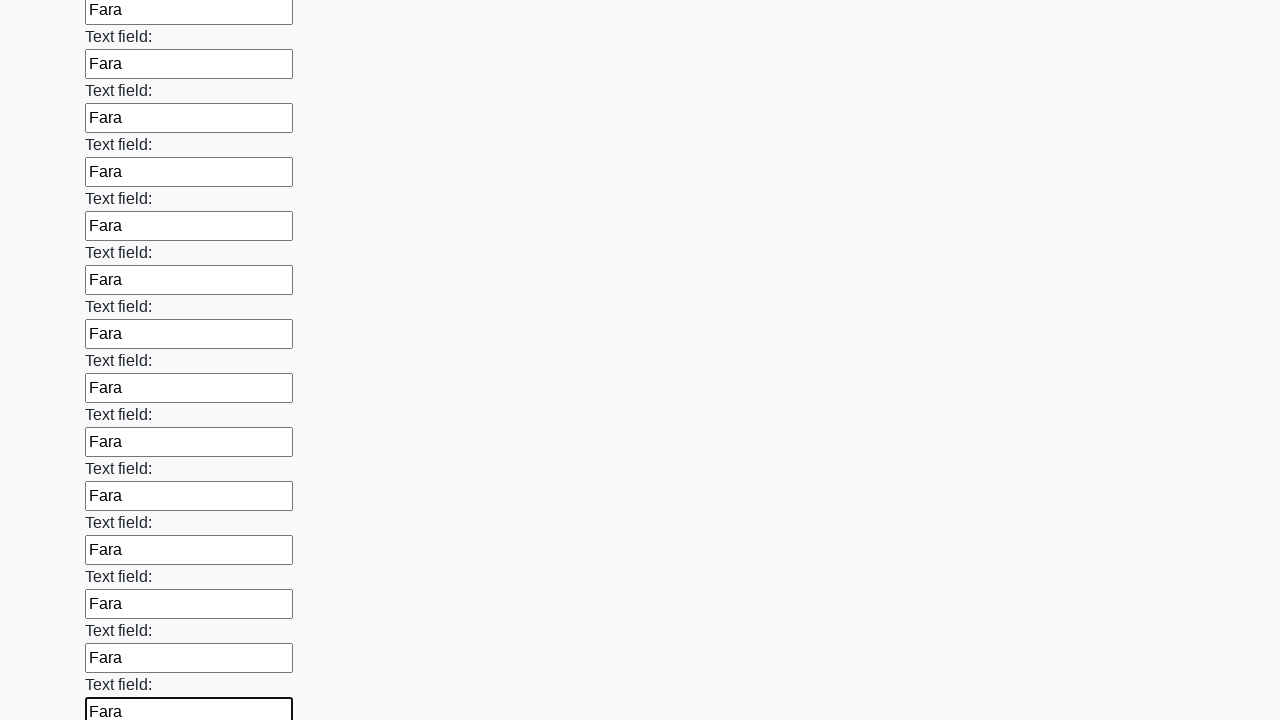

Filled an input field with 'Fara' on input >> nth=73
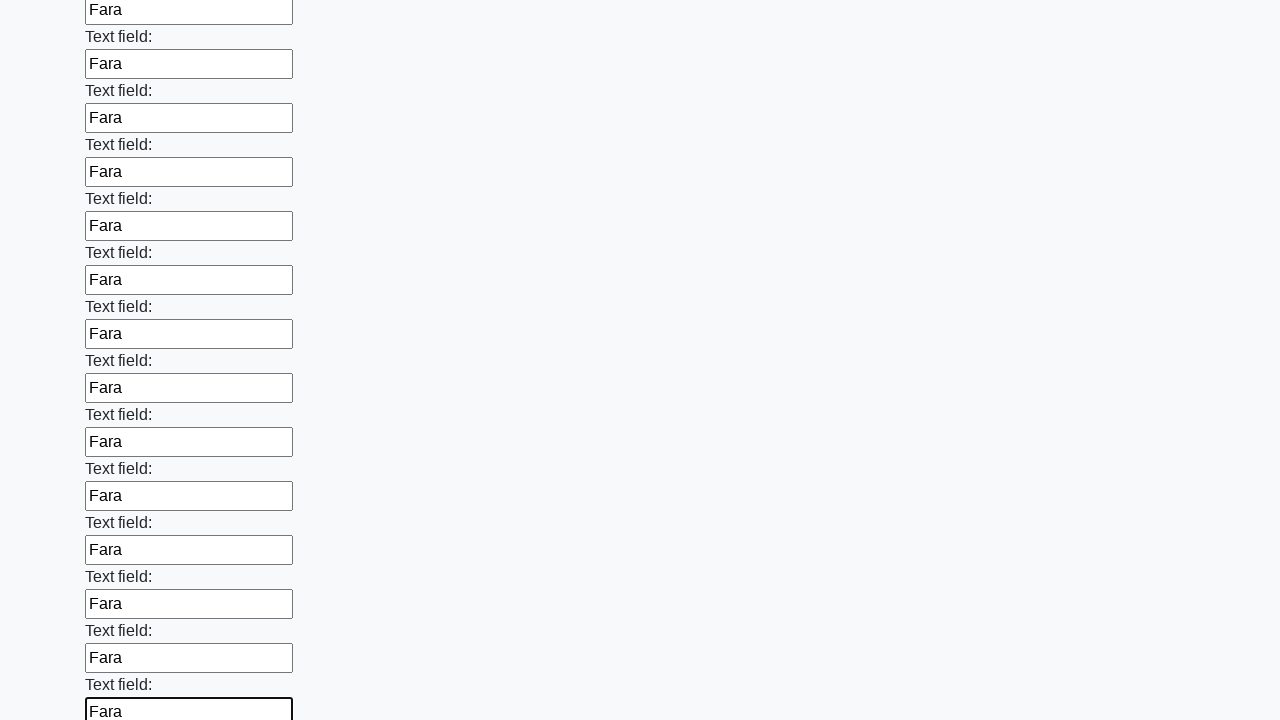

Filled an input field with 'Fara' on input >> nth=74
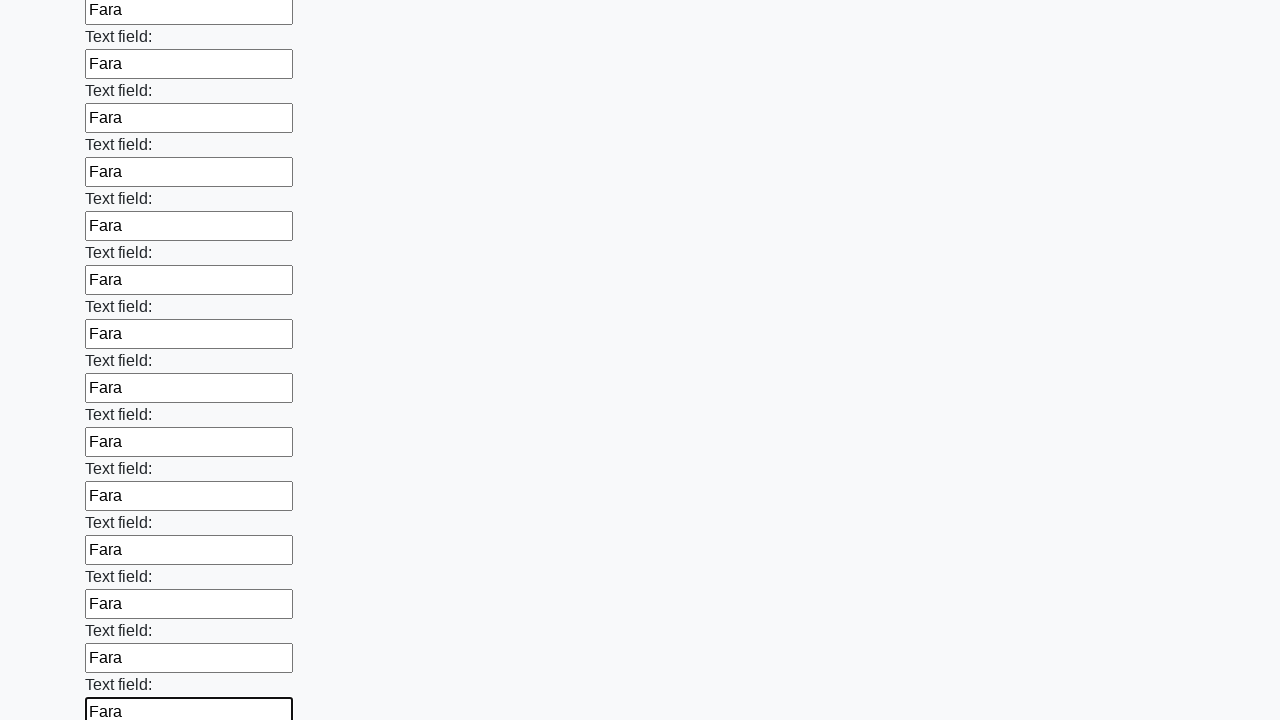

Filled an input field with 'Fara' on input >> nth=75
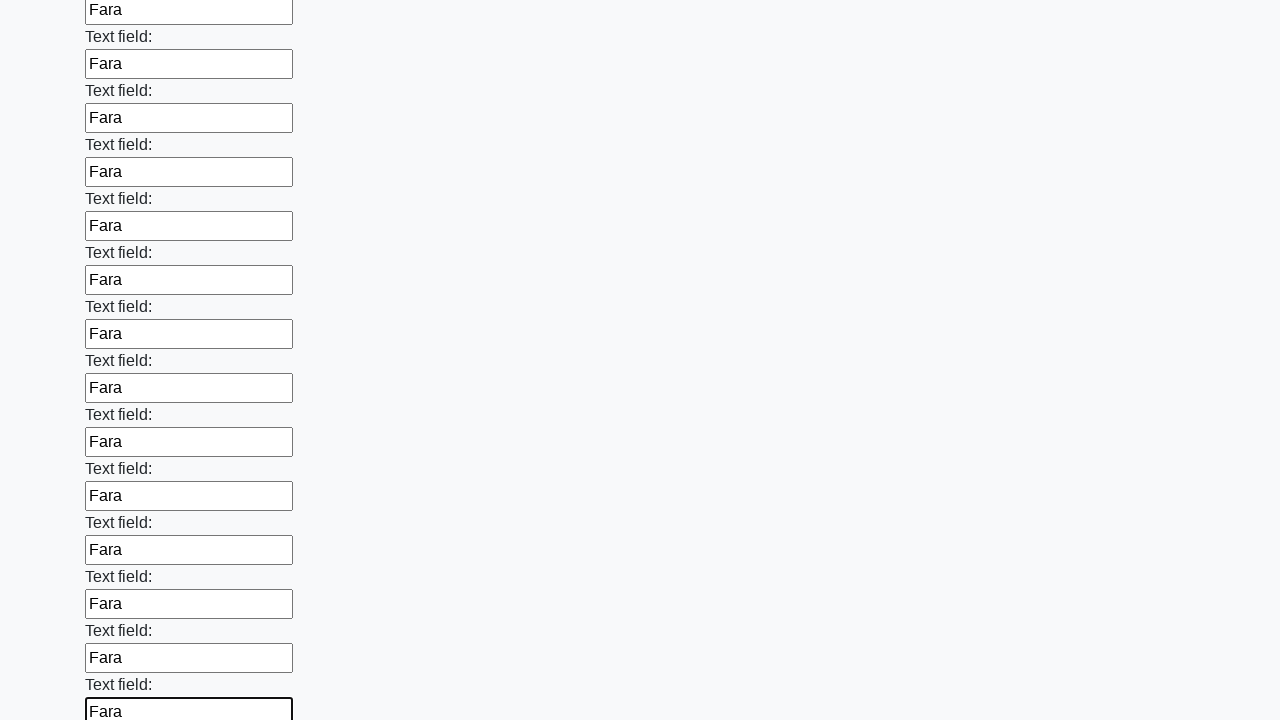

Filled an input field with 'Fara' on input >> nth=76
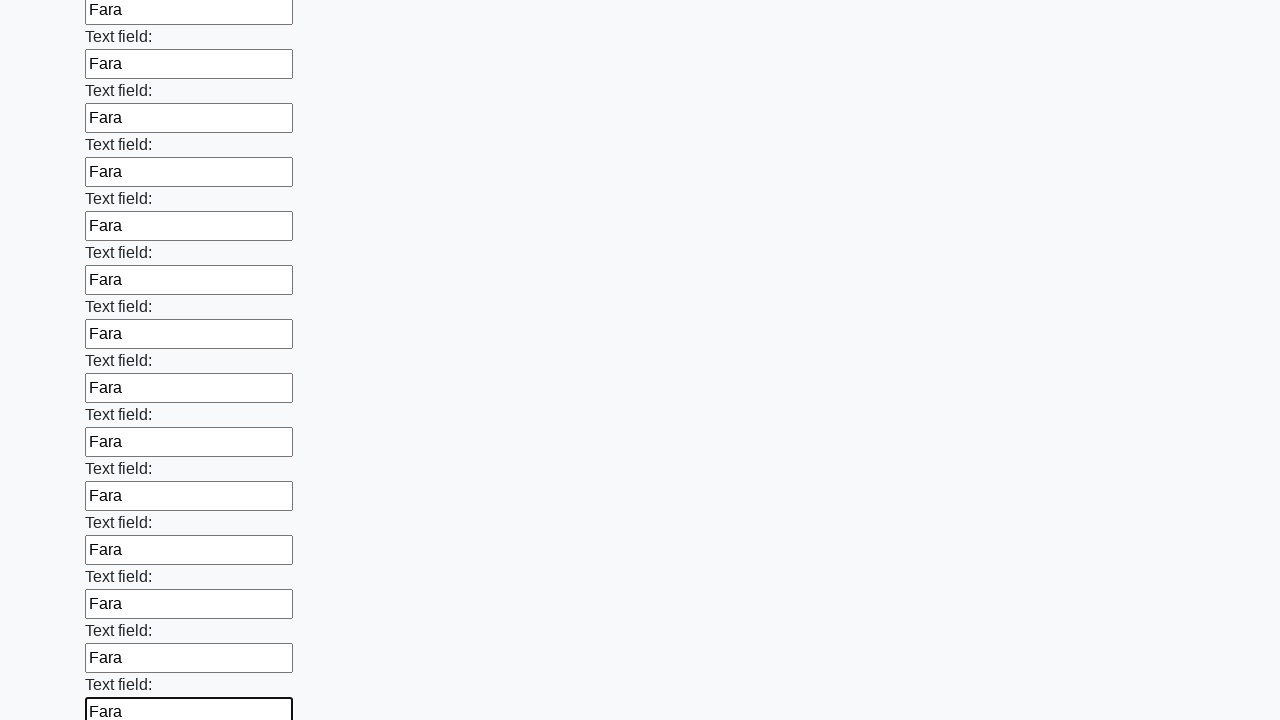

Filled an input field with 'Fara' on input >> nth=77
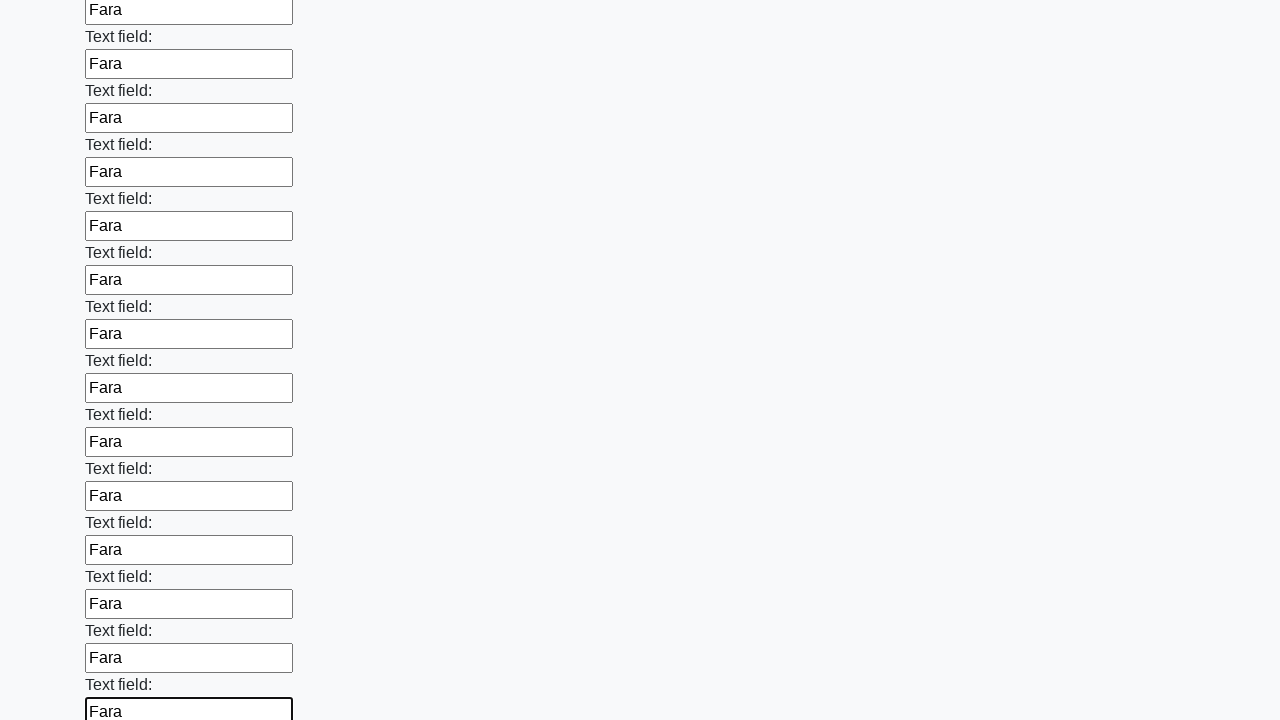

Filled an input field with 'Fara' on input >> nth=78
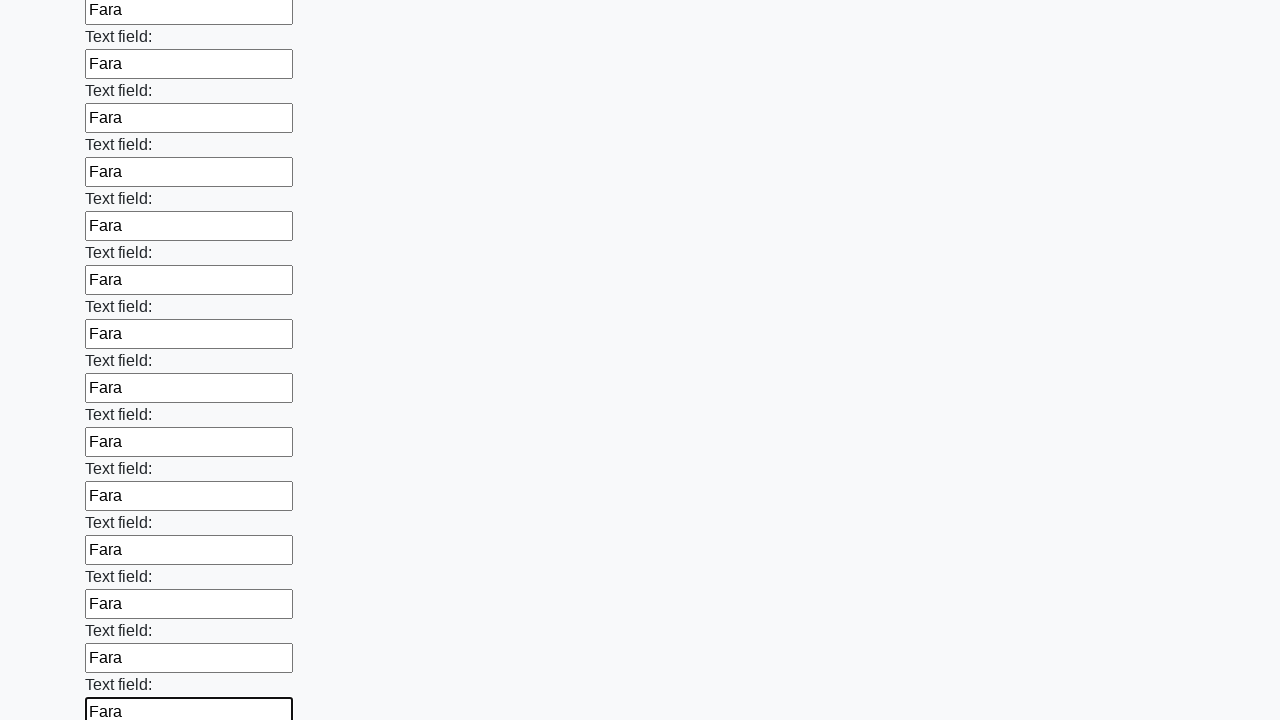

Filled an input field with 'Fara' on input >> nth=79
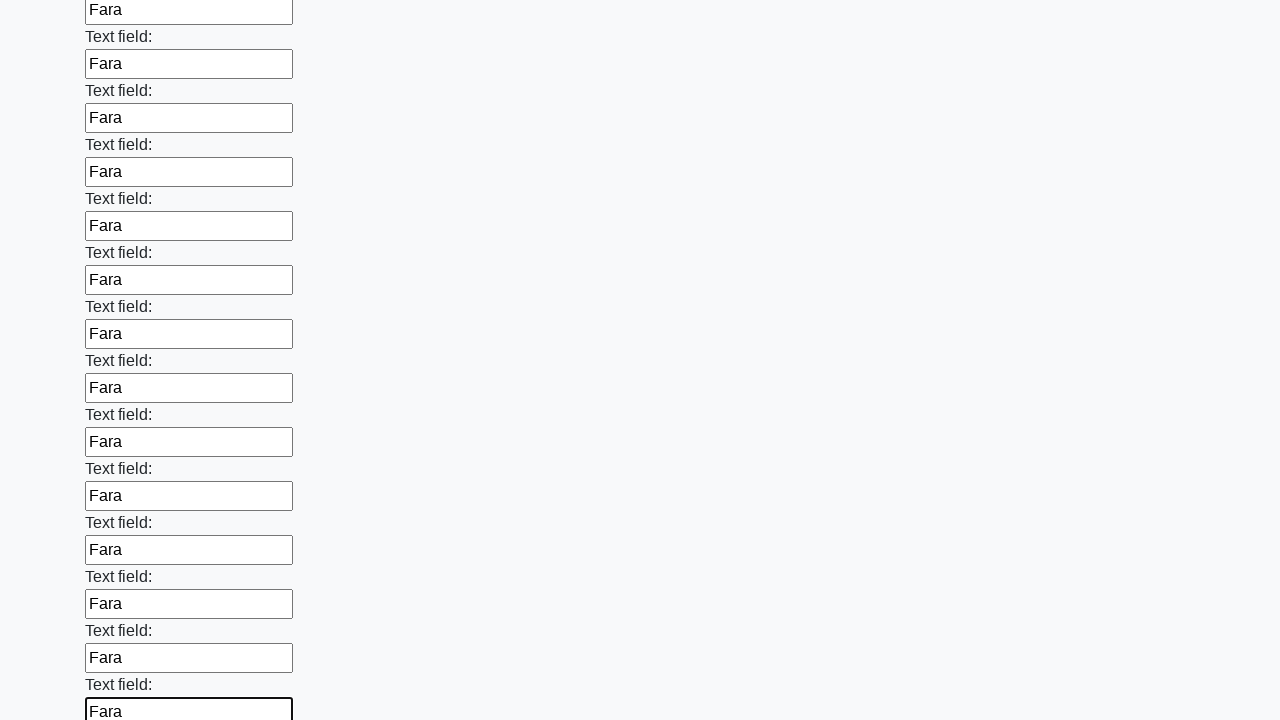

Filled an input field with 'Fara' on input >> nth=80
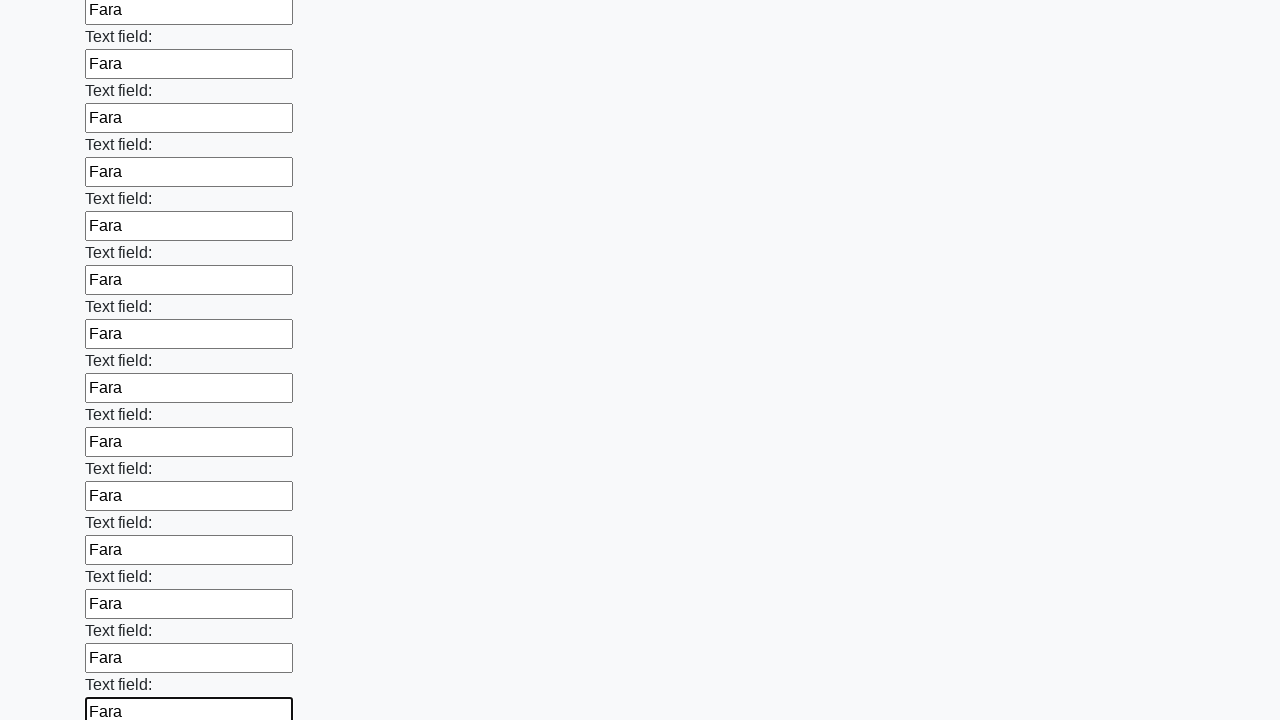

Filled an input field with 'Fara' on input >> nth=81
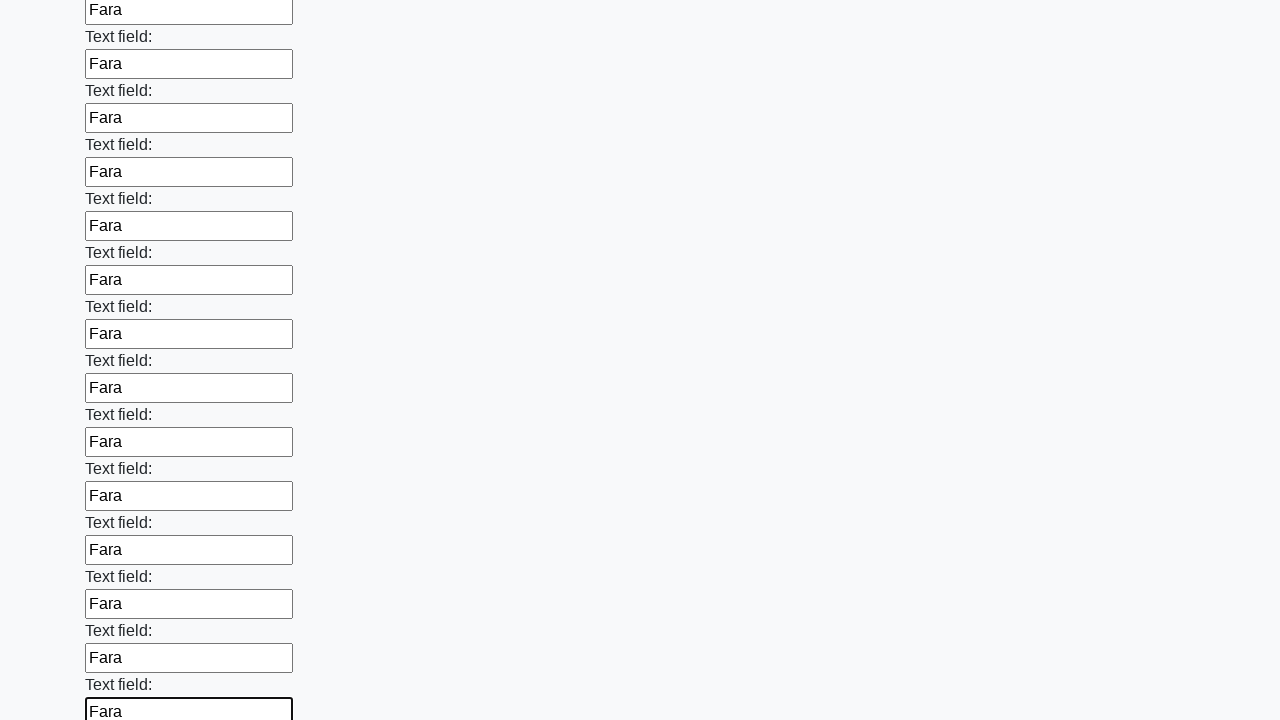

Filled an input field with 'Fara' on input >> nth=82
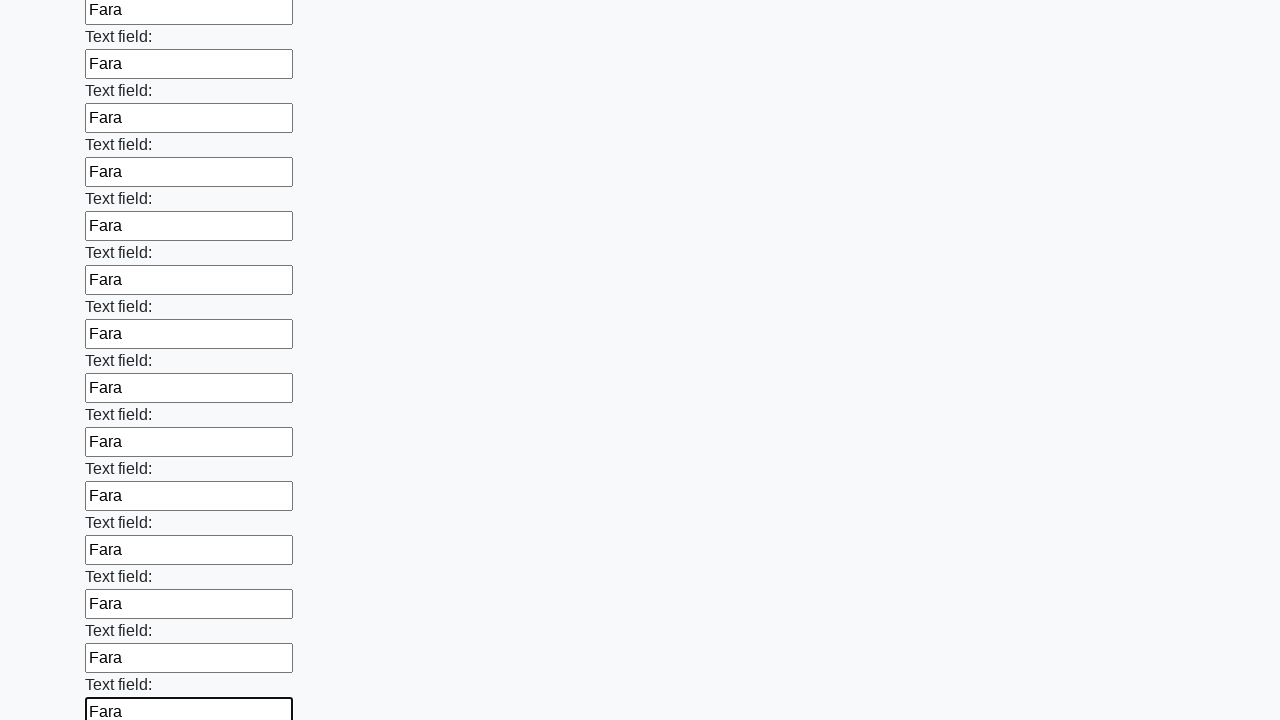

Filled an input field with 'Fara' on input >> nth=83
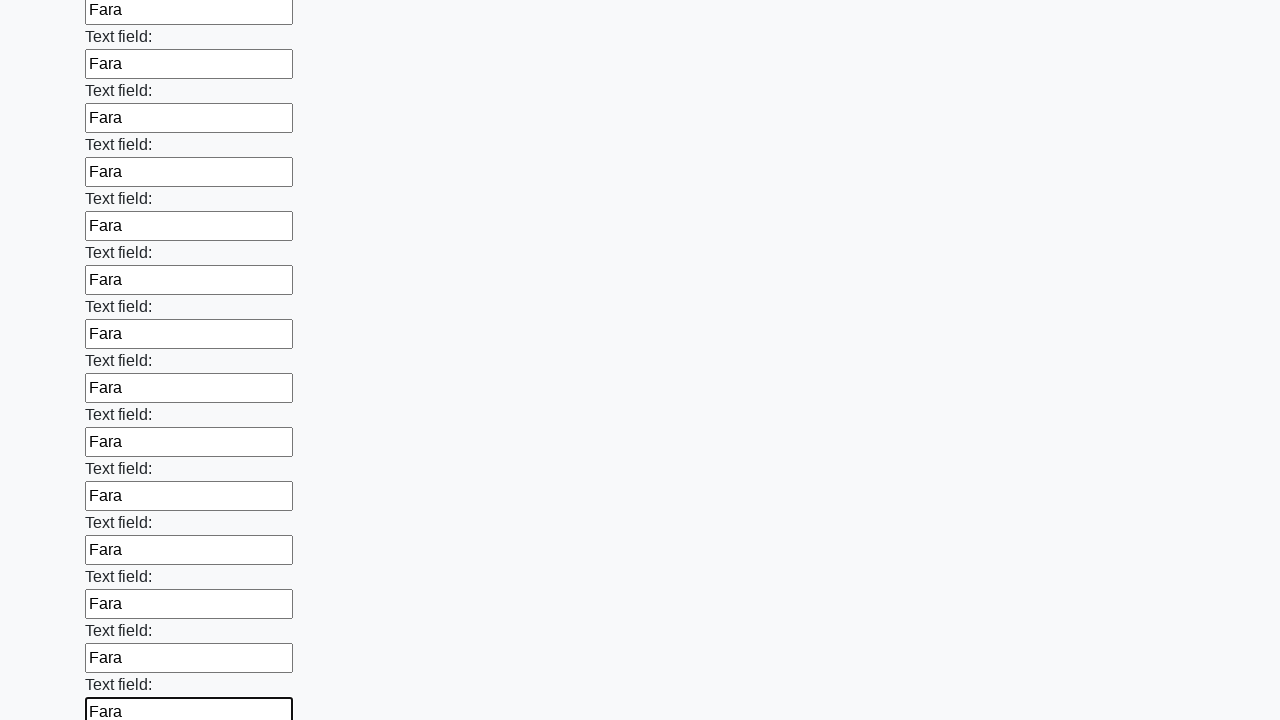

Filled an input field with 'Fara' on input >> nth=84
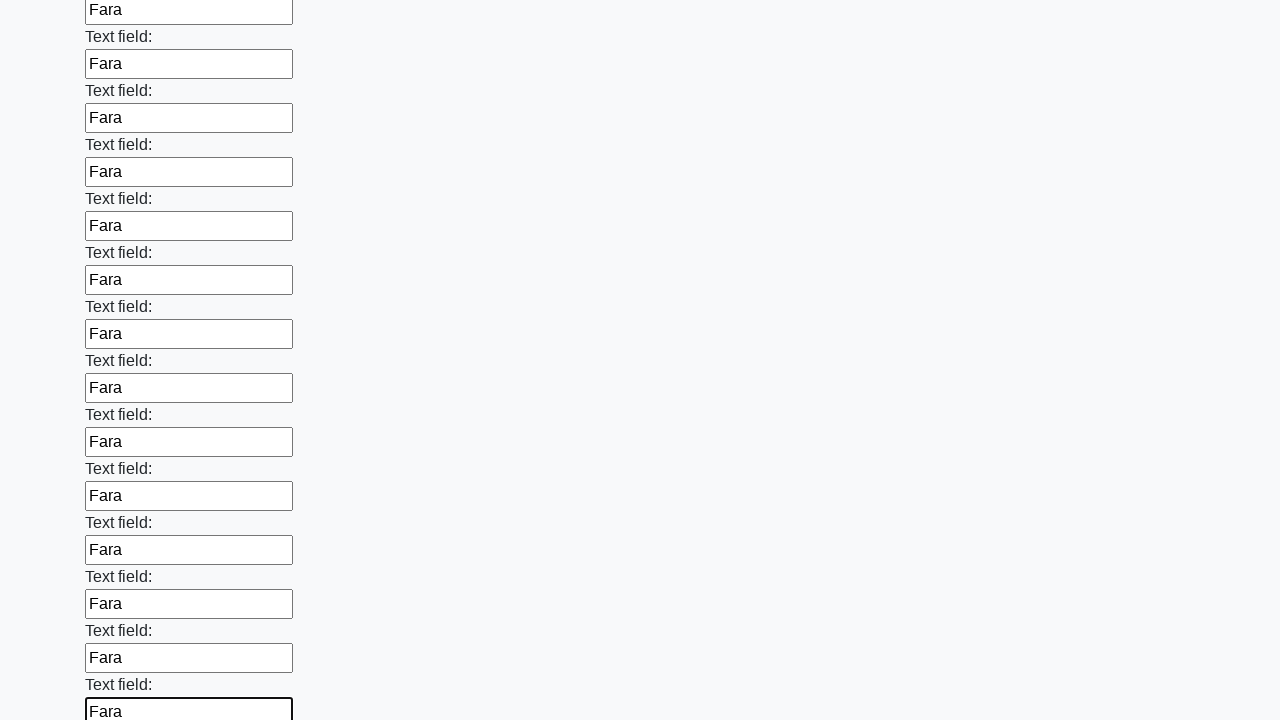

Filled an input field with 'Fara' on input >> nth=85
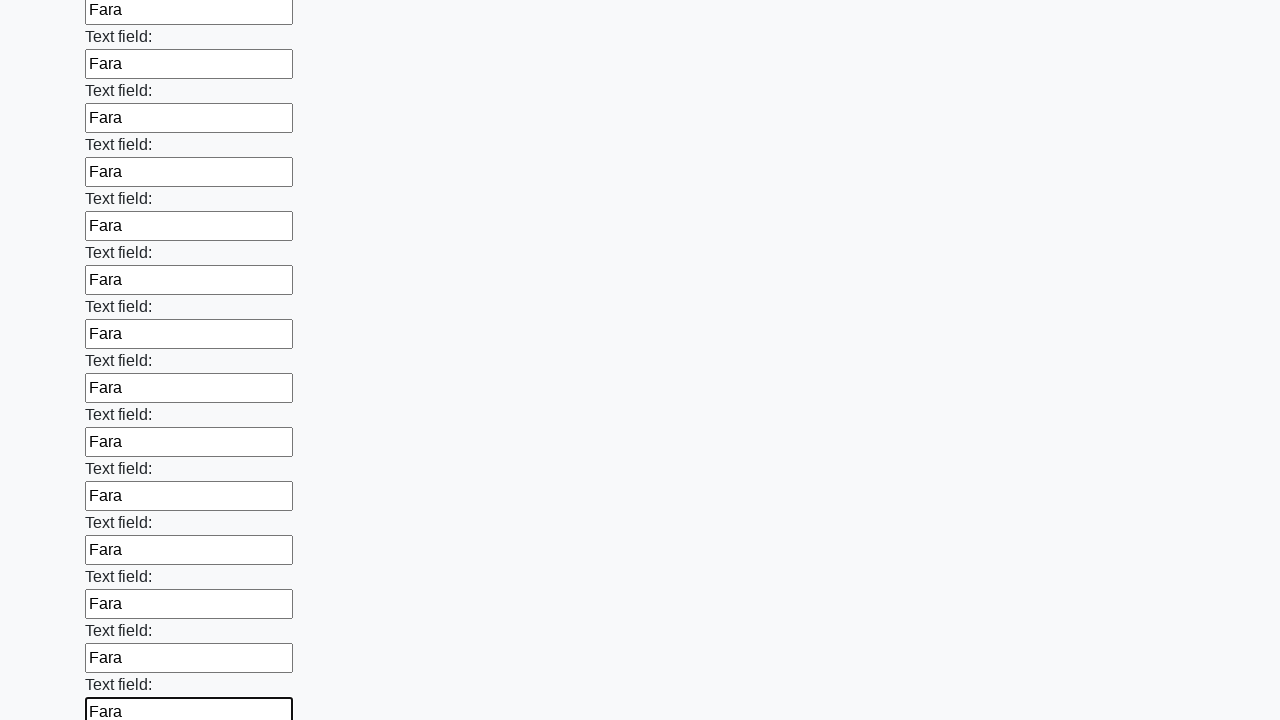

Filled an input field with 'Fara' on input >> nth=86
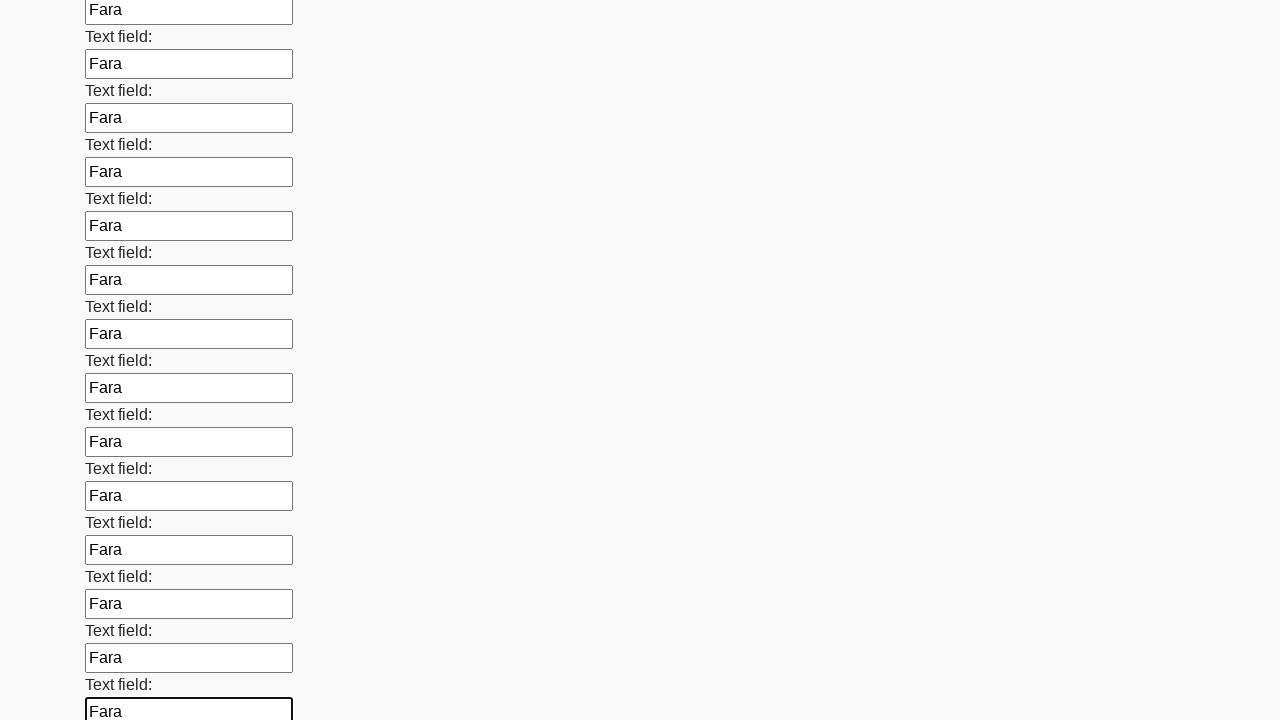

Filled an input field with 'Fara' on input >> nth=87
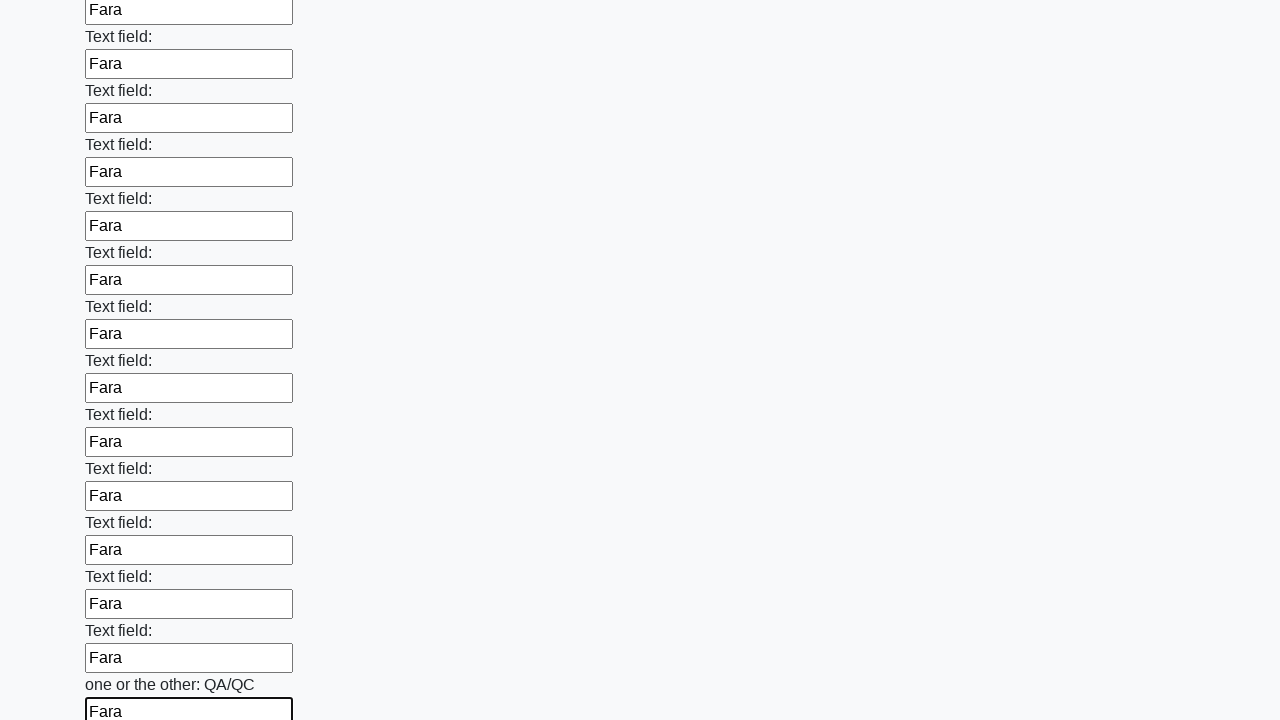

Filled an input field with 'Fara' on input >> nth=88
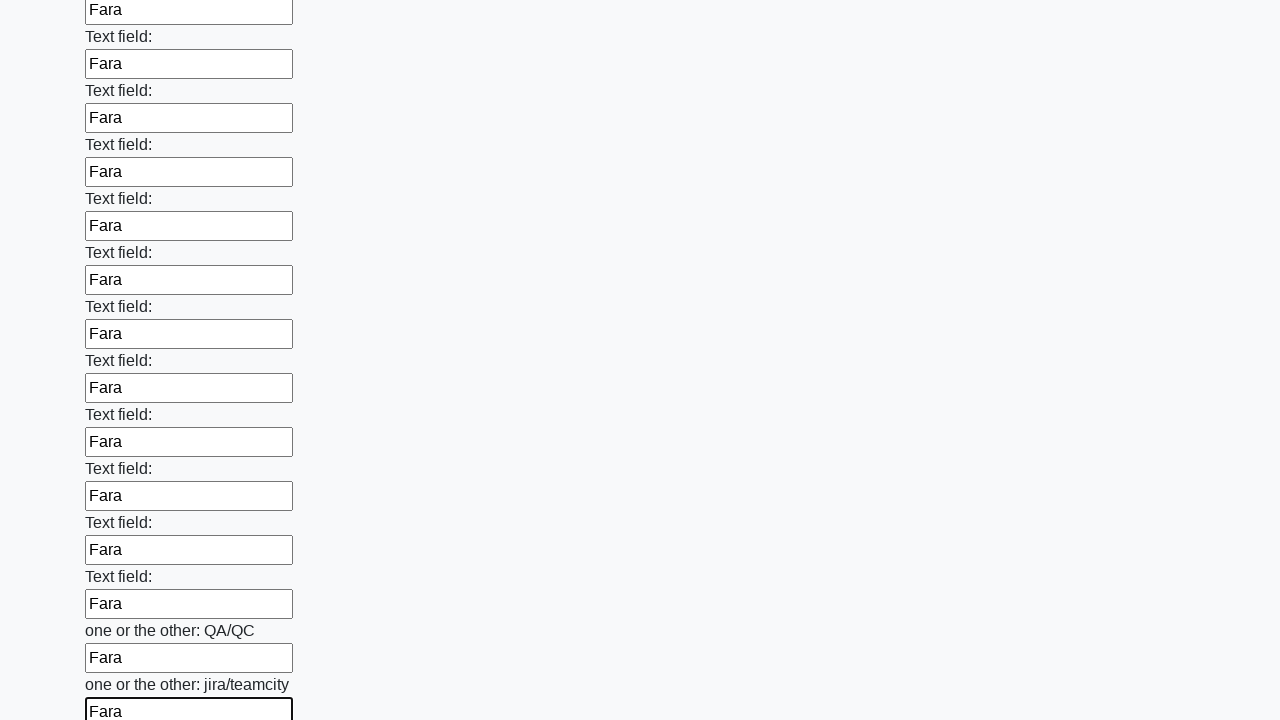

Filled an input field with 'Fara' on input >> nth=89
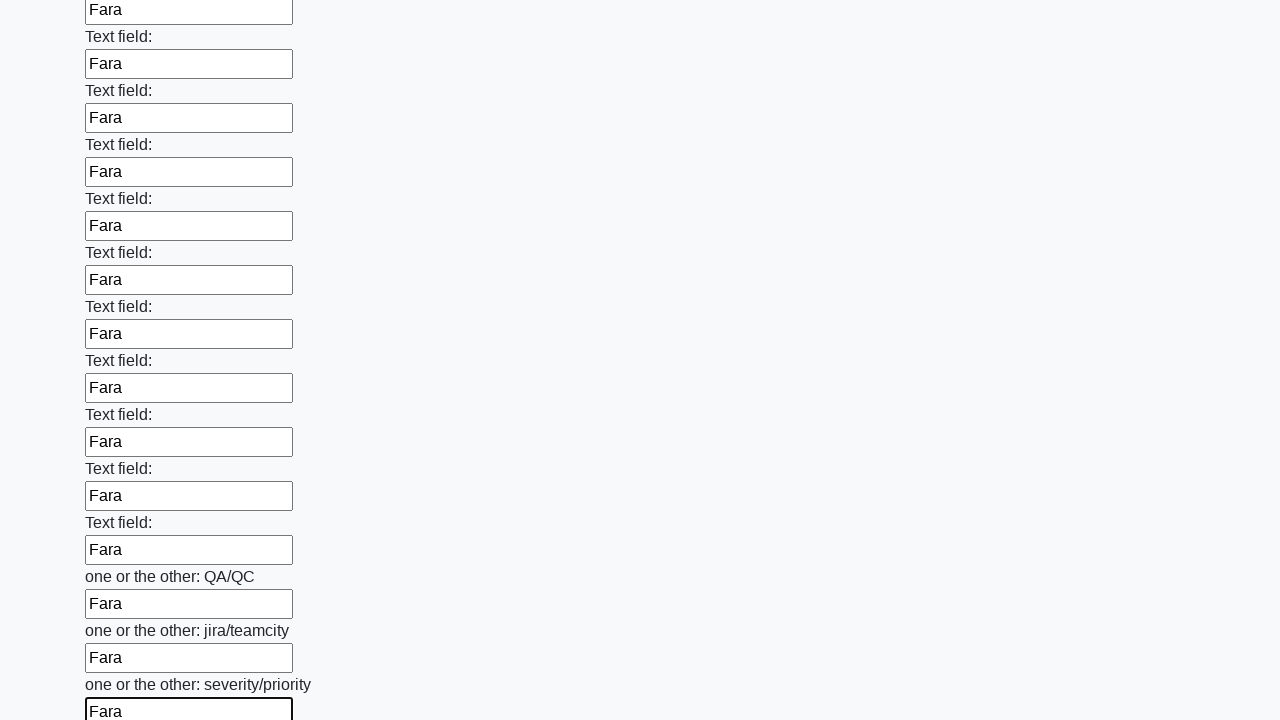

Filled an input field with 'Fara' on input >> nth=90
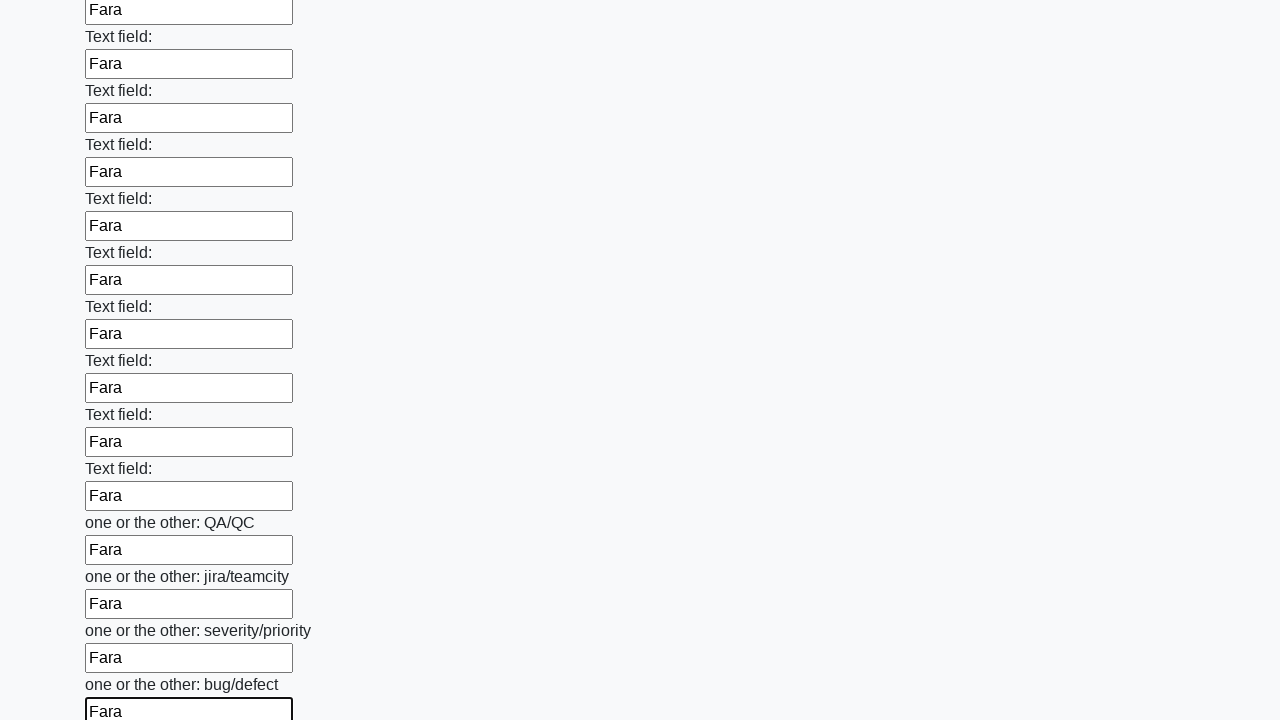

Filled an input field with 'Fara' on input >> nth=91
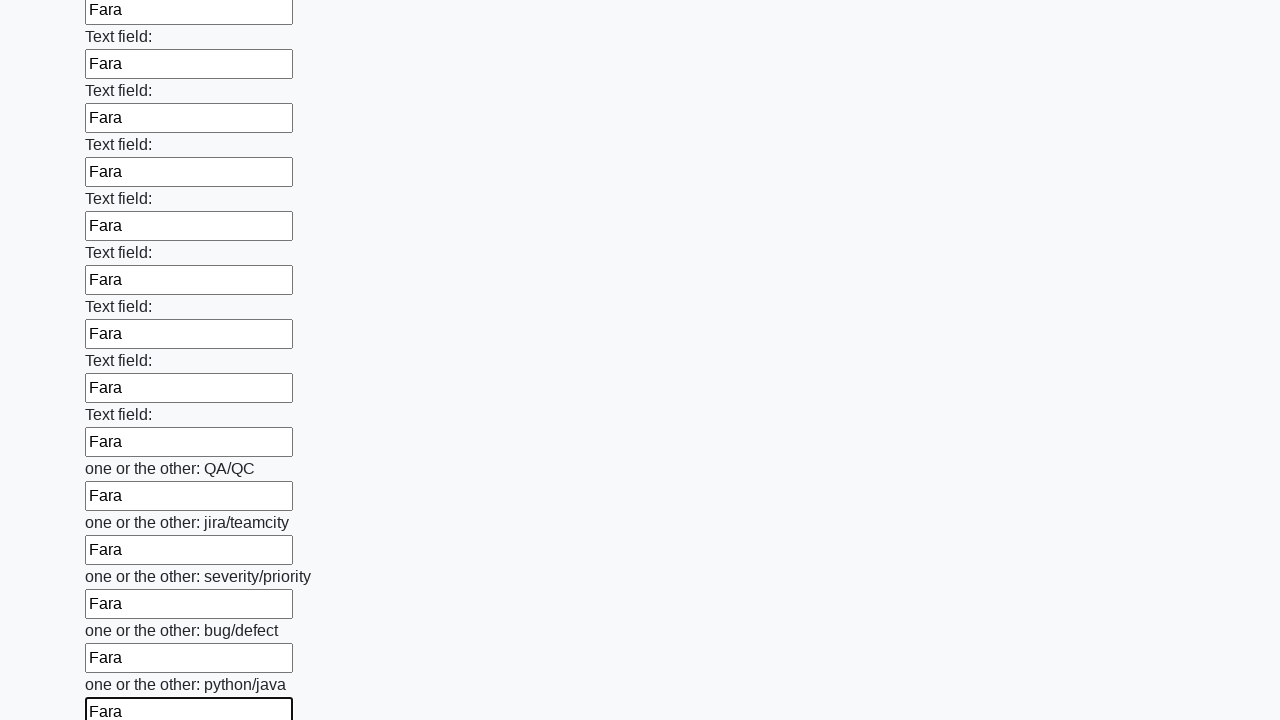

Filled an input field with 'Fara' on input >> nth=92
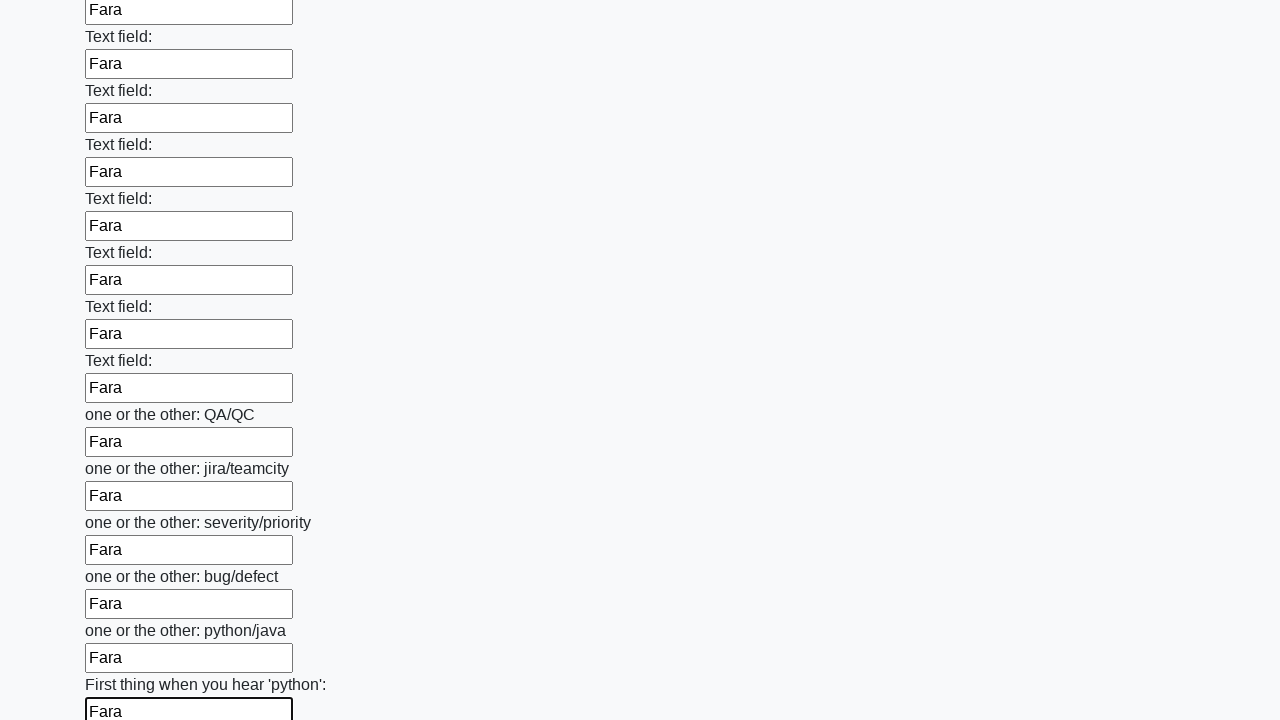

Filled an input field with 'Fara' on input >> nth=93
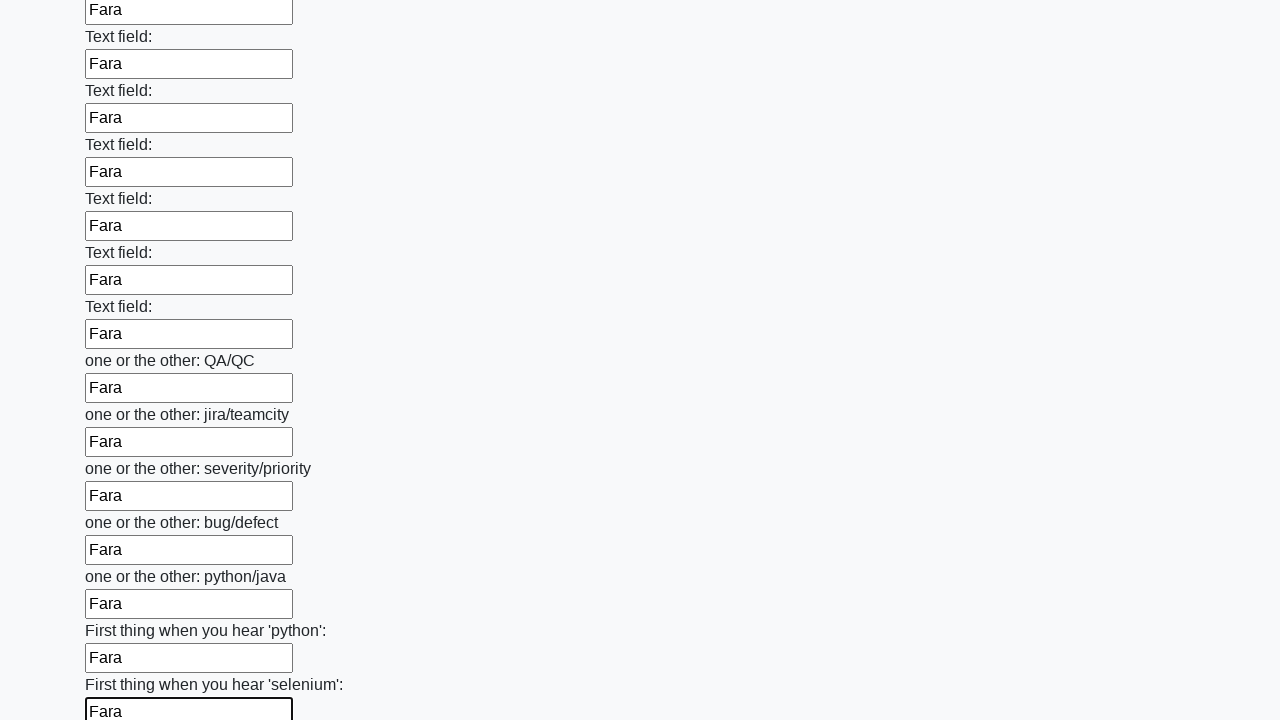

Filled an input field with 'Fara' on input >> nth=94
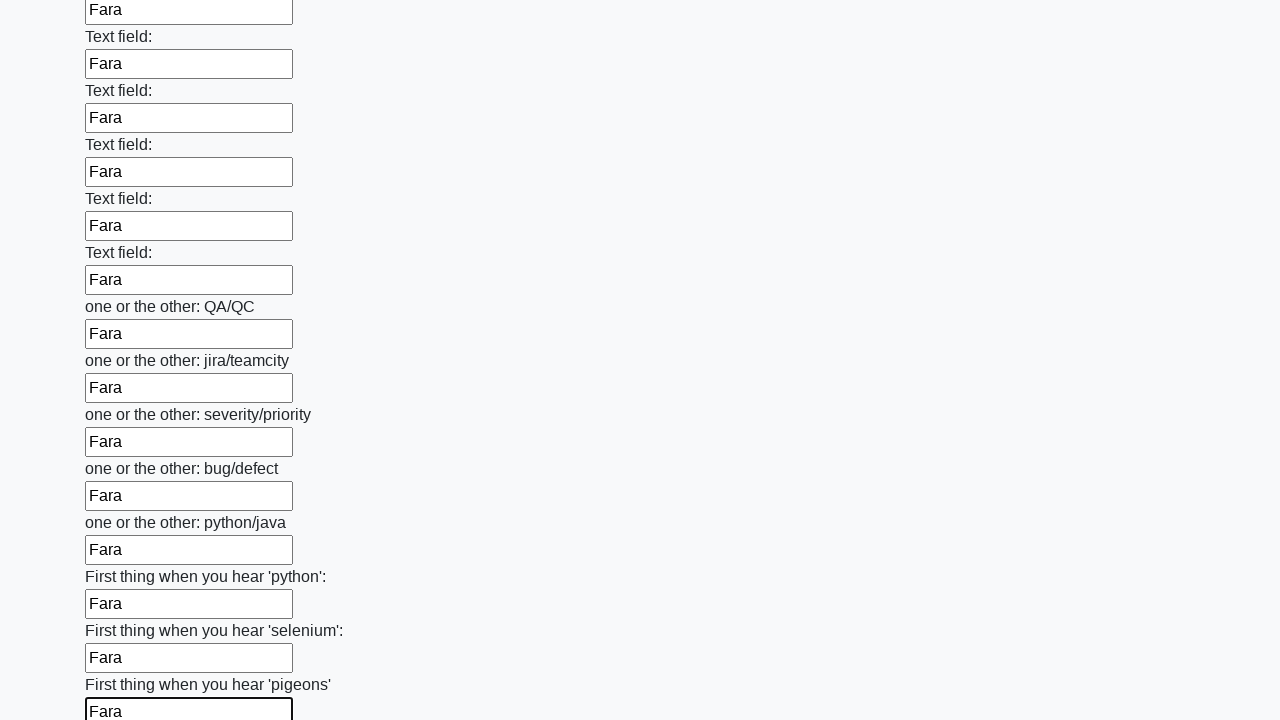

Filled an input field with 'Fara' on input >> nth=95
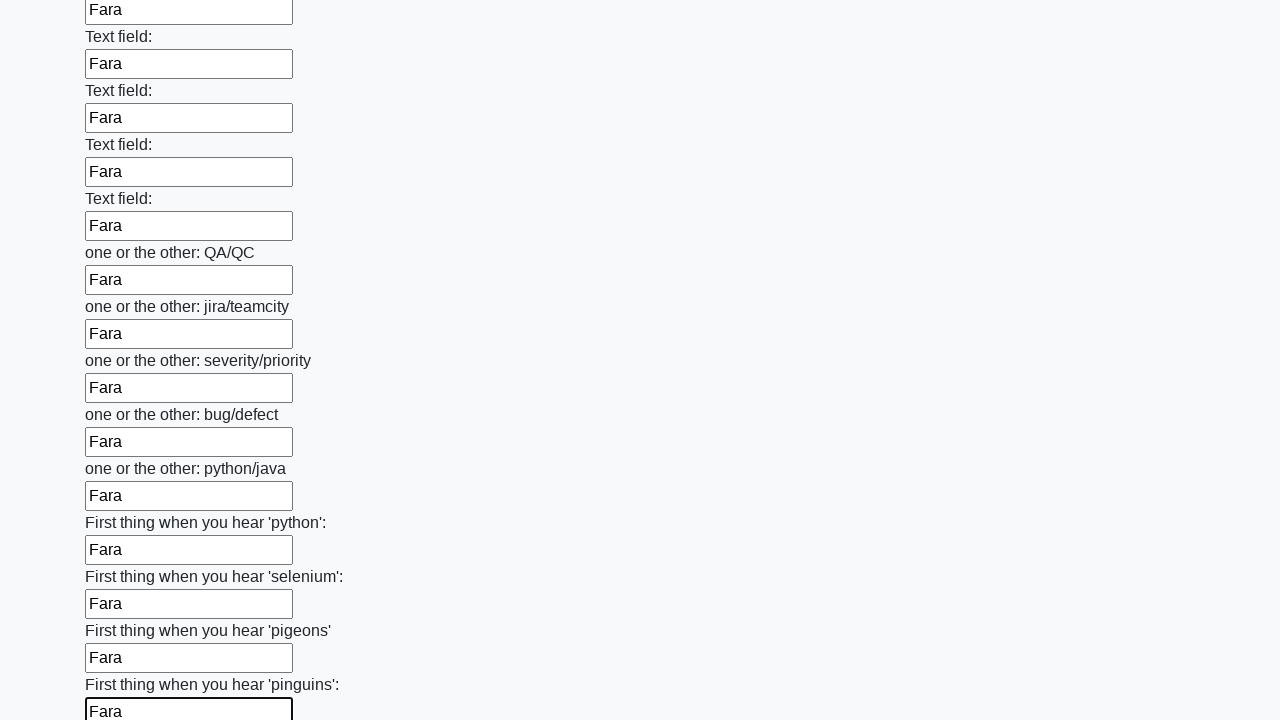

Filled an input field with 'Fara' on input >> nth=96
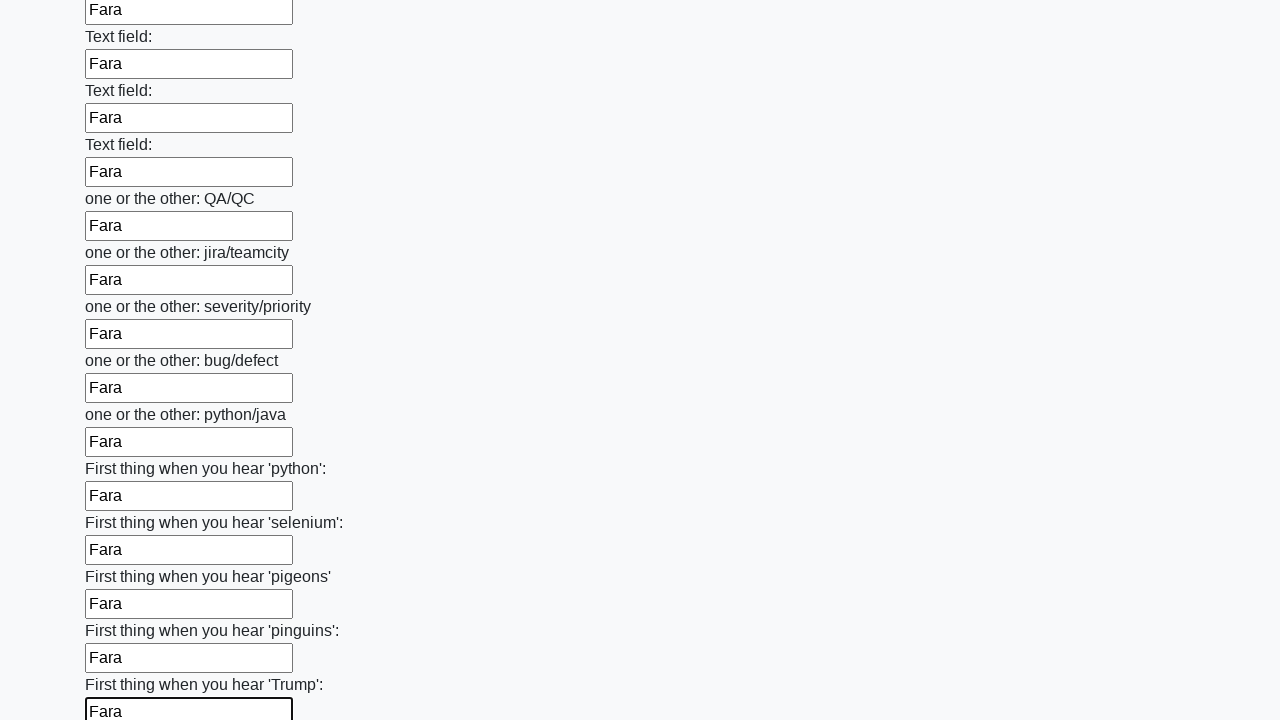

Filled an input field with 'Fara' on input >> nth=97
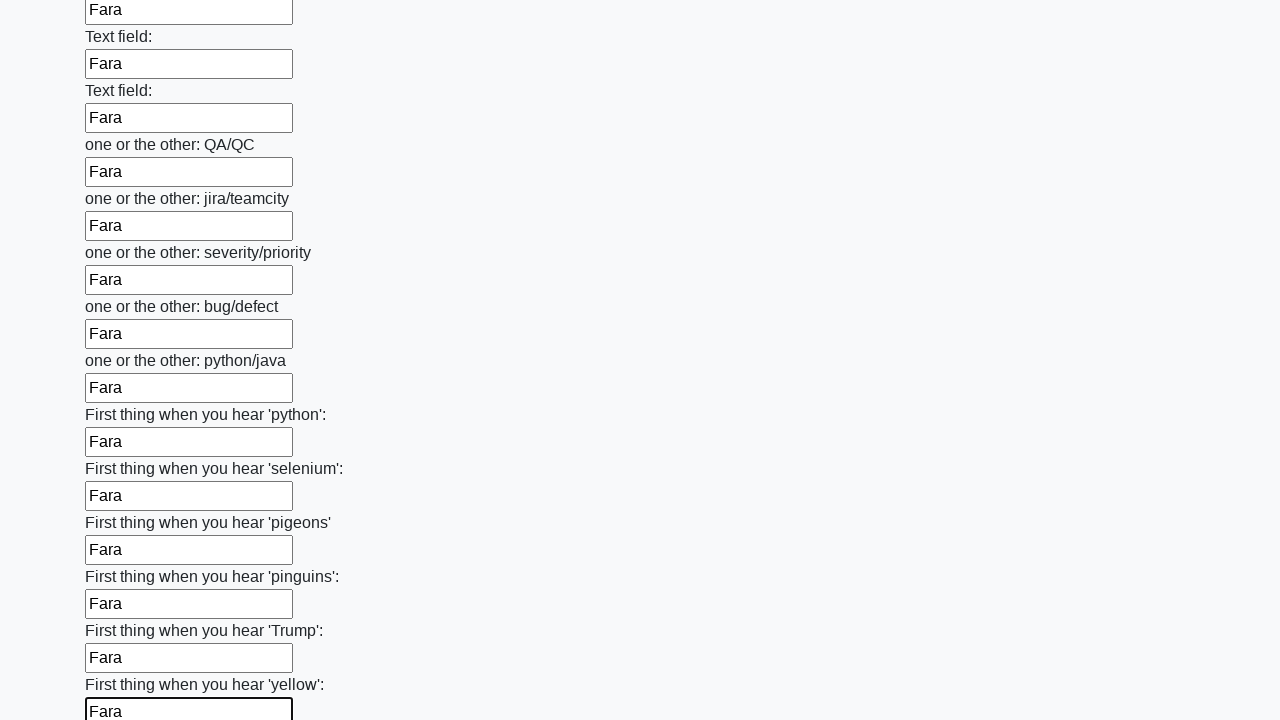

Filled an input field with 'Fara' on input >> nth=98
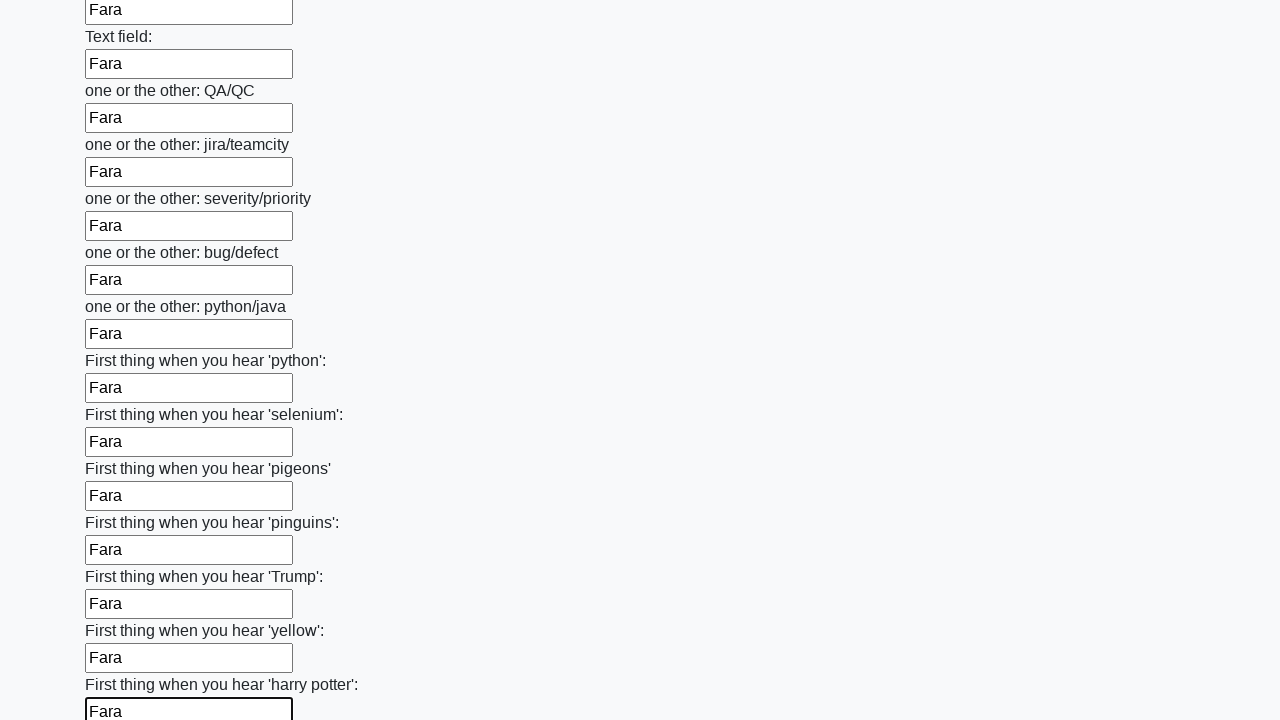

Filled an input field with 'Fara' on input >> nth=99
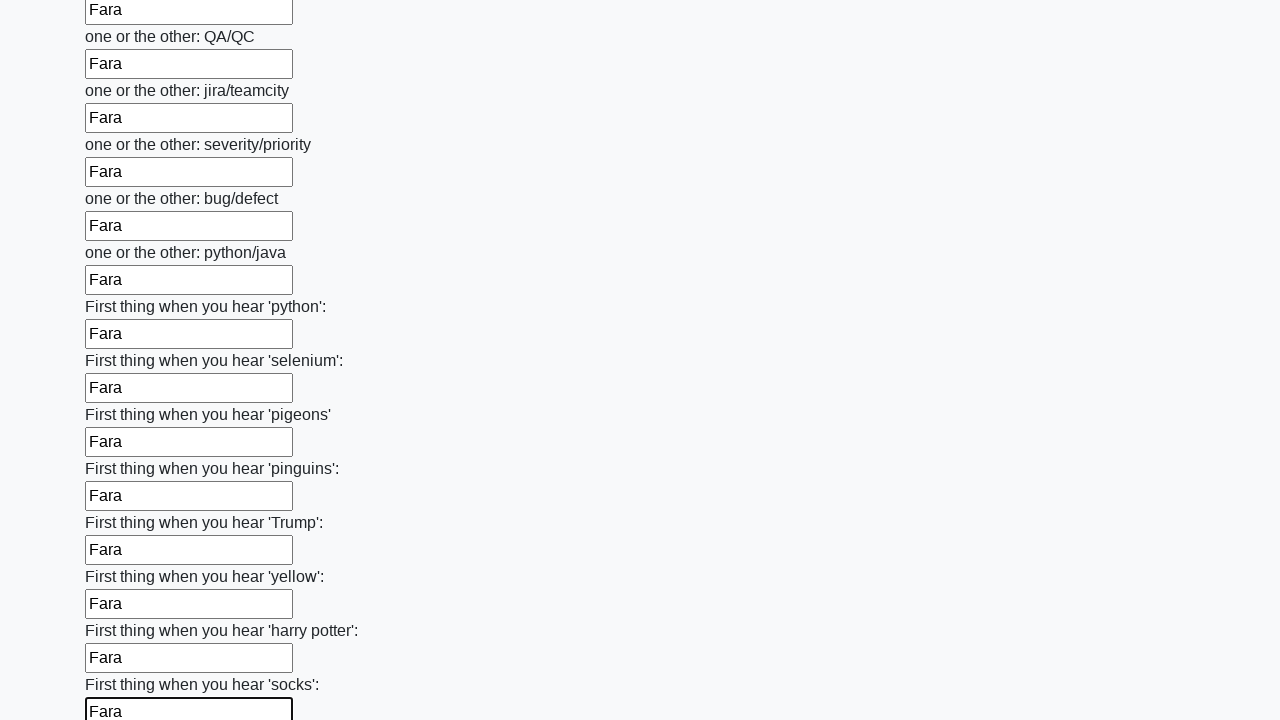

Clicked the submit button at (123, 611) on button.btn
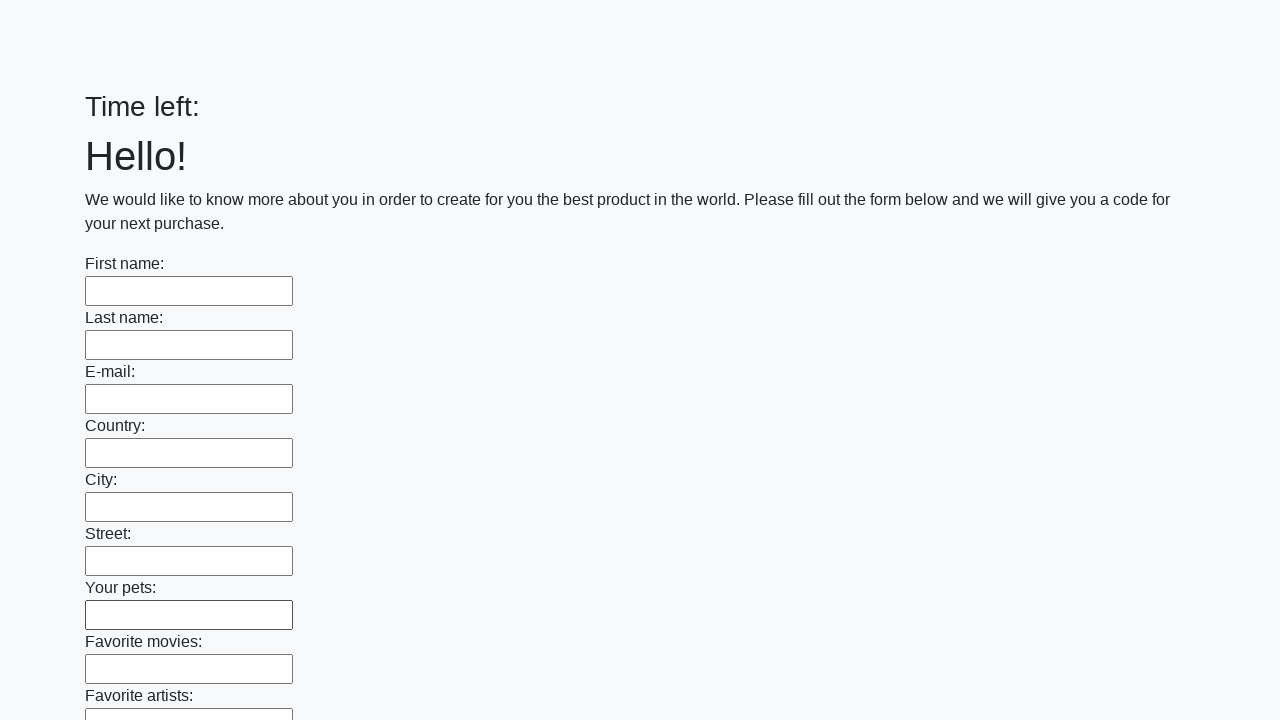

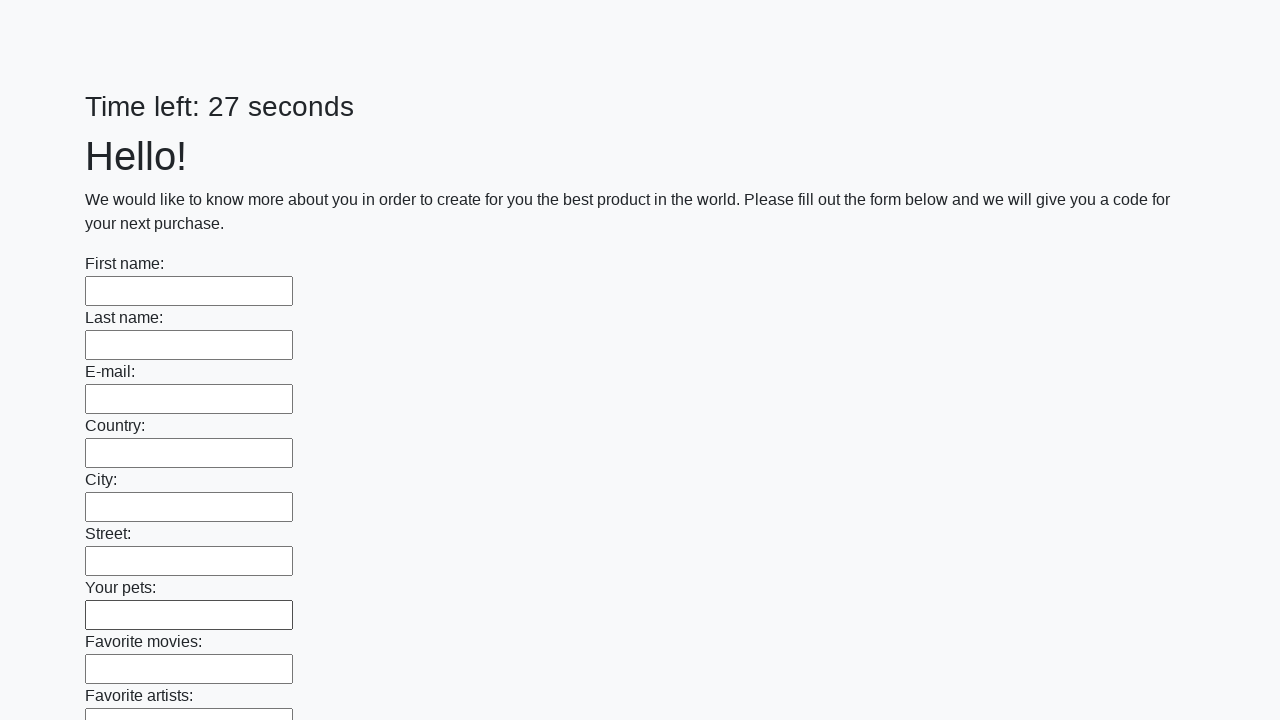